Tests the Add/Remove Elements page by clicking the "Add Element" button 100 times to create delete buttons, then deletes 20 of them and validates the correct number of buttons remain.

Starting URL: http://the-internet.herokuapp.com/add_remove_elements/

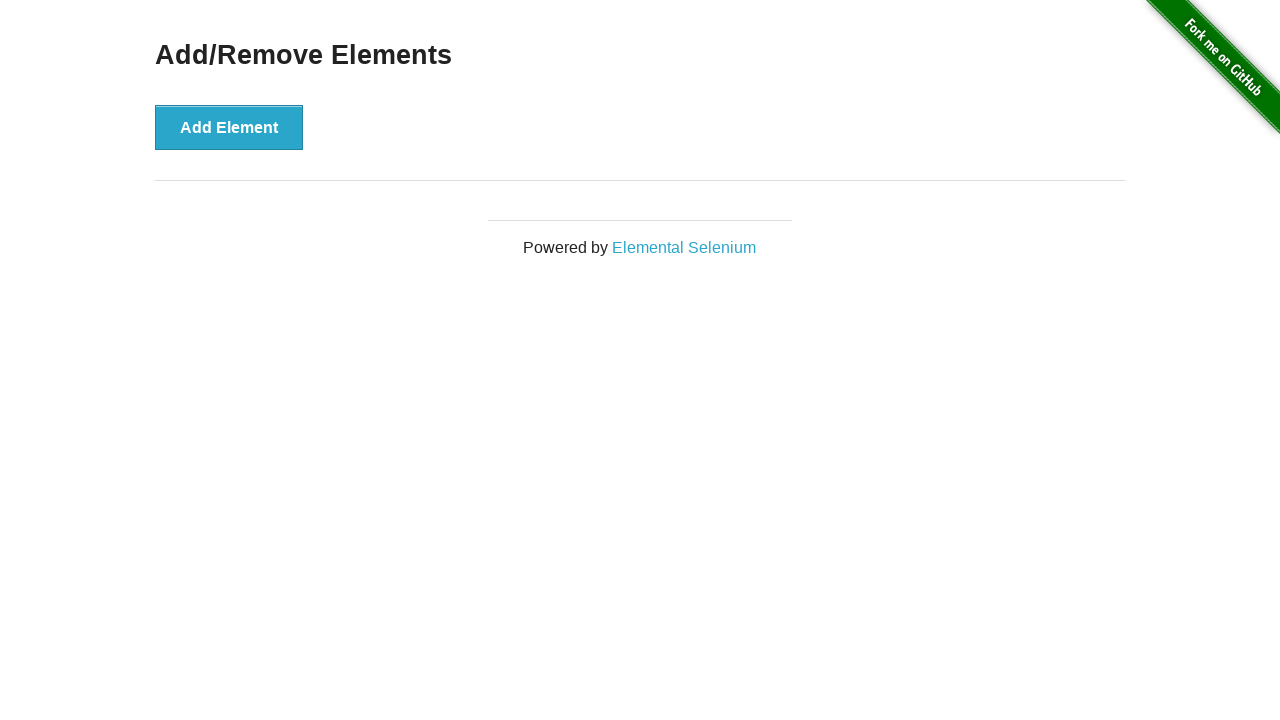

Navigated to Add/Remove Elements page
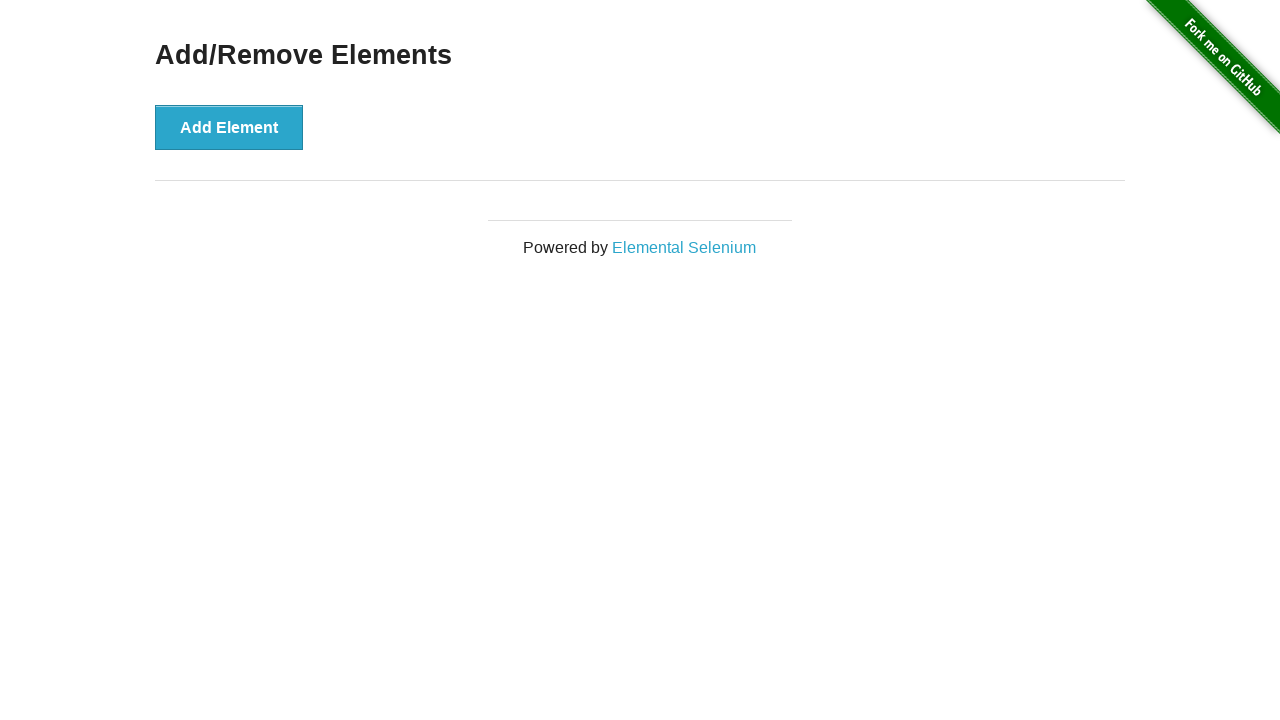

Clicked Add Element button (iteration 1/100) at (229, 127) on button[onclick='addElement()']
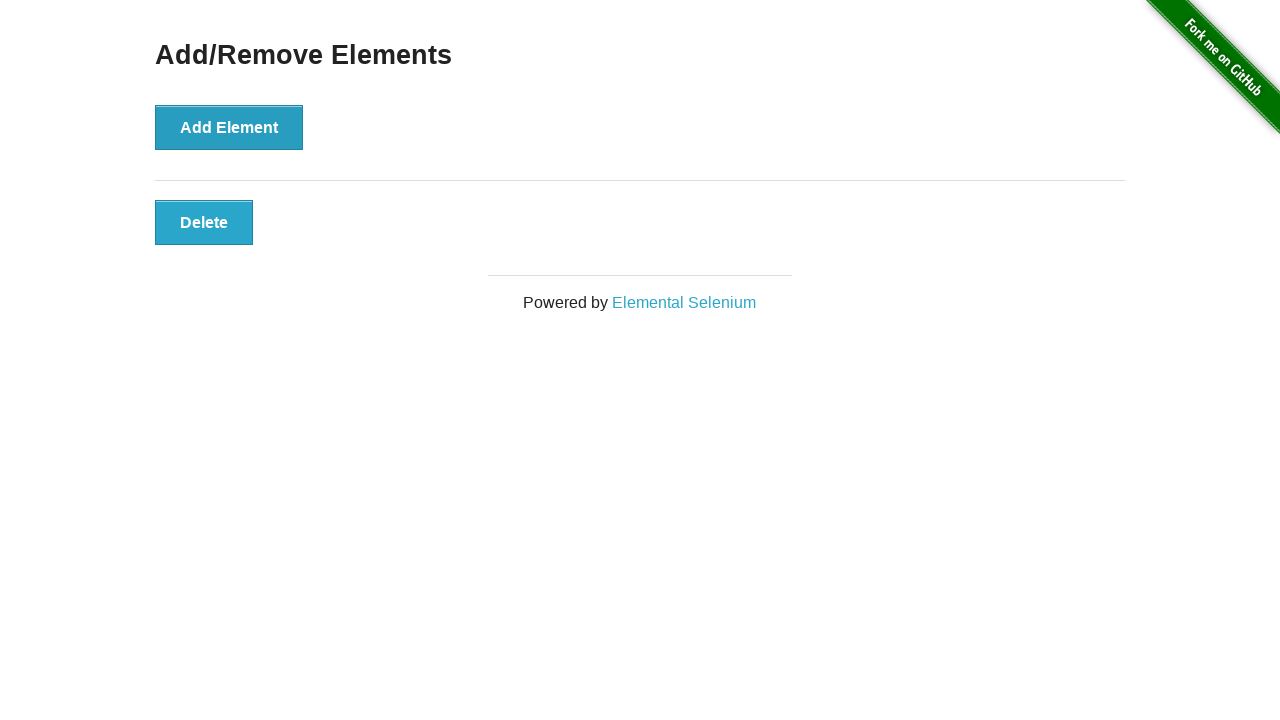

Clicked Add Element button (iteration 2/100) at (229, 127) on button[onclick='addElement()']
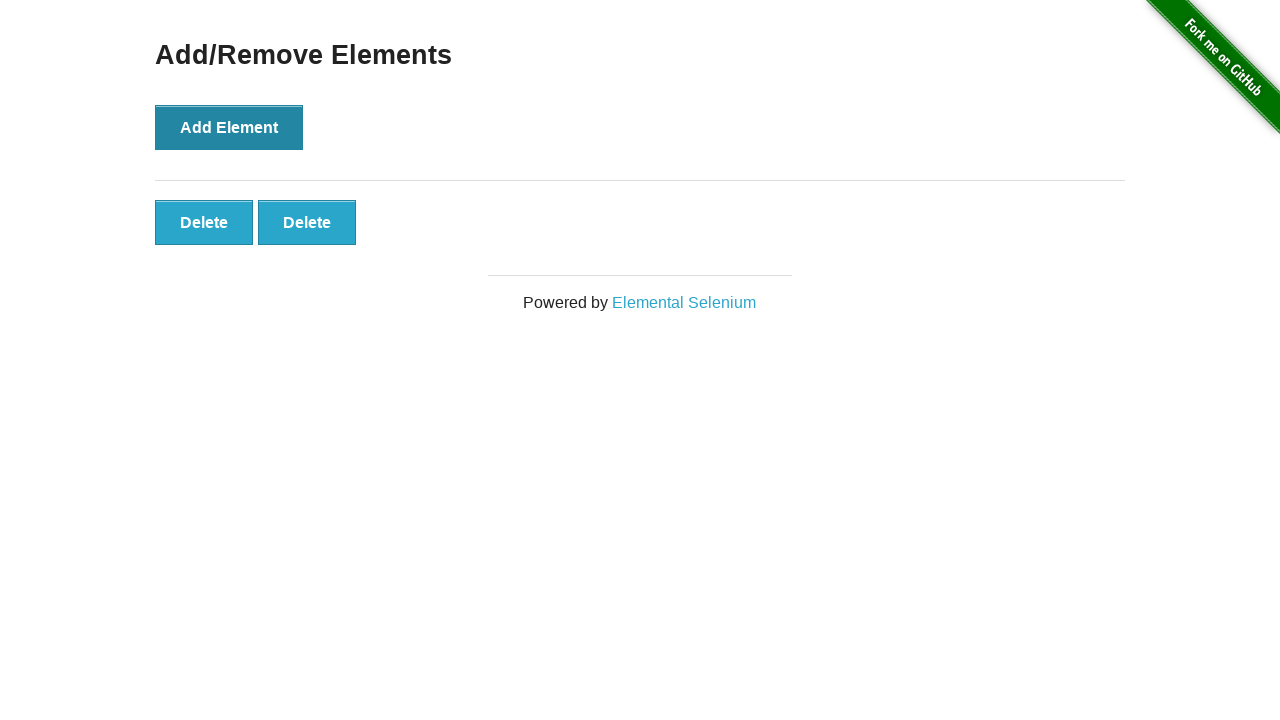

Clicked Add Element button (iteration 3/100) at (229, 127) on button[onclick='addElement()']
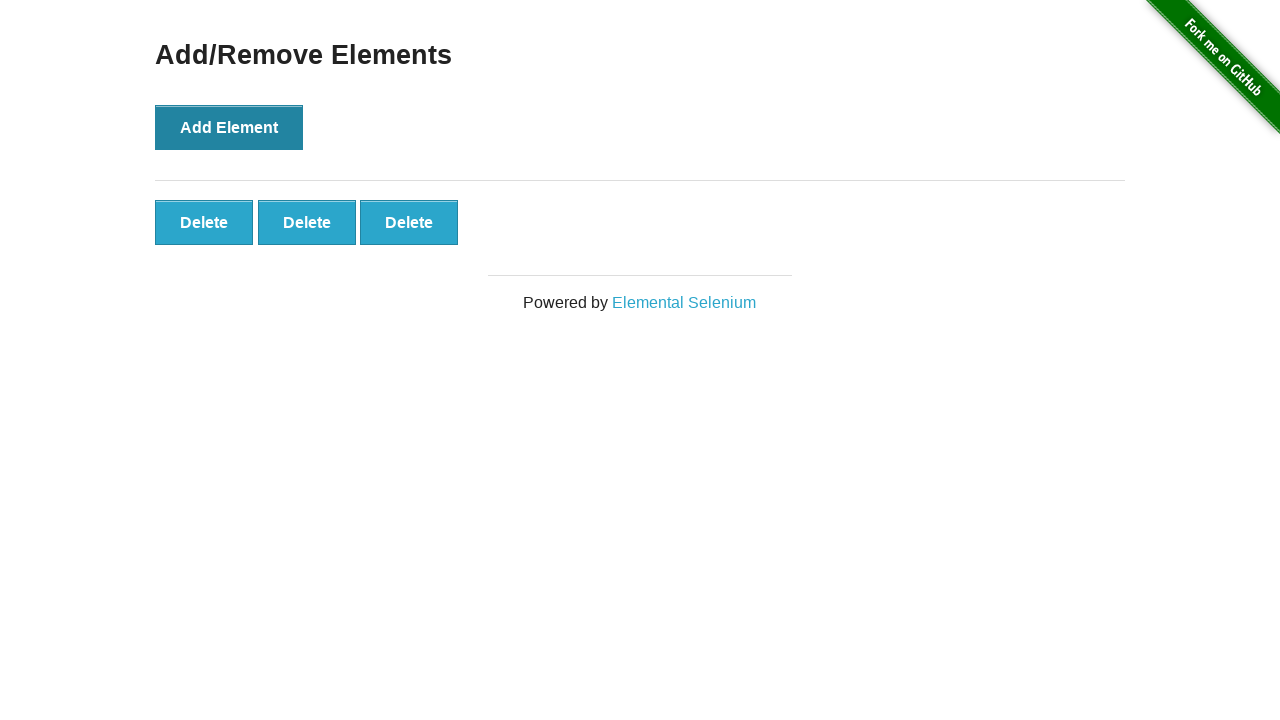

Clicked Add Element button (iteration 4/100) at (229, 127) on button[onclick='addElement()']
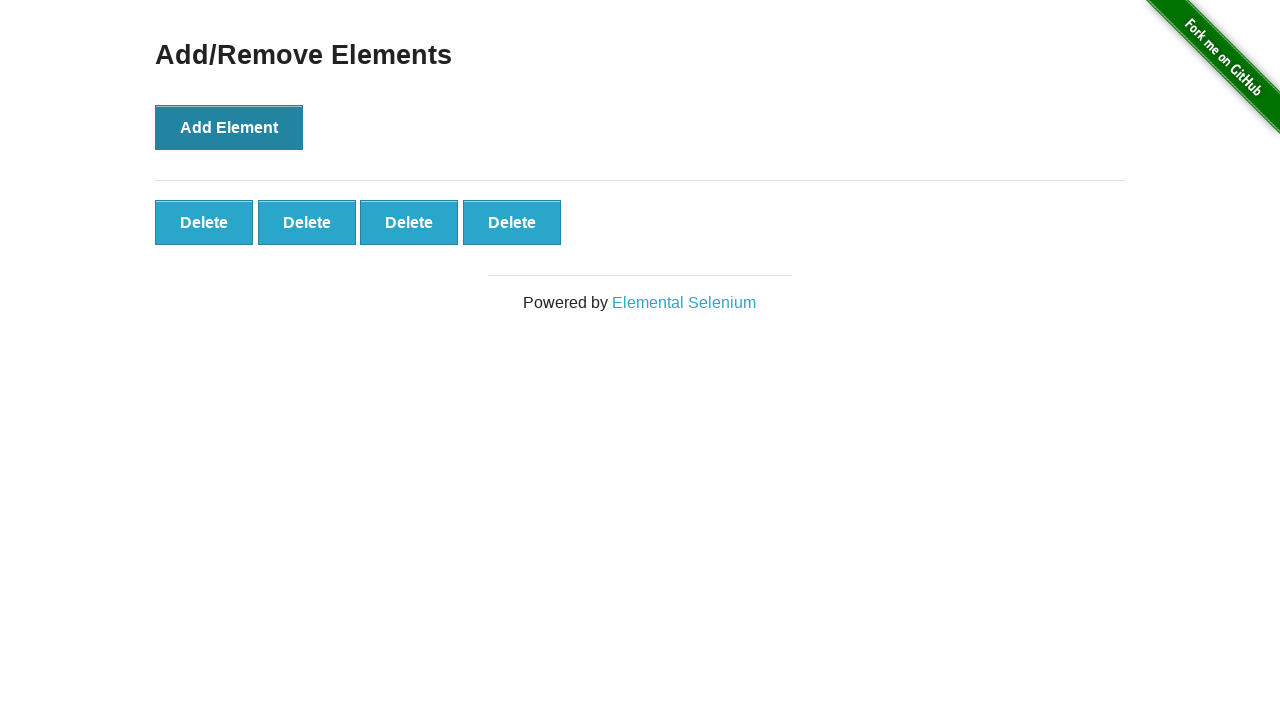

Clicked Add Element button (iteration 5/100) at (229, 127) on button[onclick='addElement()']
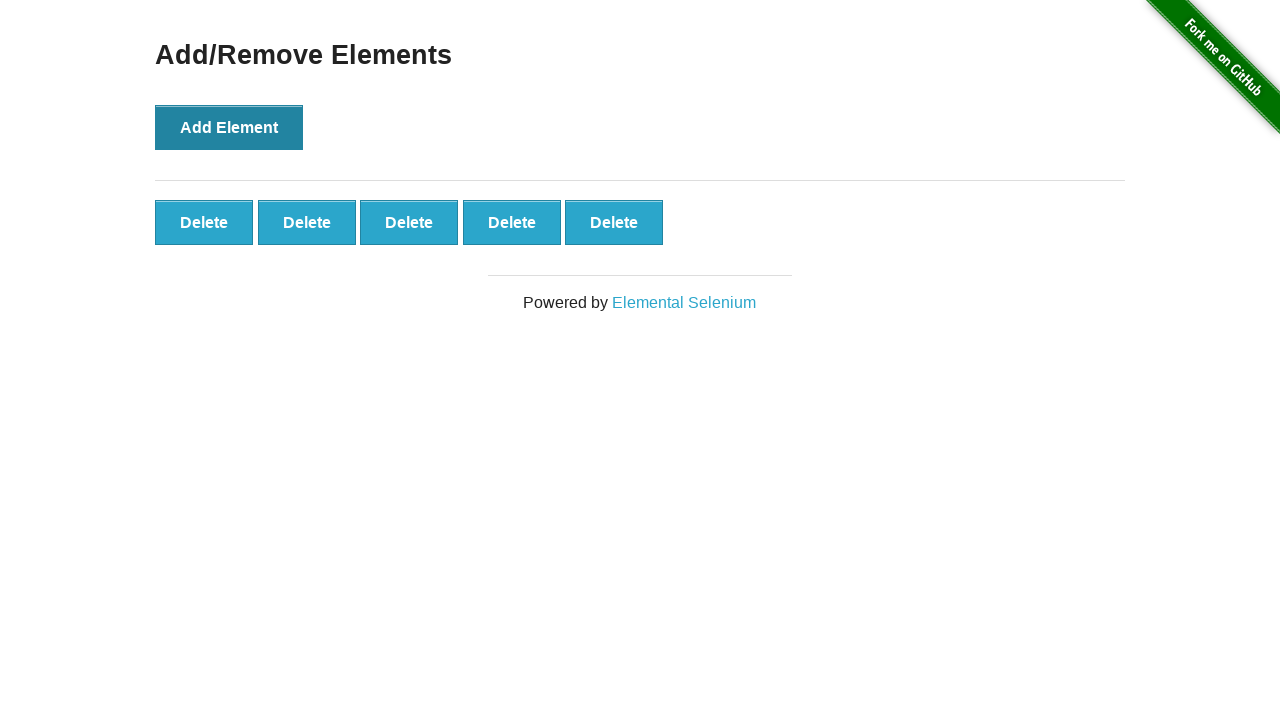

Clicked Add Element button (iteration 6/100) at (229, 127) on button[onclick='addElement()']
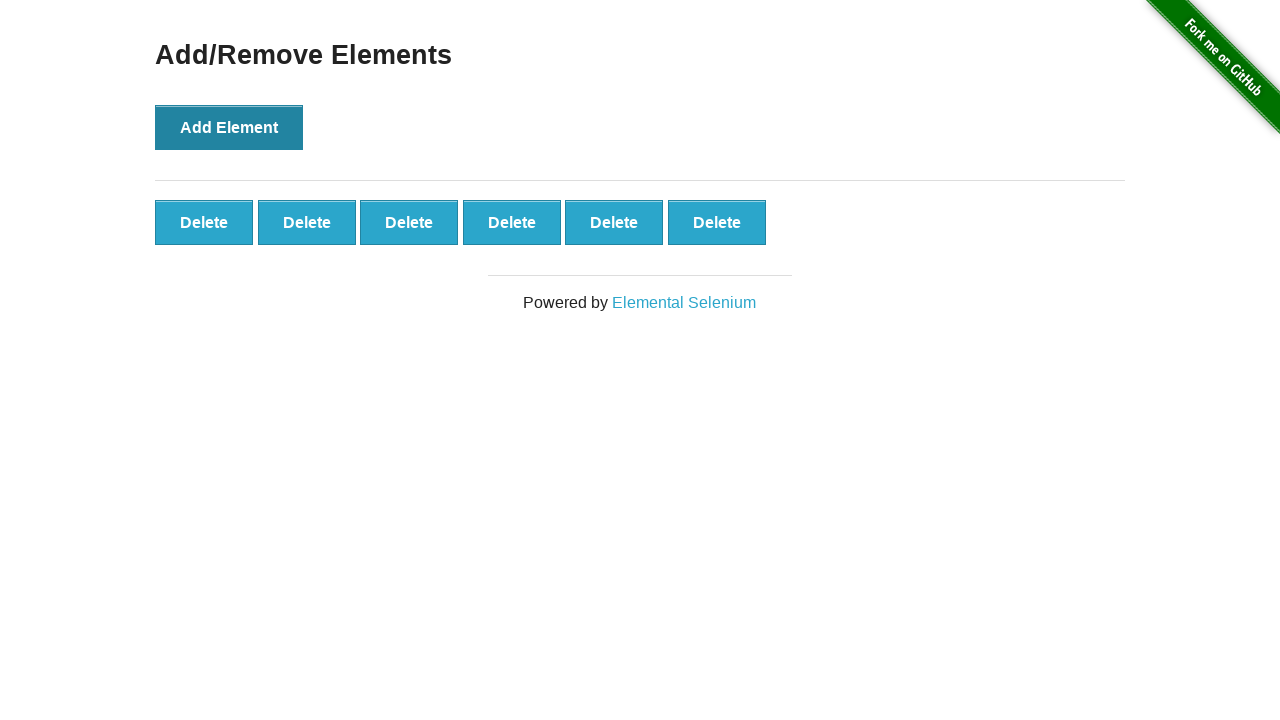

Clicked Add Element button (iteration 7/100) at (229, 127) on button[onclick='addElement()']
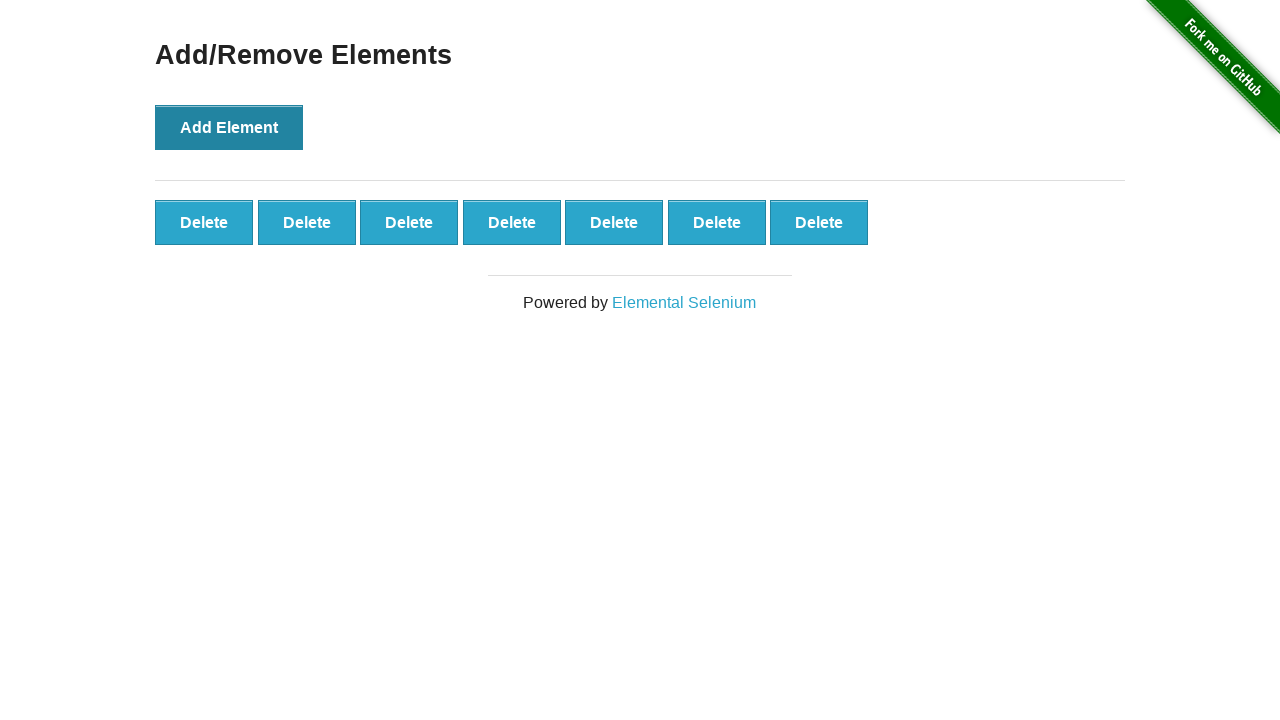

Clicked Add Element button (iteration 8/100) at (229, 127) on button[onclick='addElement()']
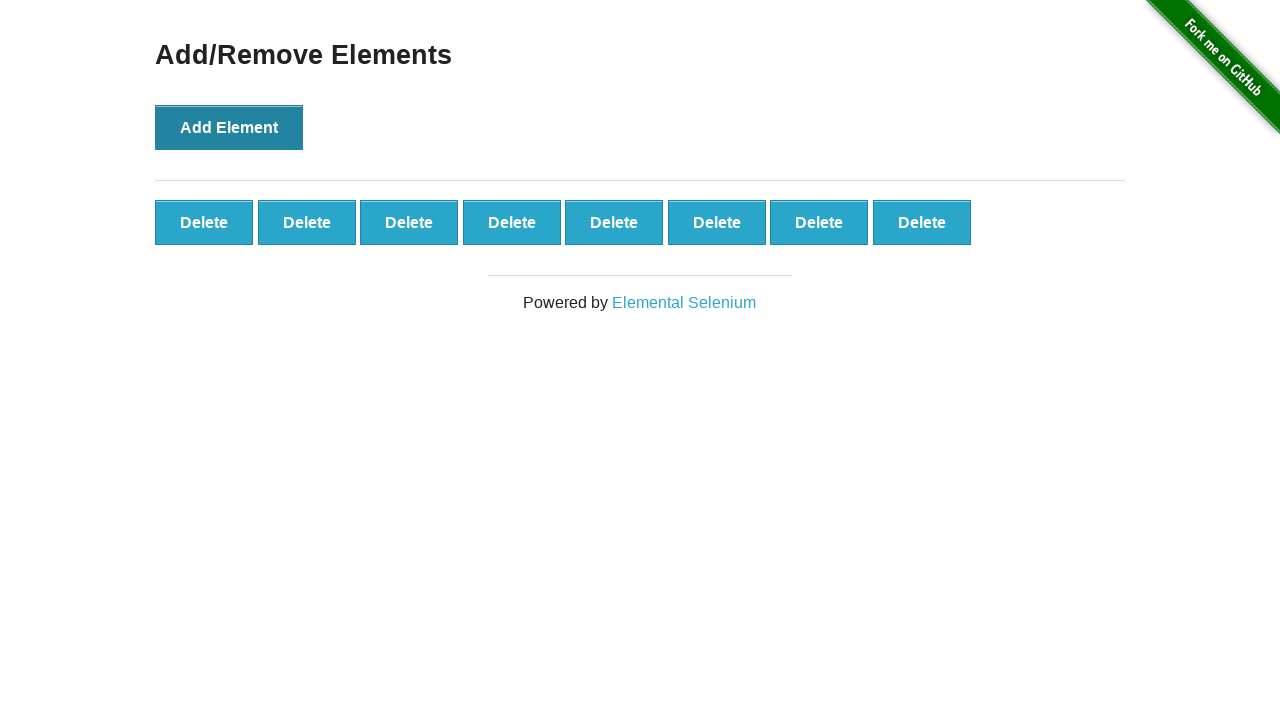

Clicked Add Element button (iteration 9/100) at (229, 127) on button[onclick='addElement()']
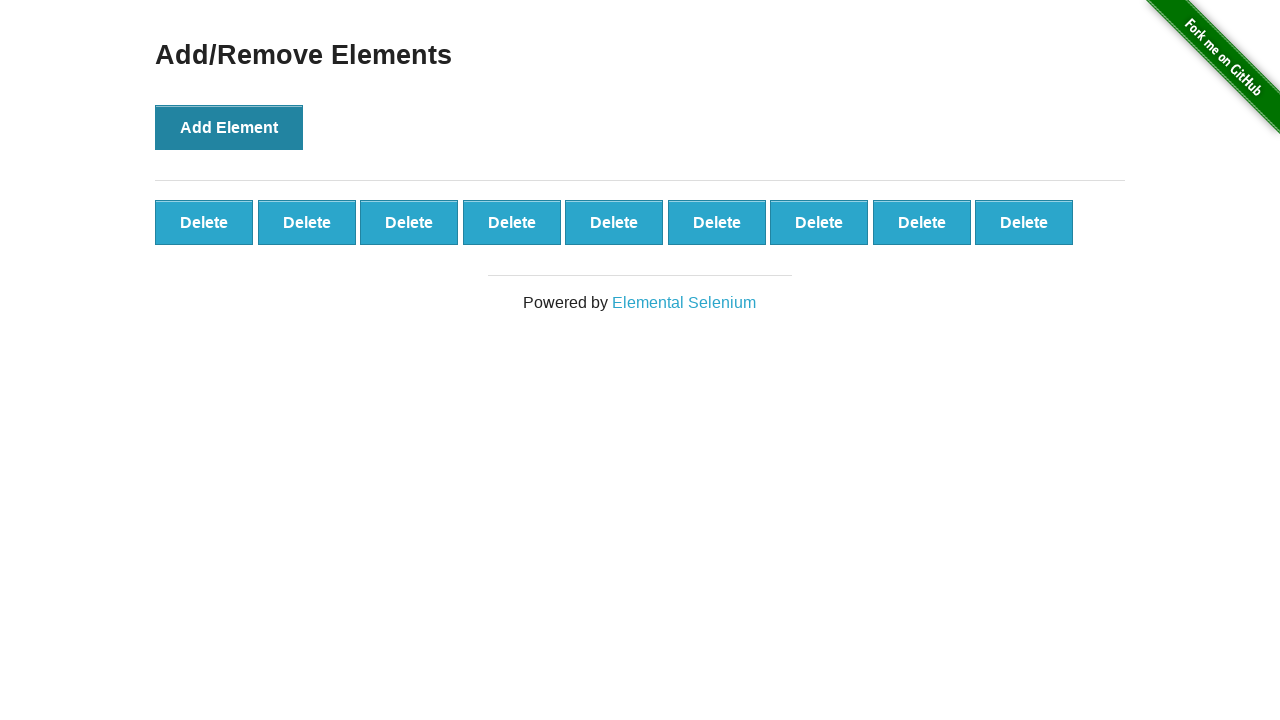

Clicked Add Element button (iteration 10/100) at (229, 127) on button[onclick='addElement()']
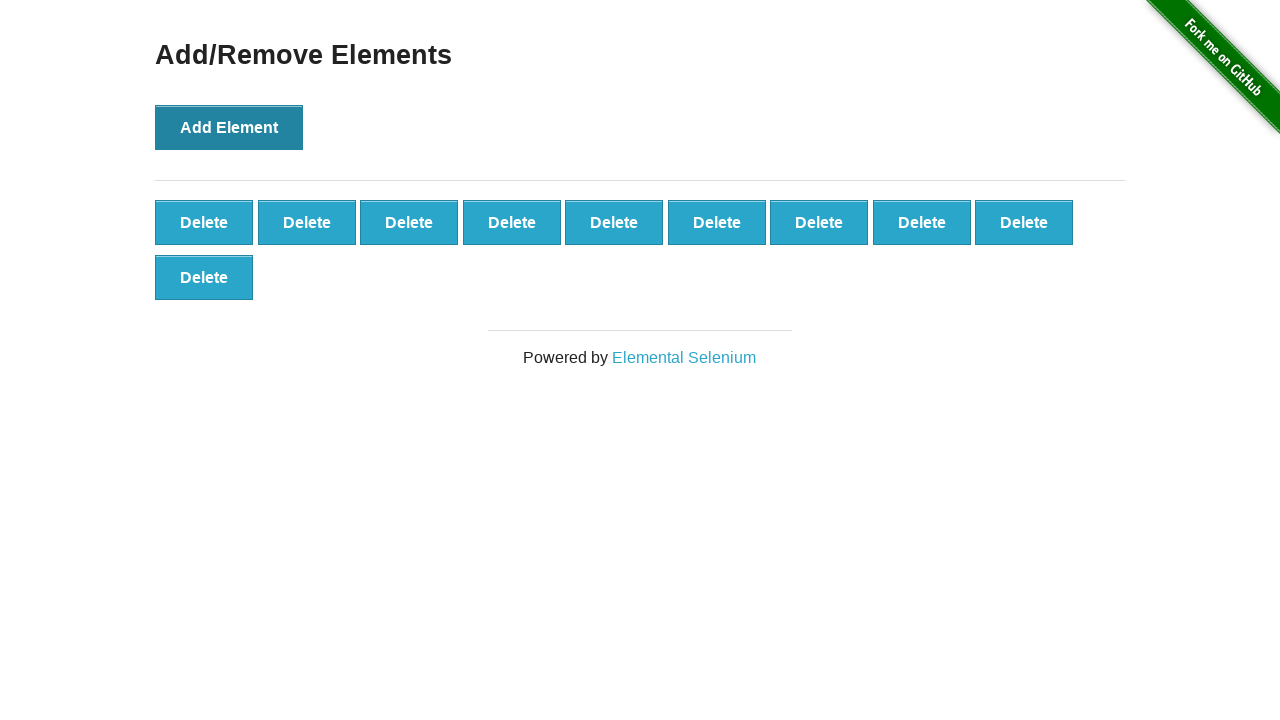

Clicked Add Element button (iteration 11/100) at (229, 127) on button[onclick='addElement()']
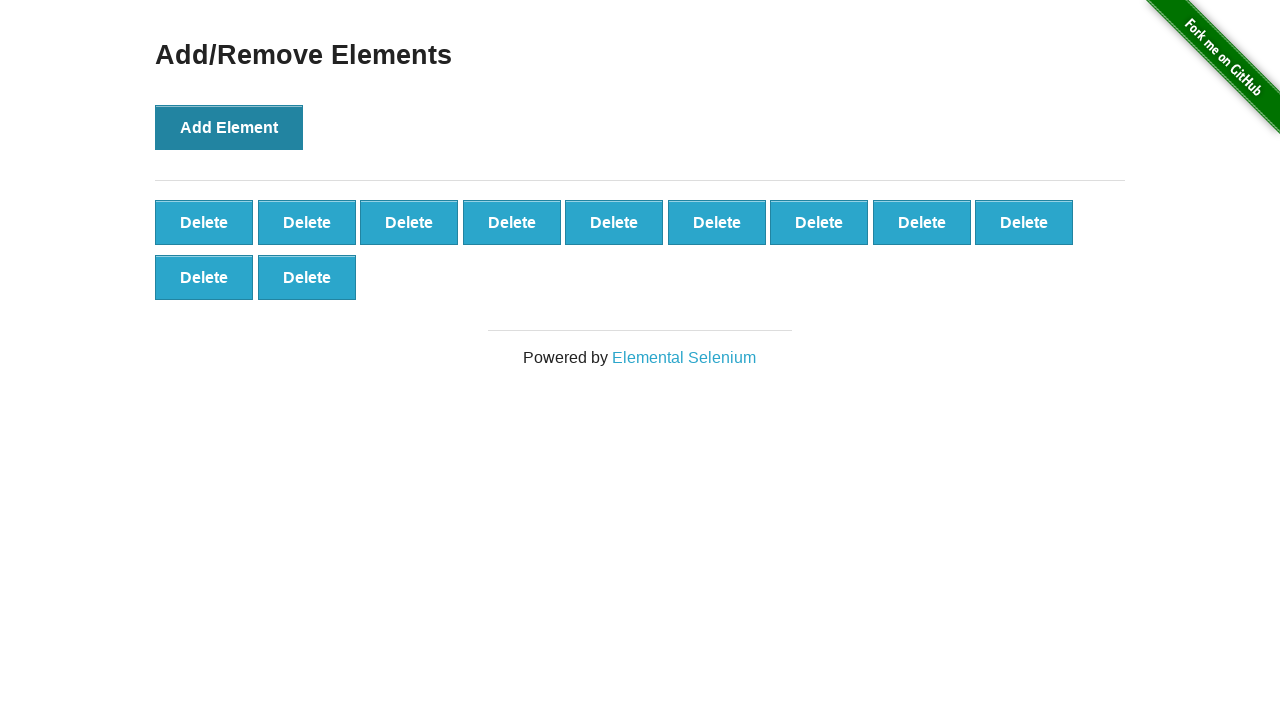

Clicked Add Element button (iteration 12/100) at (229, 127) on button[onclick='addElement()']
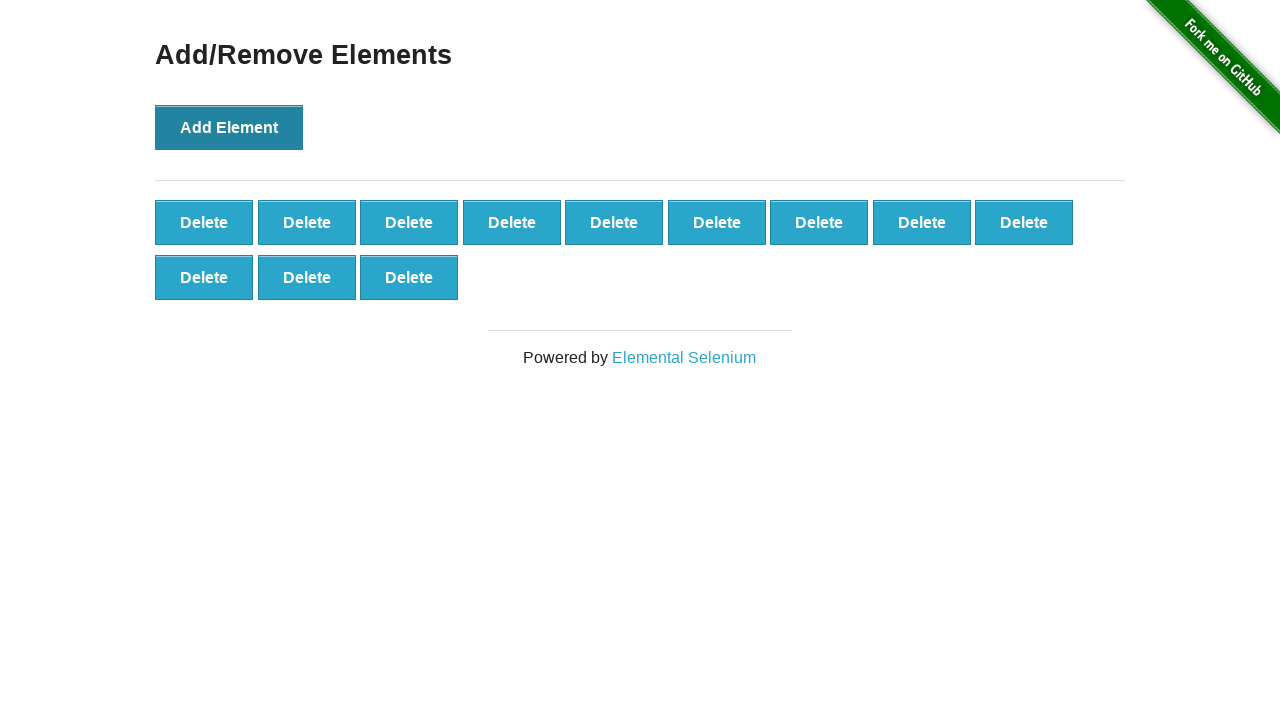

Clicked Add Element button (iteration 13/100) at (229, 127) on button[onclick='addElement()']
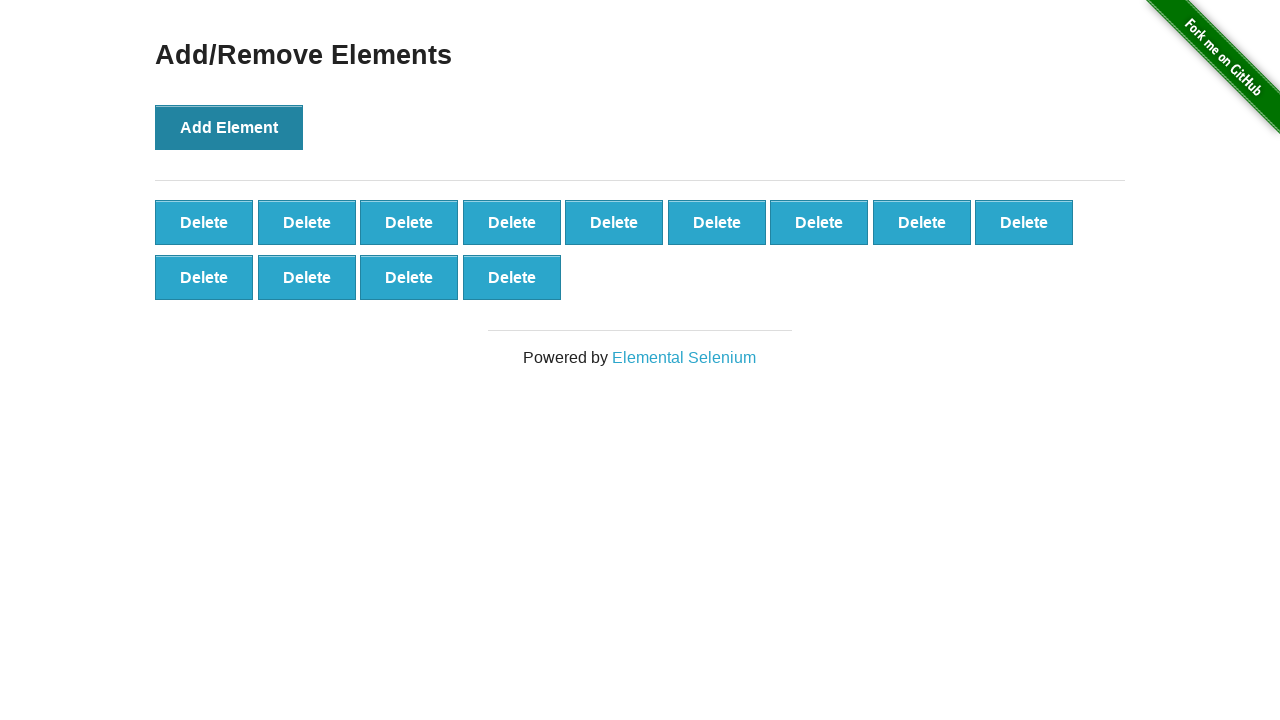

Clicked Add Element button (iteration 14/100) at (229, 127) on button[onclick='addElement()']
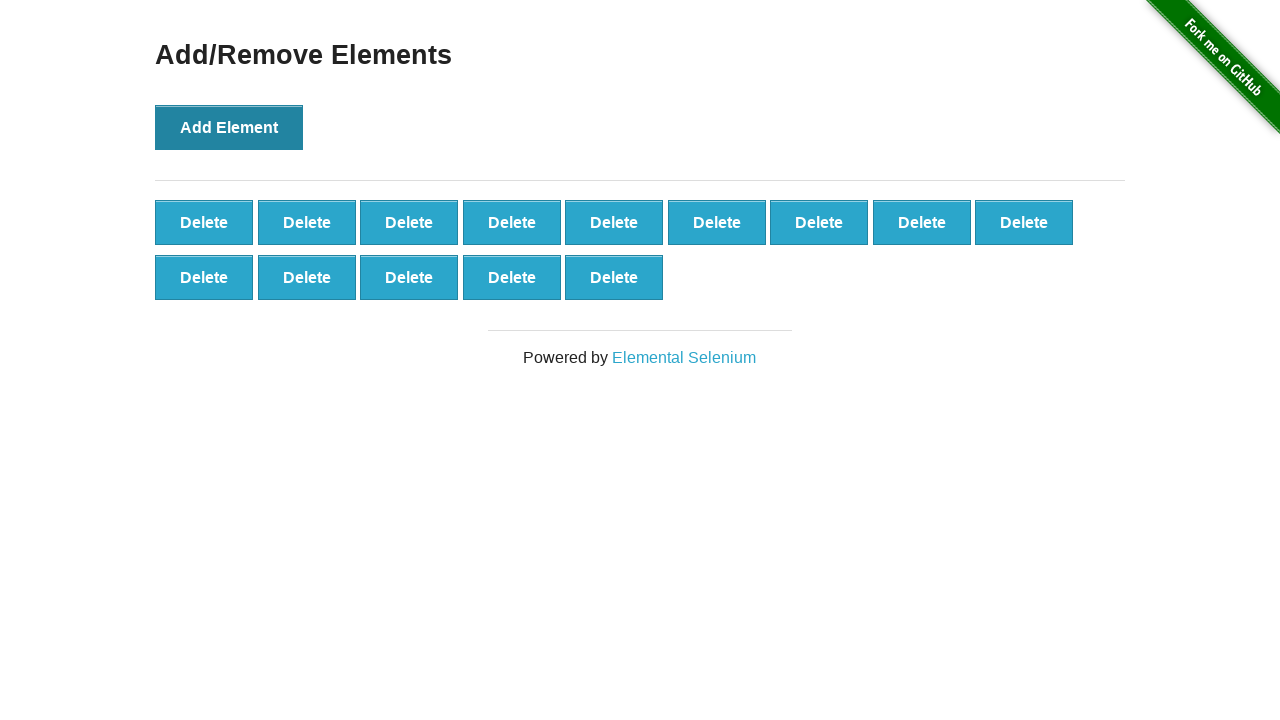

Clicked Add Element button (iteration 15/100) at (229, 127) on button[onclick='addElement()']
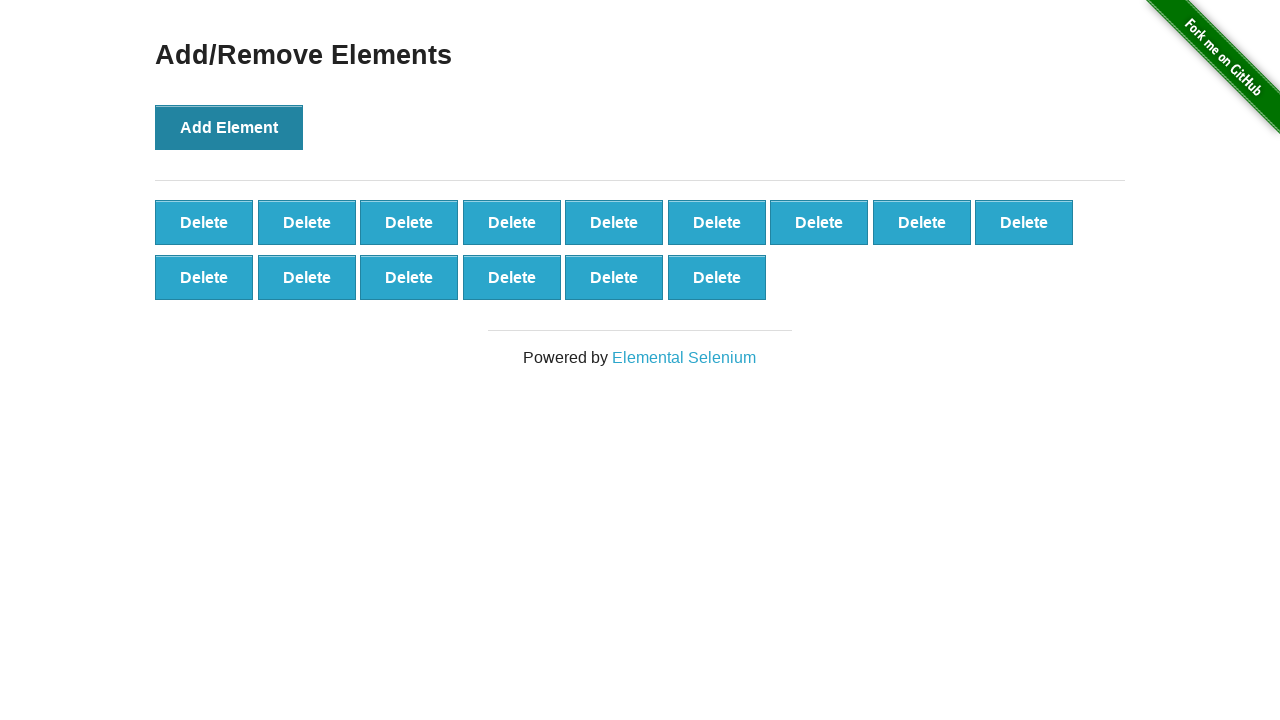

Clicked Add Element button (iteration 16/100) at (229, 127) on button[onclick='addElement()']
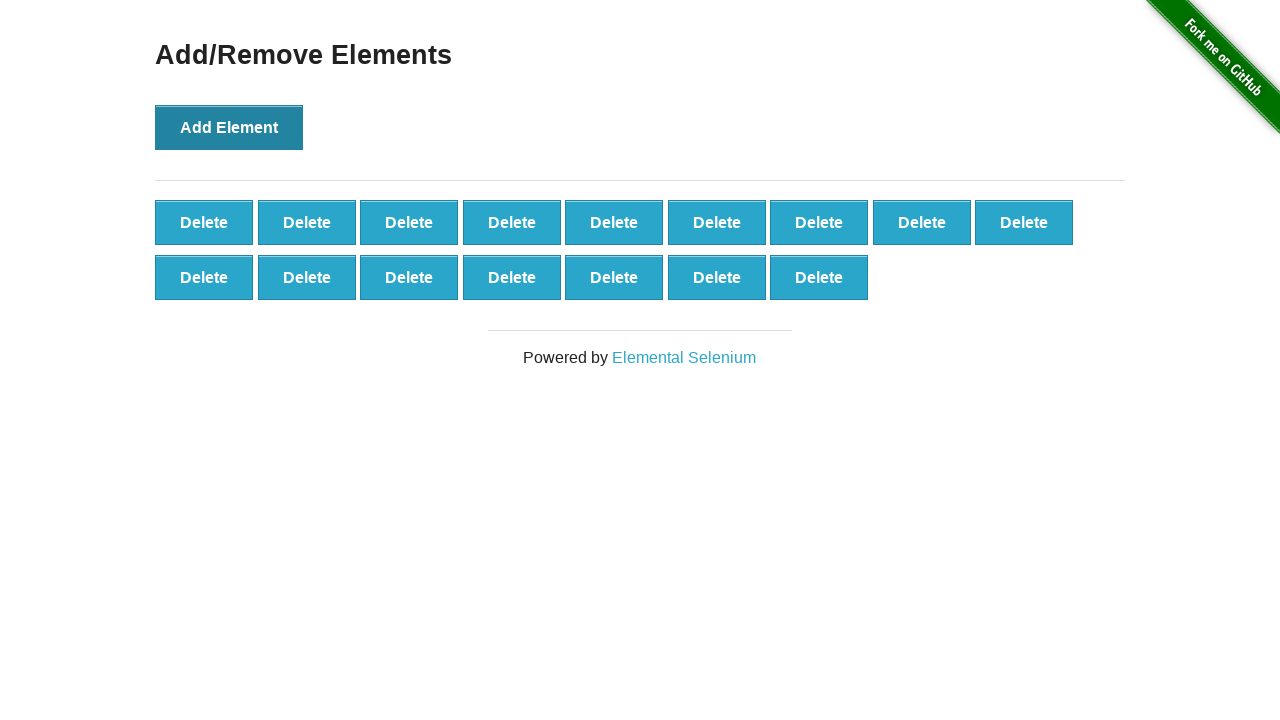

Clicked Add Element button (iteration 17/100) at (229, 127) on button[onclick='addElement()']
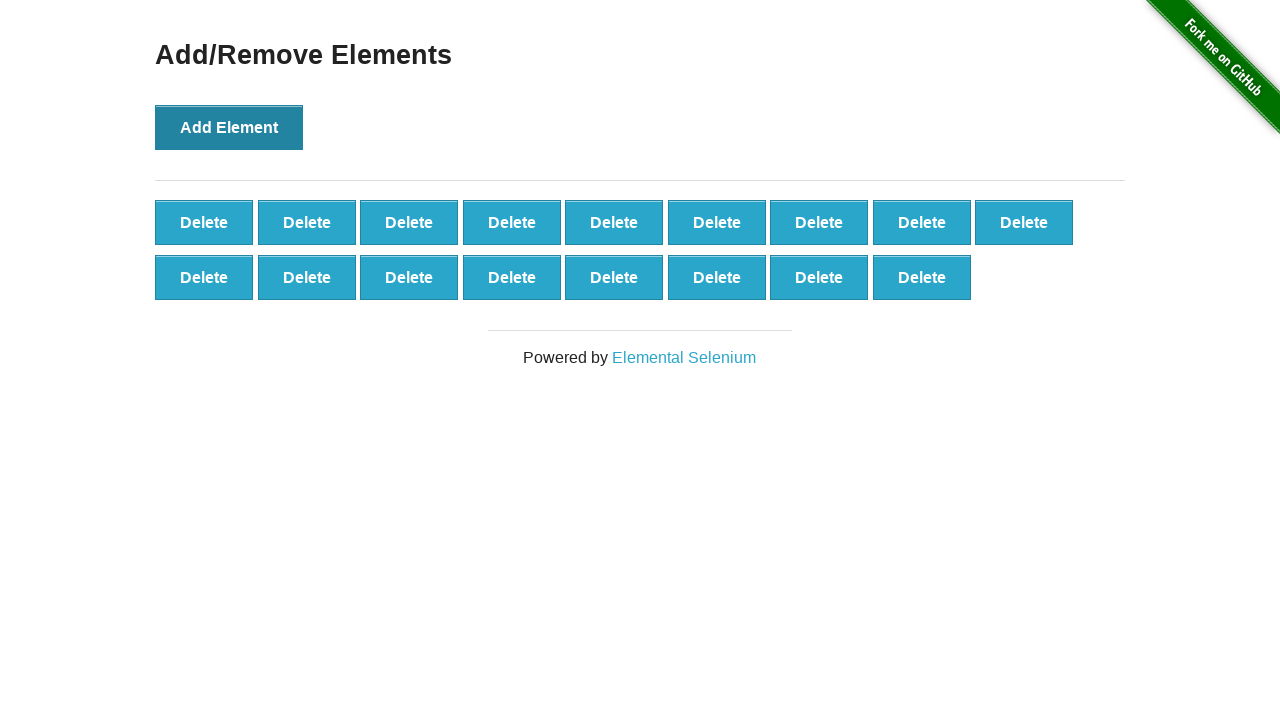

Clicked Add Element button (iteration 18/100) at (229, 127) on button[onclick='addElement()']
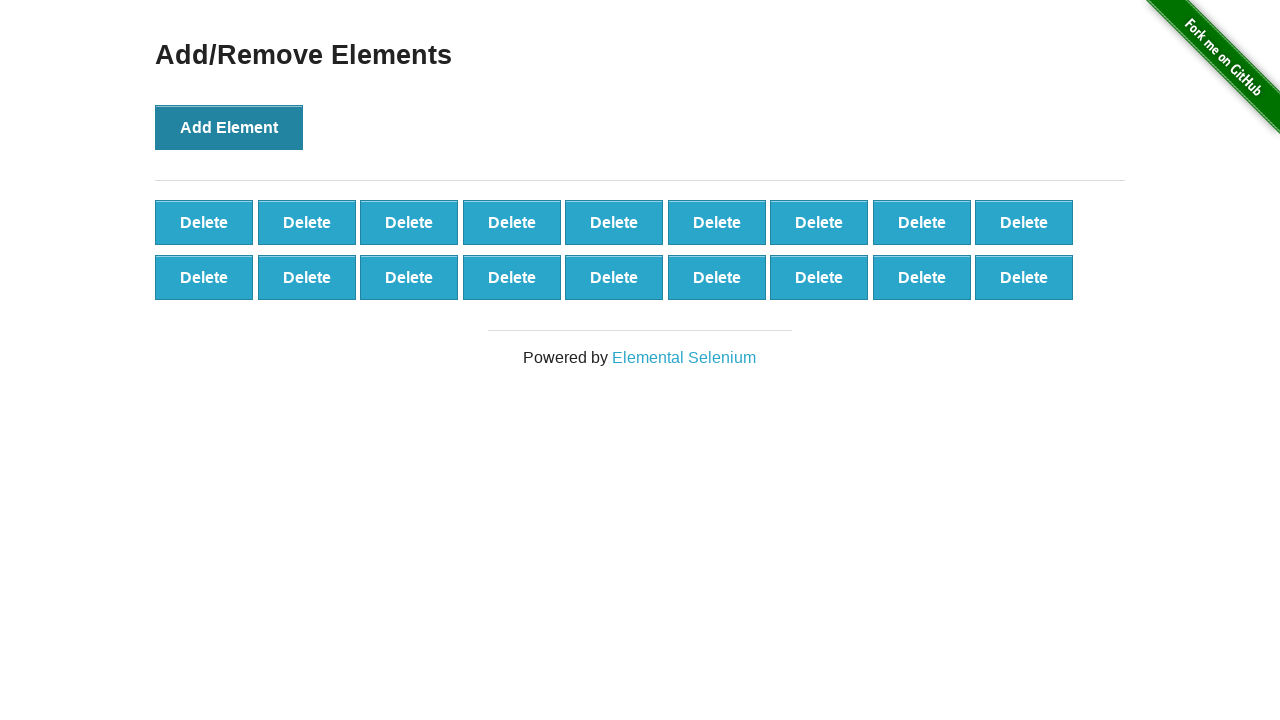

Clicked Add Element button (iteration 19/100) at (229, 127) on button[onclick='addElement()']
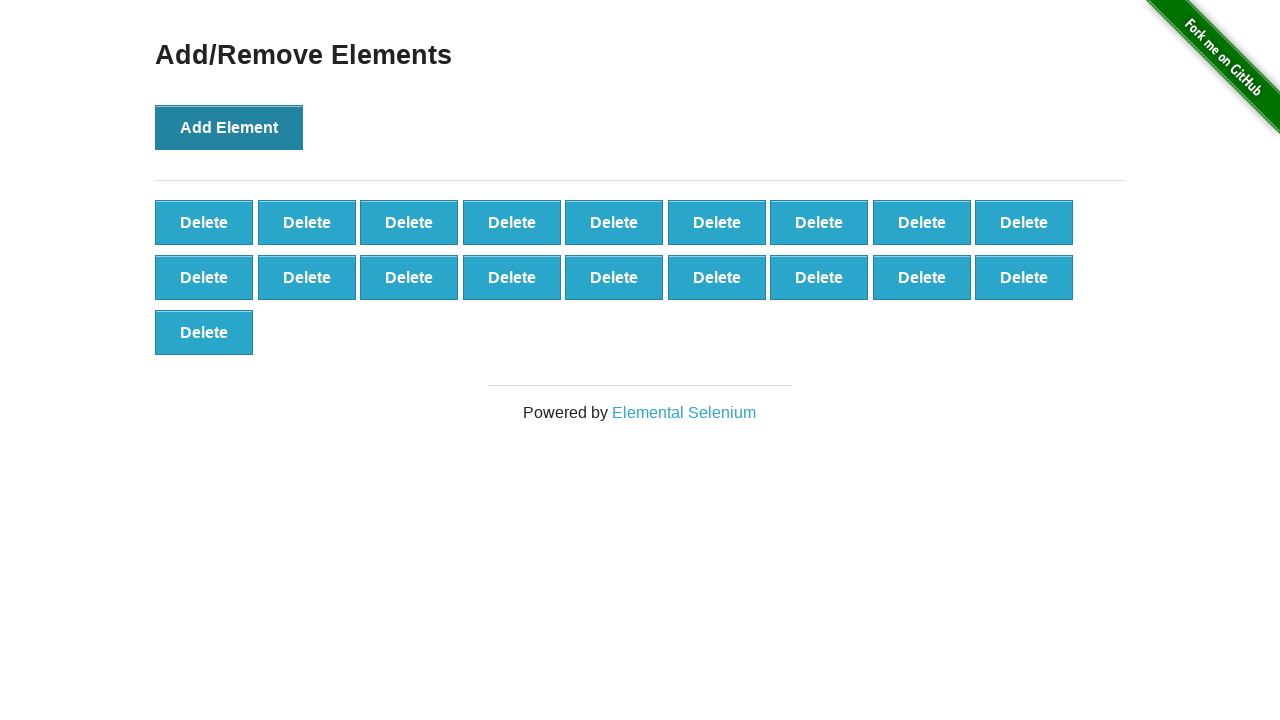

Clicked Add Element button (iteration 20/100) at (229, 127) on button[onclick='addElement()']
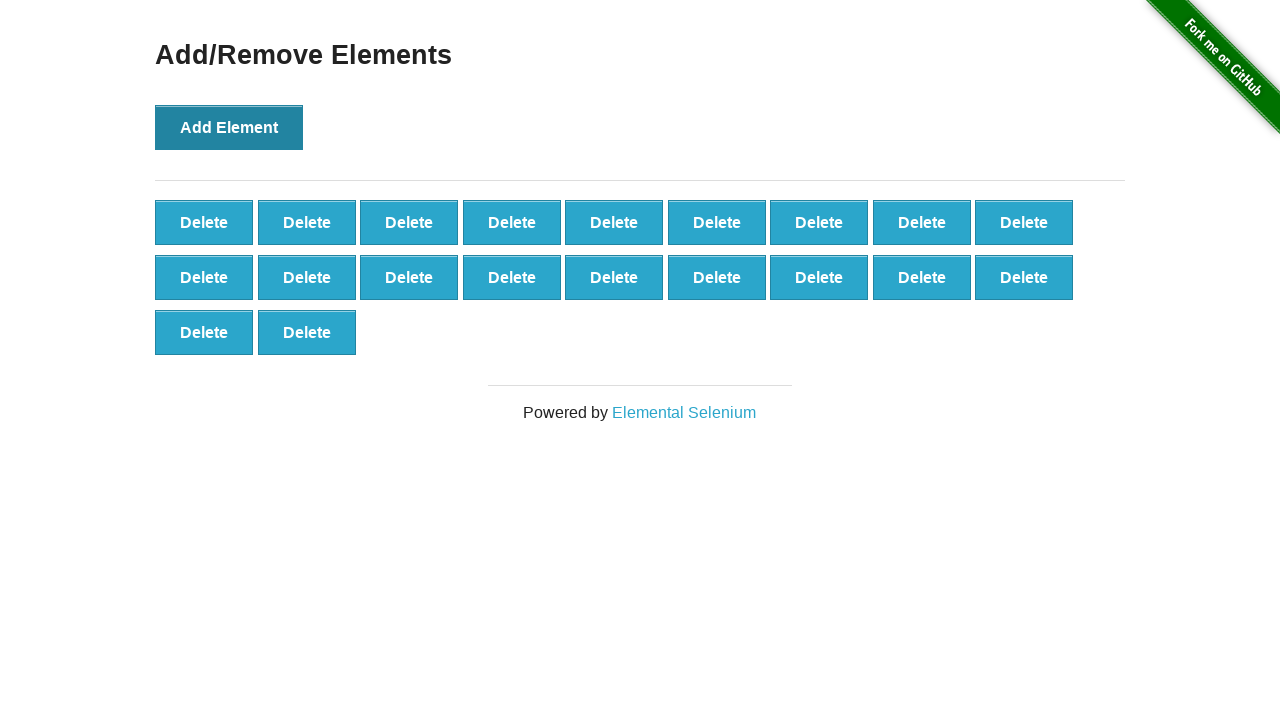

Clicked Add Element button (iteration 21/100) at (229, 127) on button[onclick='addElement()']
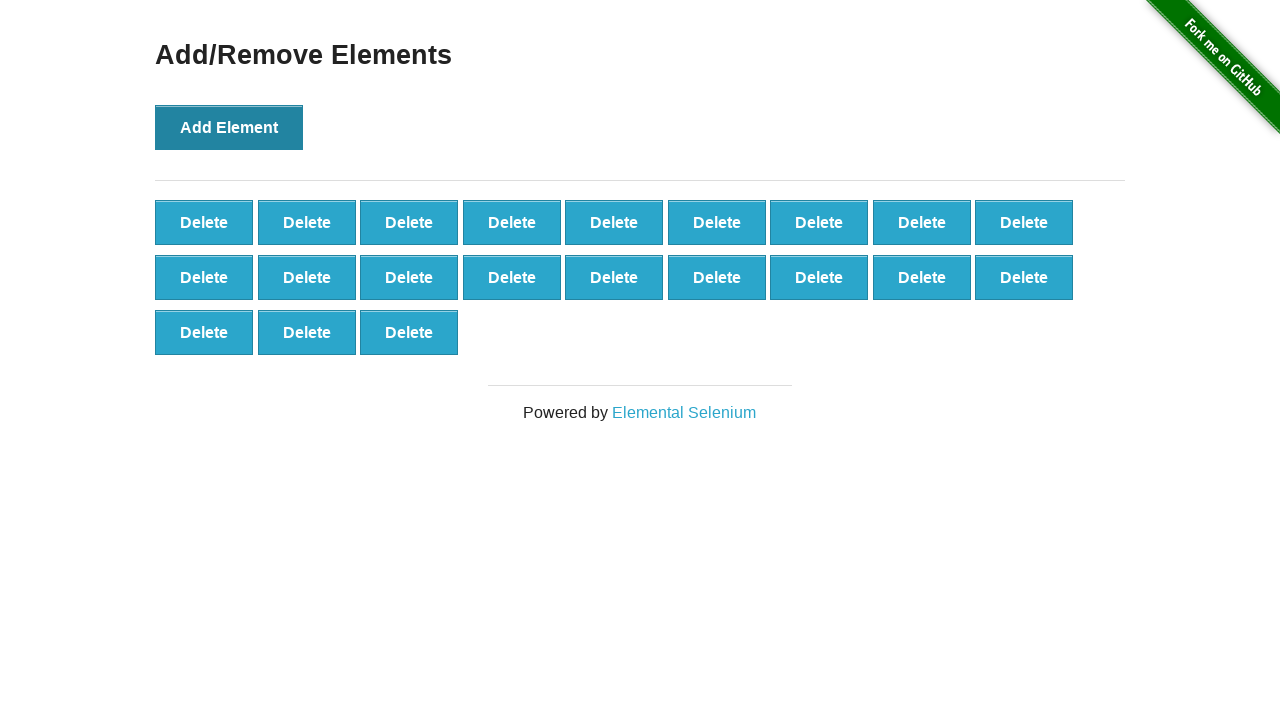

Clicked Add Element button (iteration 22/100) at (229, 127) on button[onclick='addElement()']
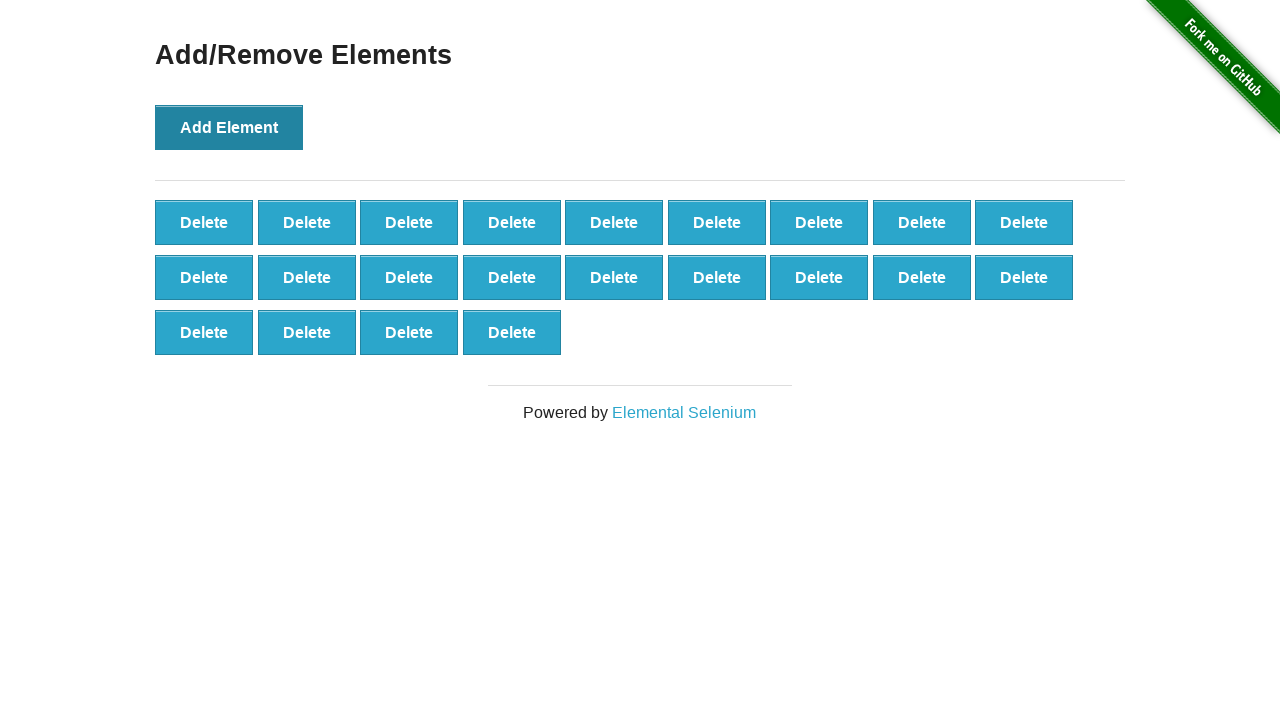

Clicked Add Element button (iteration 23/100) at (229, 127) on button[onclick='addElement()']
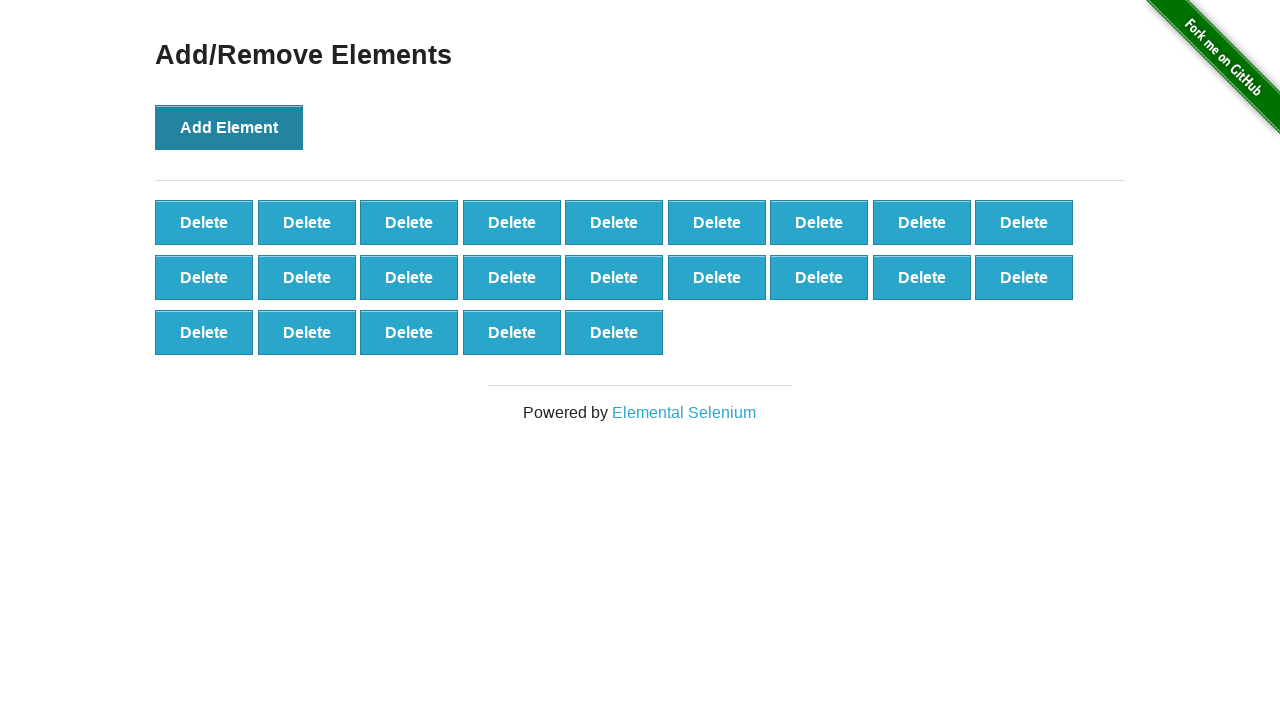

Clicked Add Element button (iteration 24/100) at (229, 127) on button[onclick='addElement()']
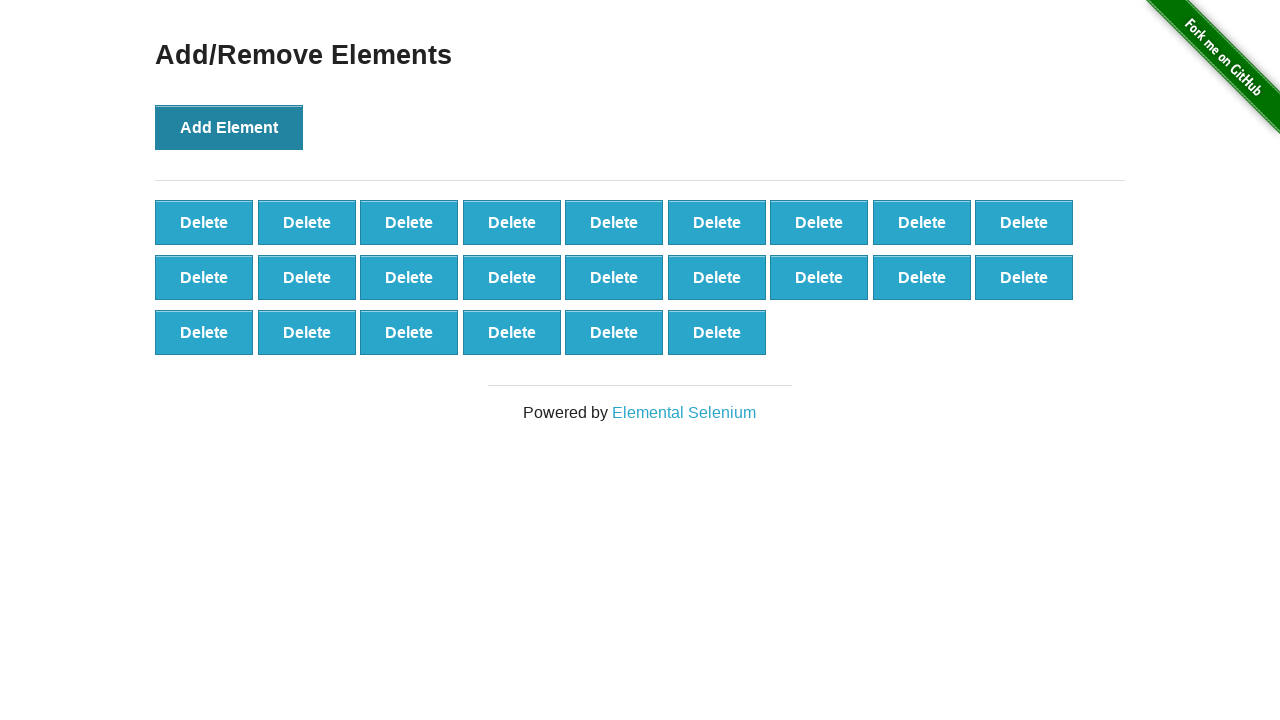

Clicked Add Element button (iteration 25/100) at (229, 127) on button[onclick='addElement()']
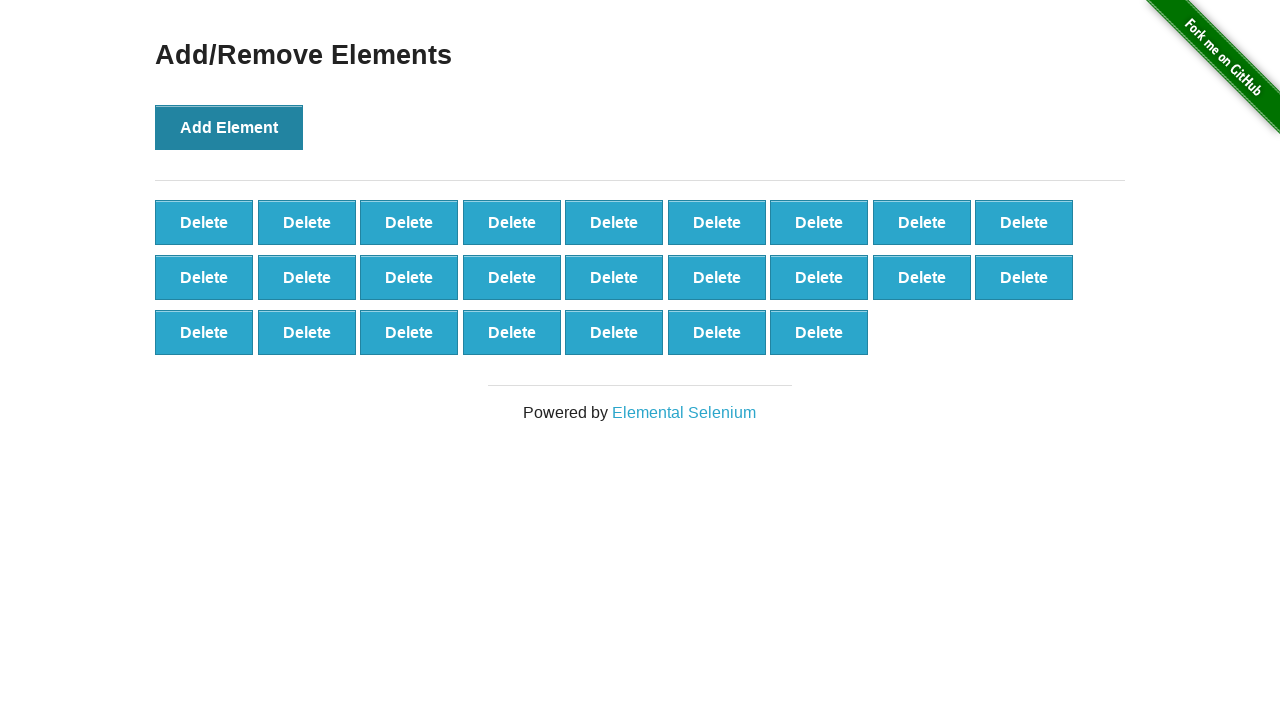

Clicked Add Element button (iteration 26/100) at (229, 127) on button[onclick='addElement()']
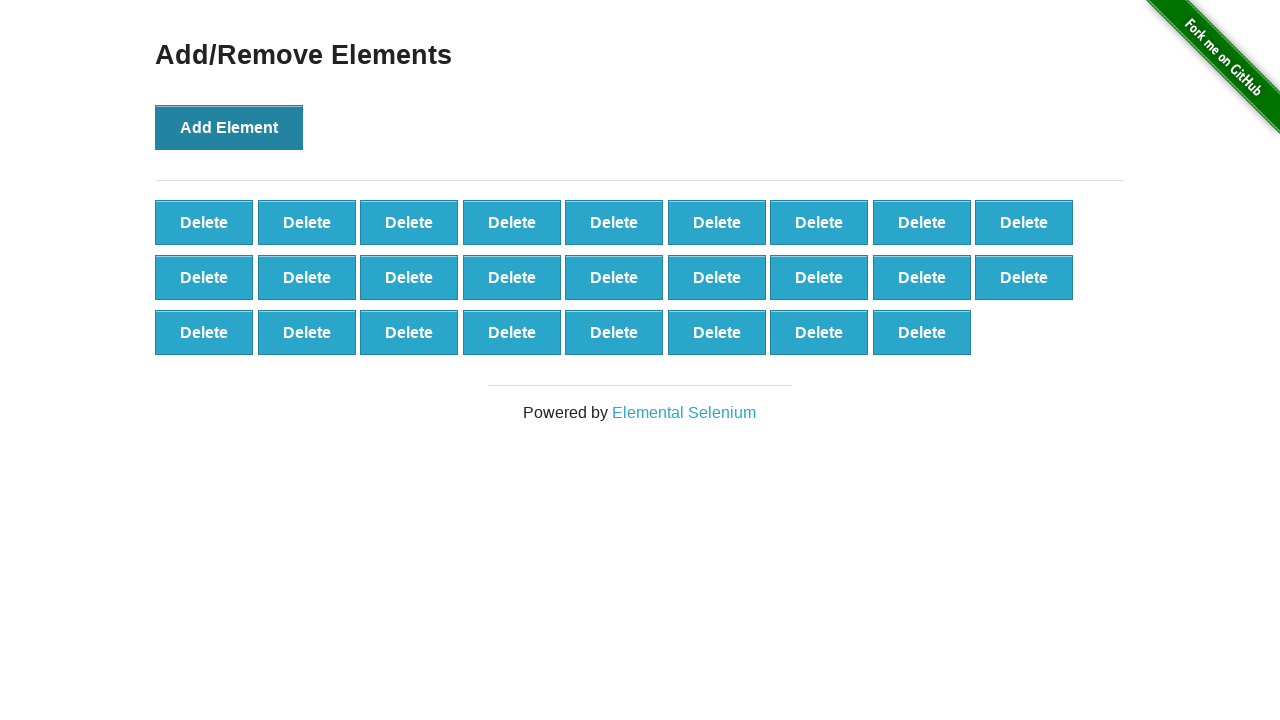

Clicked Add Element button (iteration 27/100) at (229, 127) on button[onclick='addElement()']
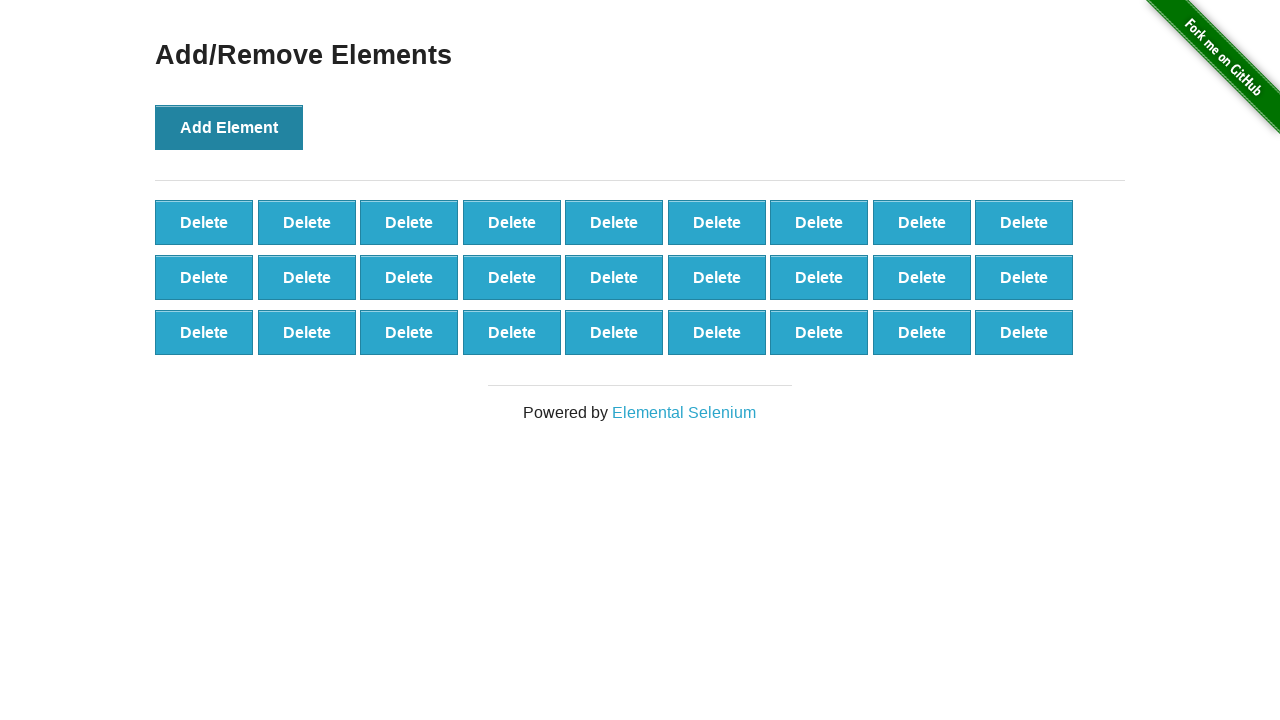

Clicked Add Element button (iteration 28/100) at (229, 127) on button[onclick='addElement()']
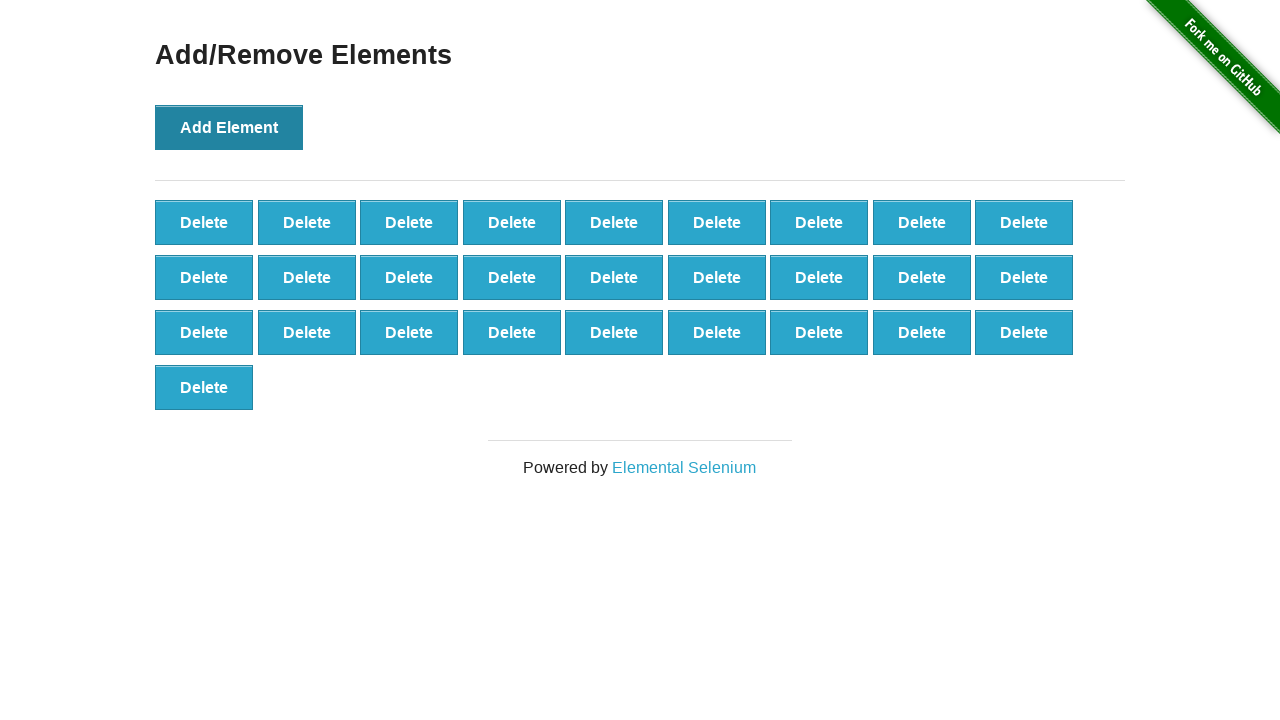

Clicked Add Element button (iteration 29/100) at (229, 127) on button[onclick='addElement()']
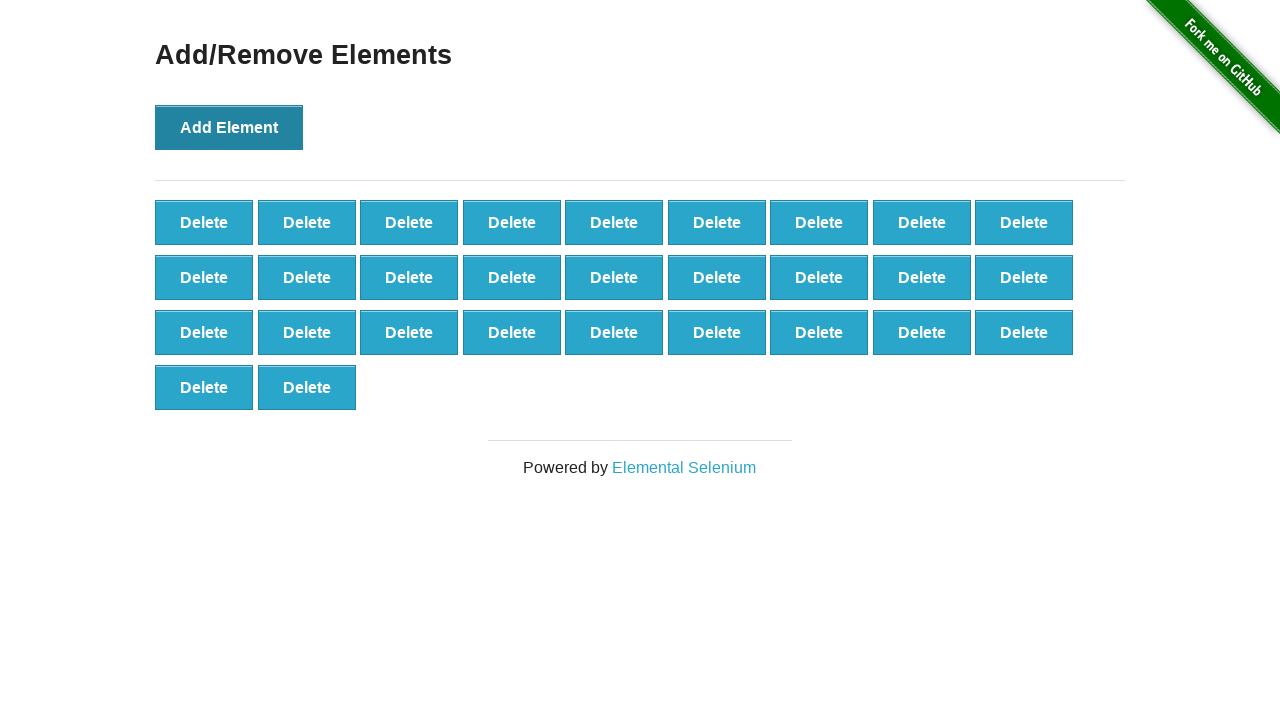

Clicked Add Element button (iteration 30/100) at (229, 127) on button[onclick='addElement()']
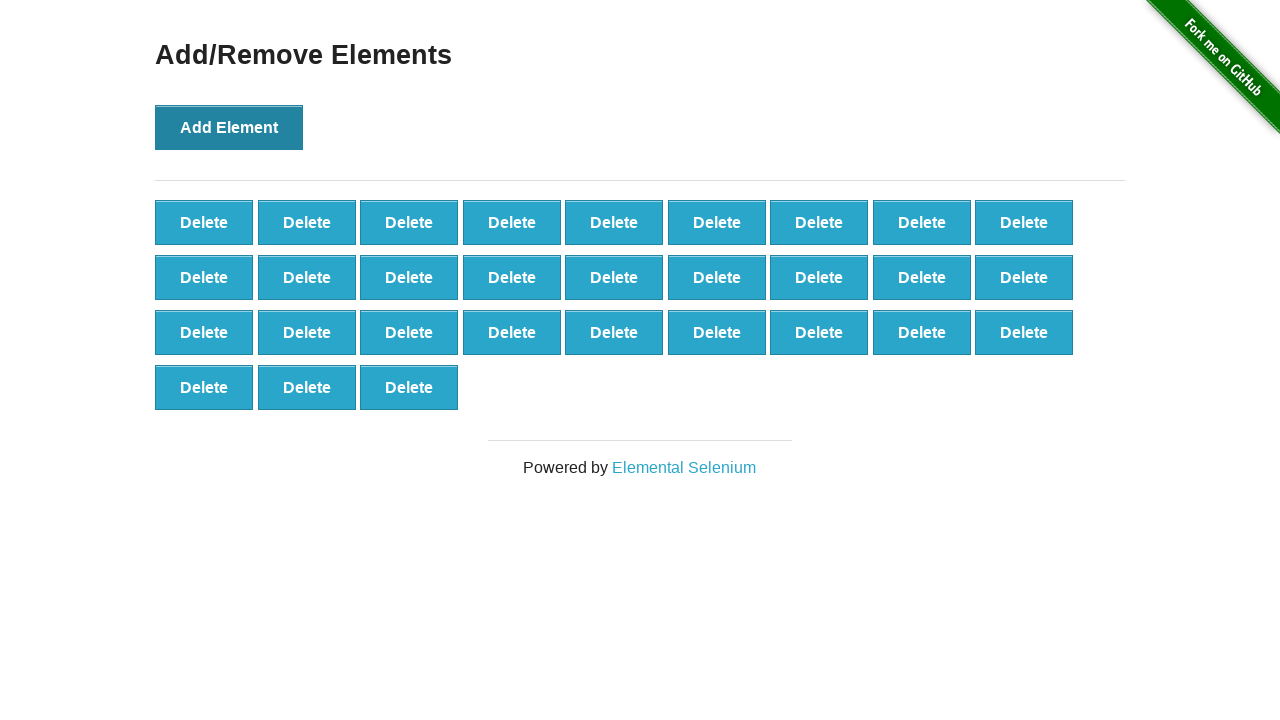

Clicked Add Element button (iteration 31/100) at (229, 127) on button[onclick='addElement()']
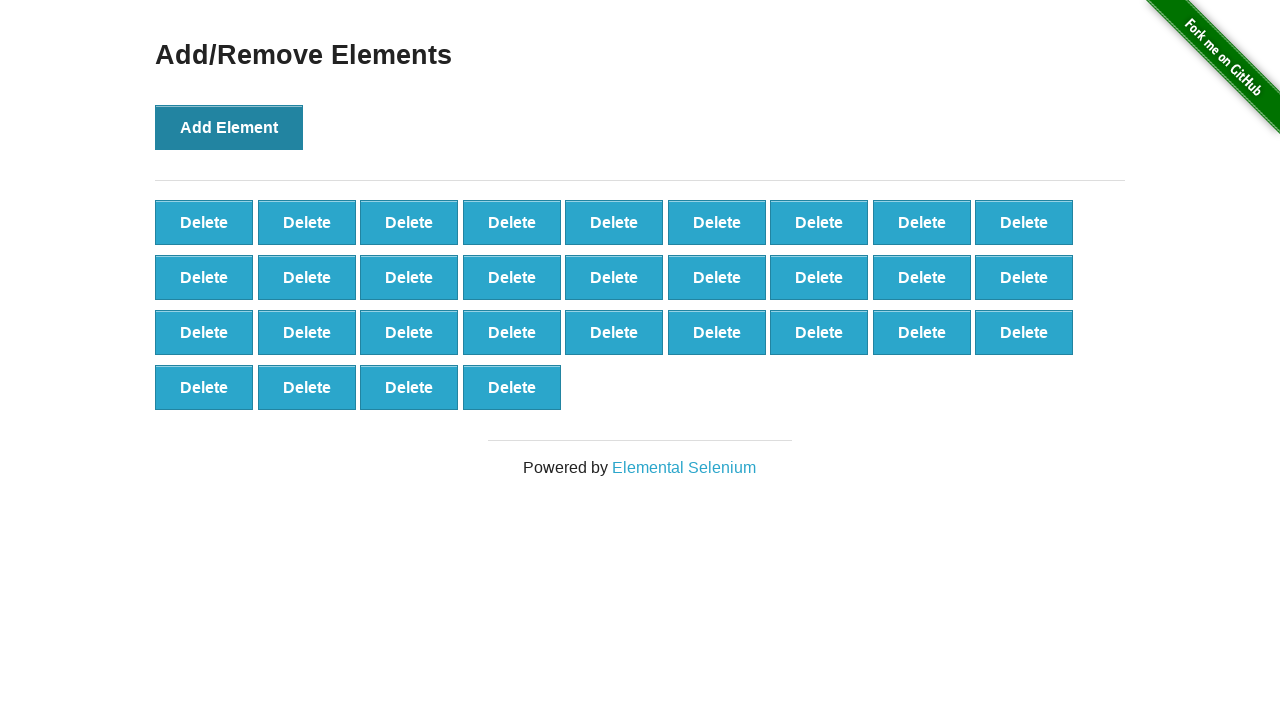

Clicked Add Element button (iteration 32/100) at (229, 127) on button[onclick='addElement()']
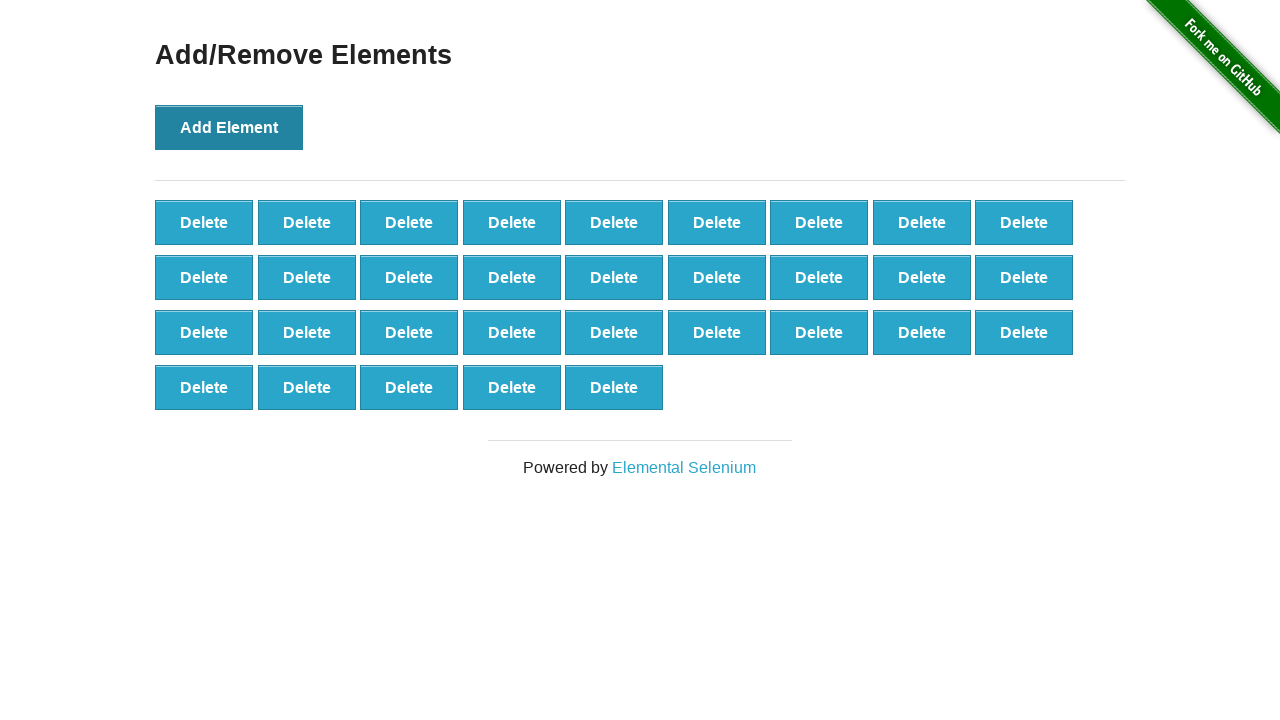

Clicked Add Element button (iteration 33/100) at (229, 127) on button[onclick='addElement()']
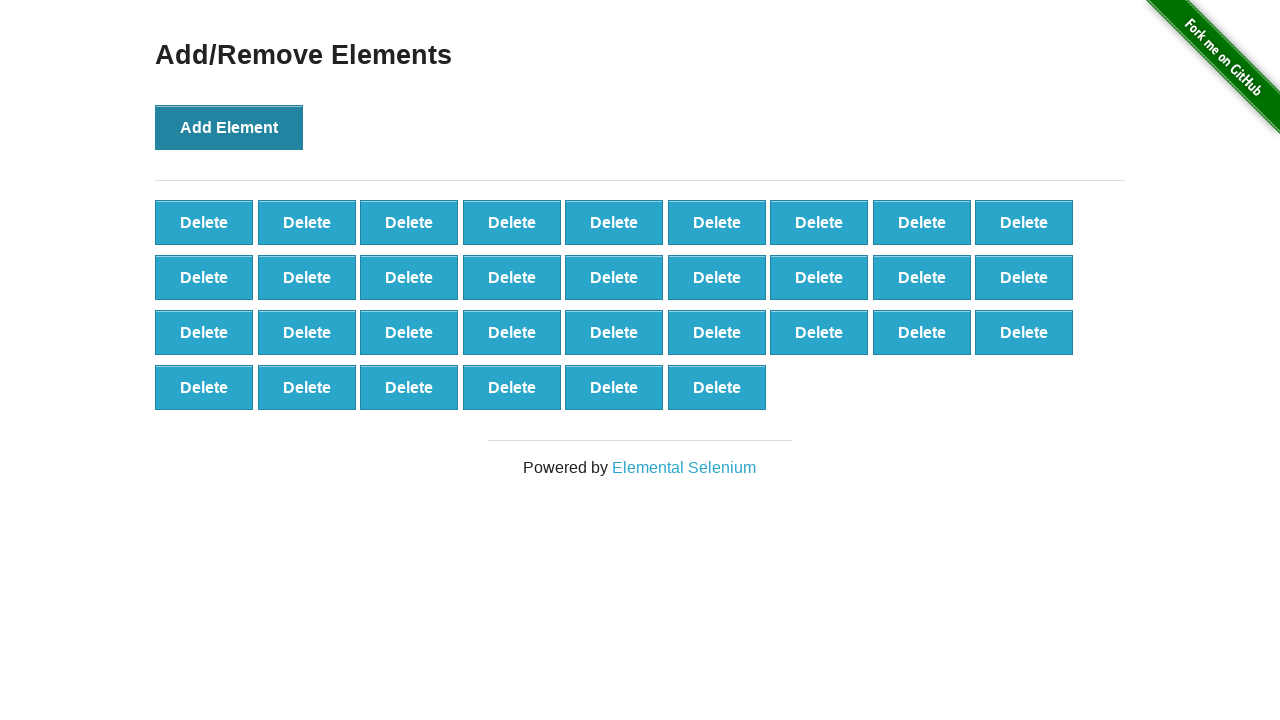

Clicked Add Element button (iteration 34/100) at (229, 127) on button[onclick='addElement()']
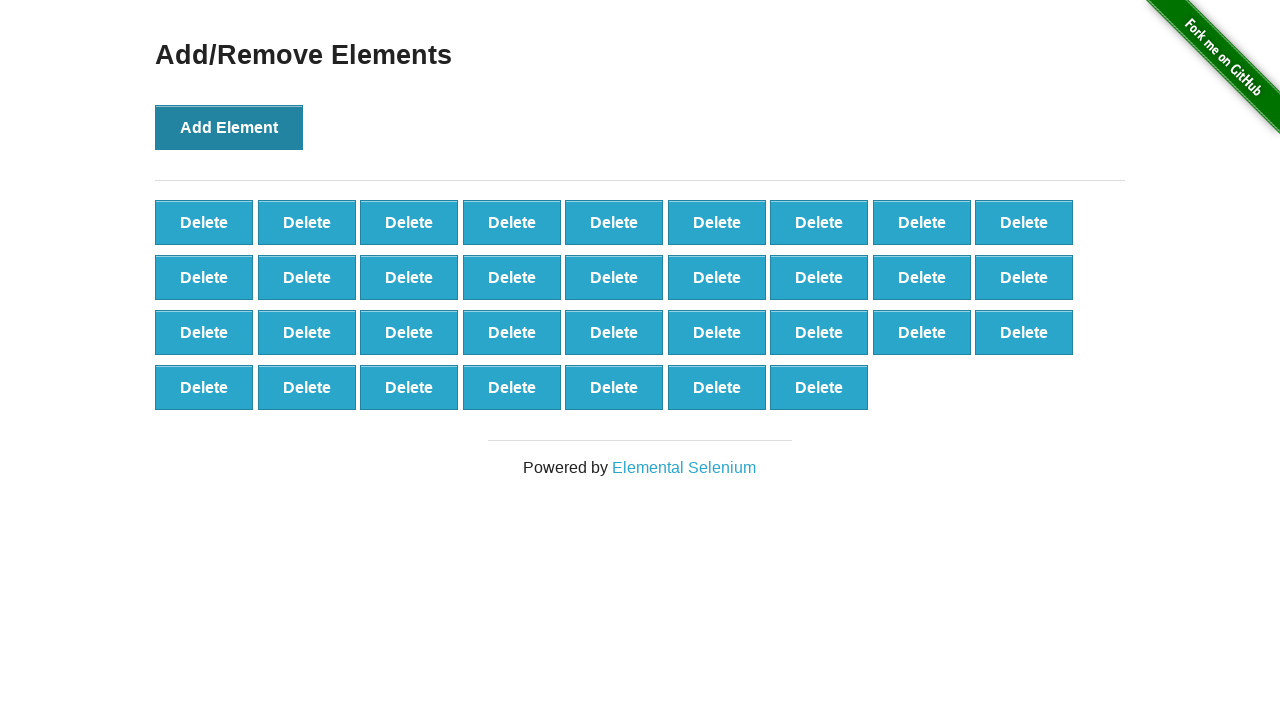

Clicked Add Element button (iteration 35/100) at (229, 127) on button[onclick='addElement()']
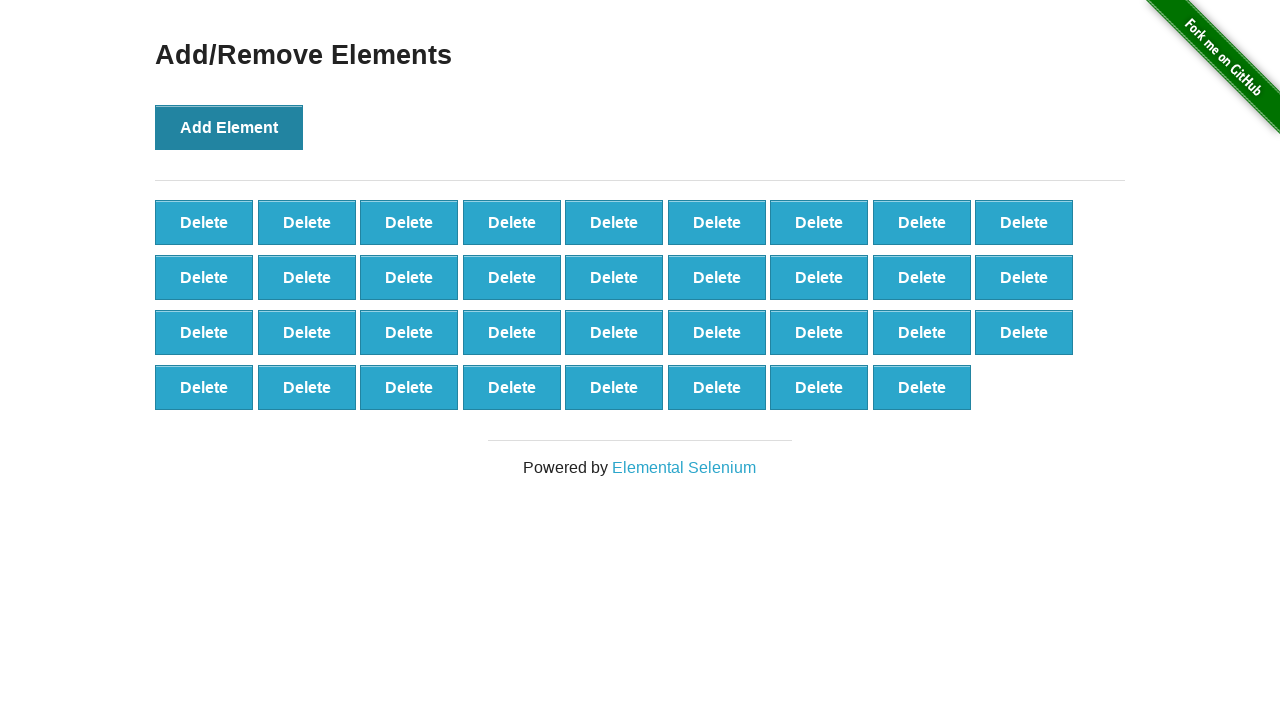

Clicked Add Element button (iteration 36/100) at (229, 127) on button[onclick='addElement()']
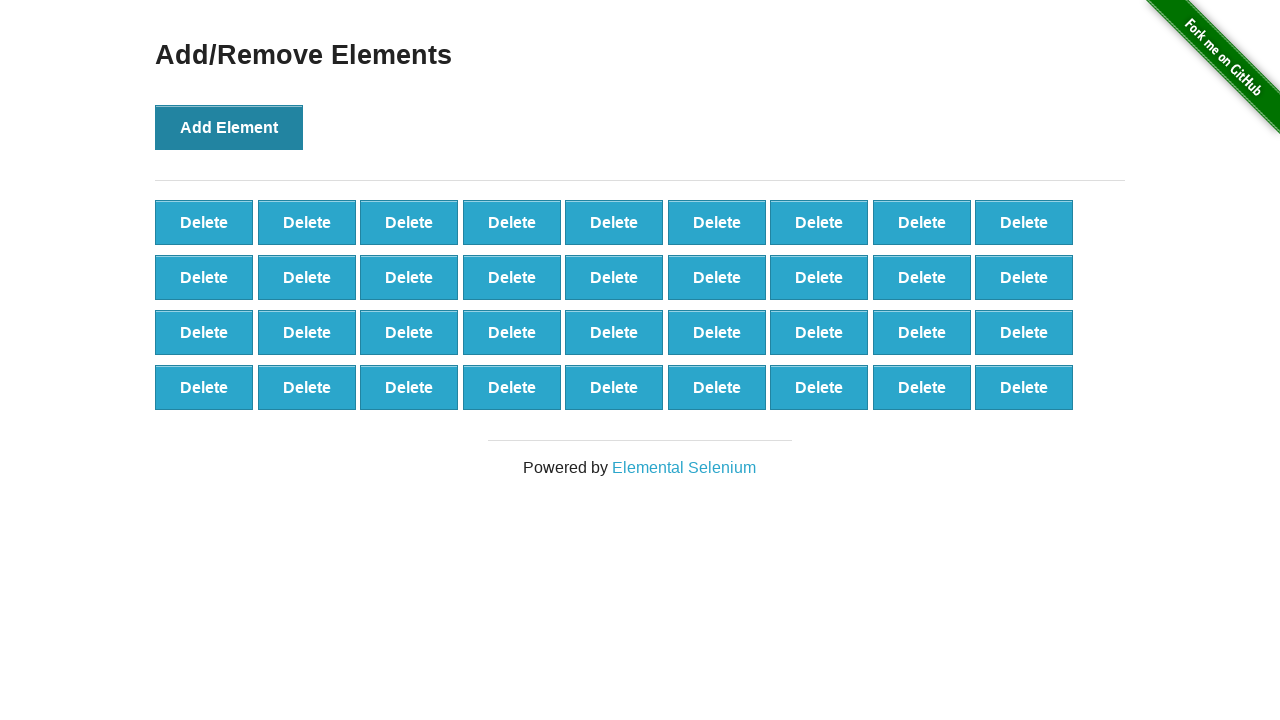

Clicked Add Element button (iteration 37/100) at (229, 127) on button[onclick='addElement()']
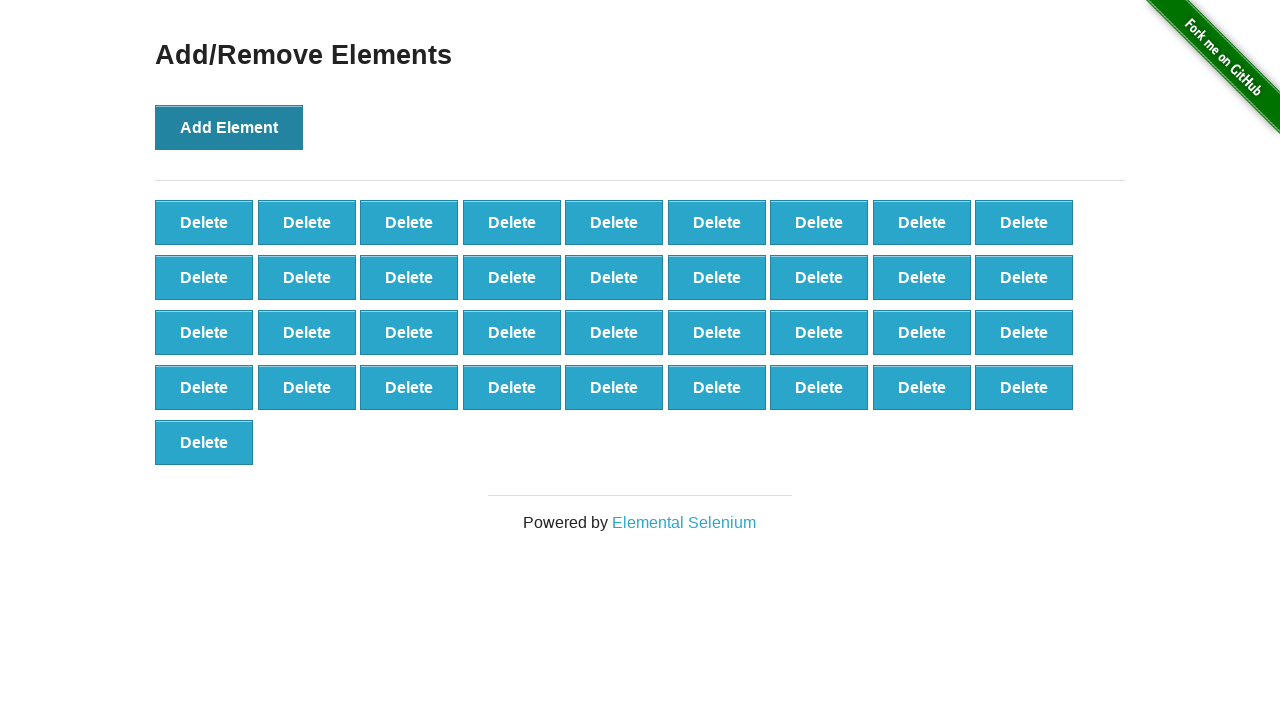

Clicked Add Element button (iteration 38/100) at (229, 127) on button[onclick='addElement()']
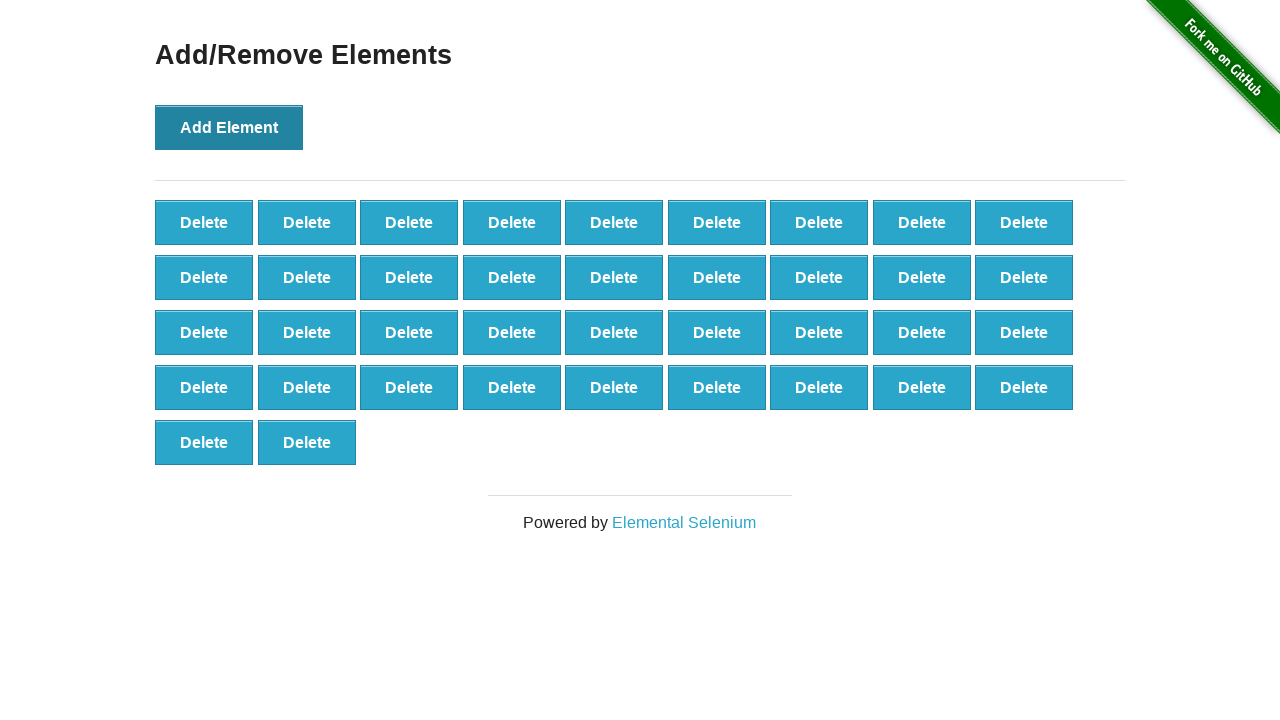

Clicked Add Element button (iteration 39/100) at (229, 127) on button[onclick='addElement()']
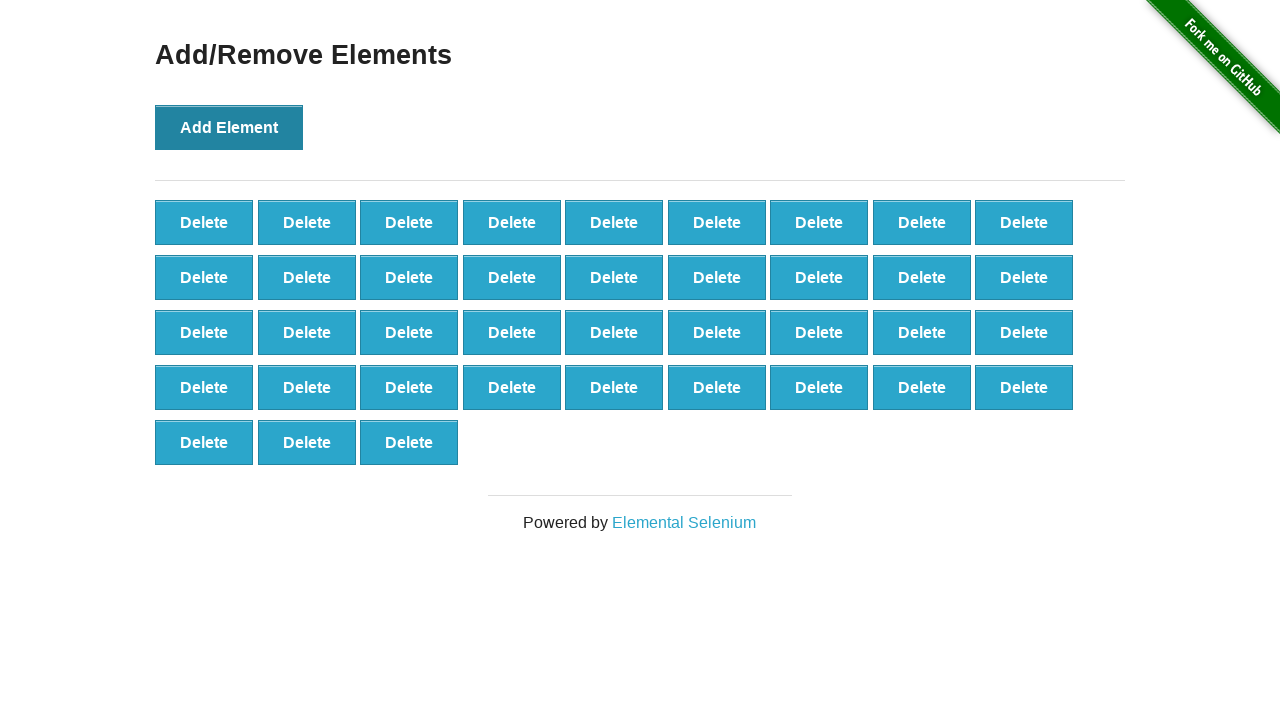

Clicked Add Element button (iteration 40/100) at (229, 127) on button[onclick='addElement()']
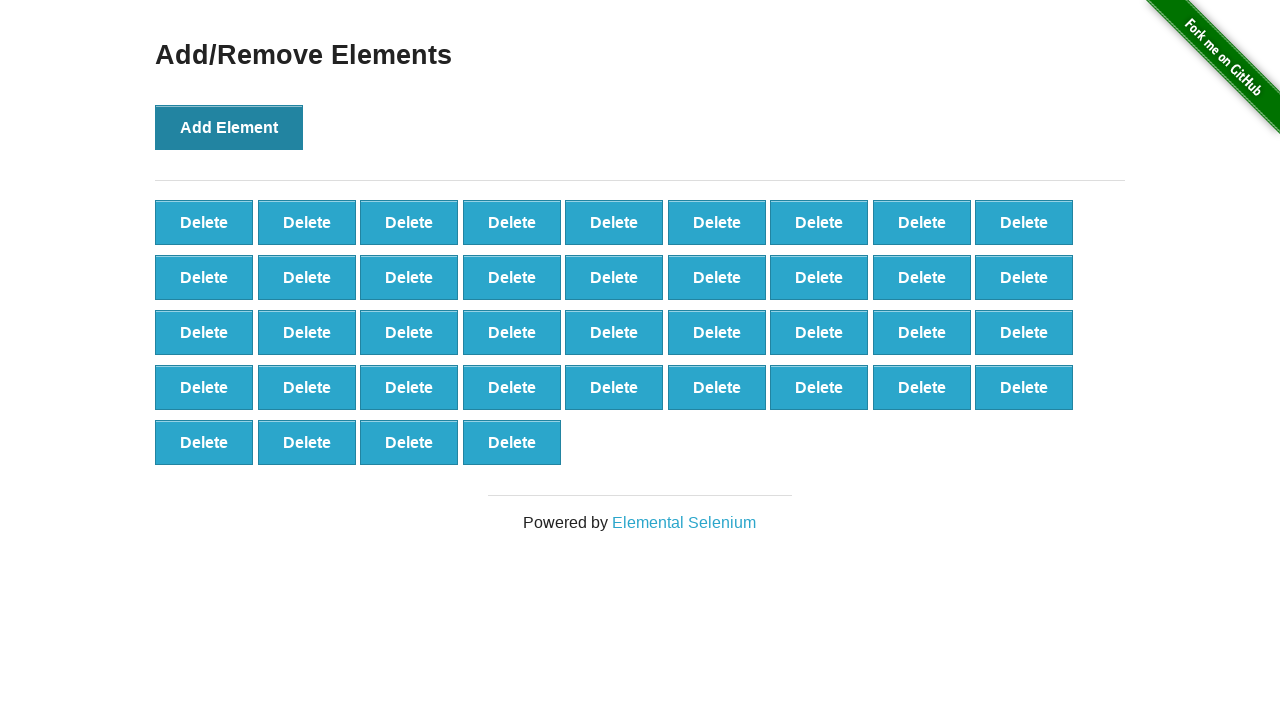

Clicked Add Element button (iteration 41/100) at (229, 127) on button[onclick='addElement()']
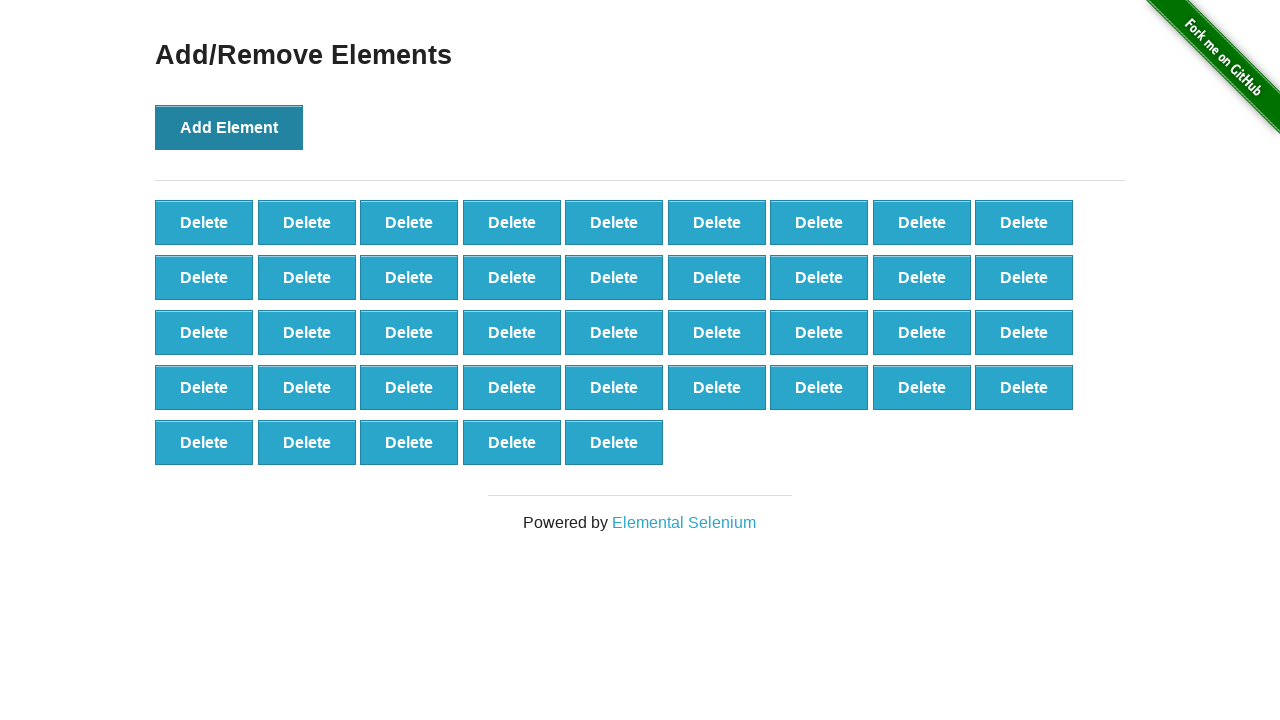

Clicked Add Element button (iteration 42/100) at (229, 127) on button[onclick='addElement()']
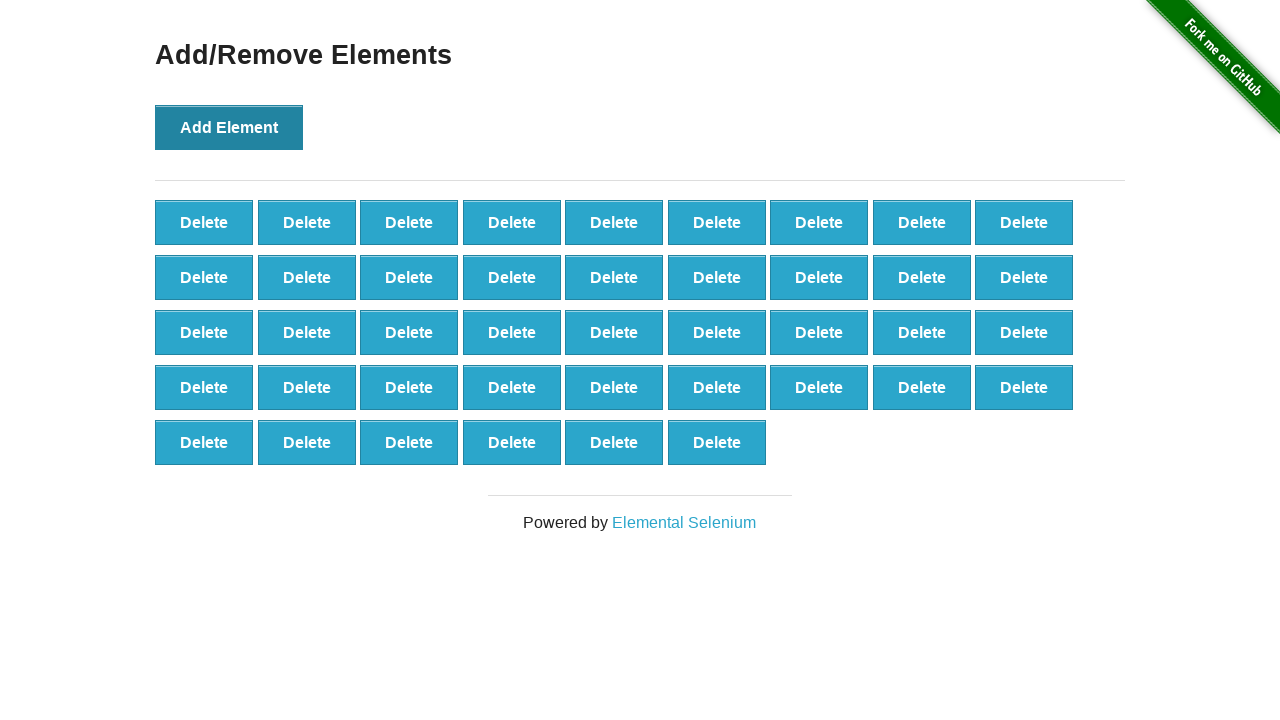

Clicked Add Element button (iteration 43/100) at (229, 127) on button[onclick='addElement()']
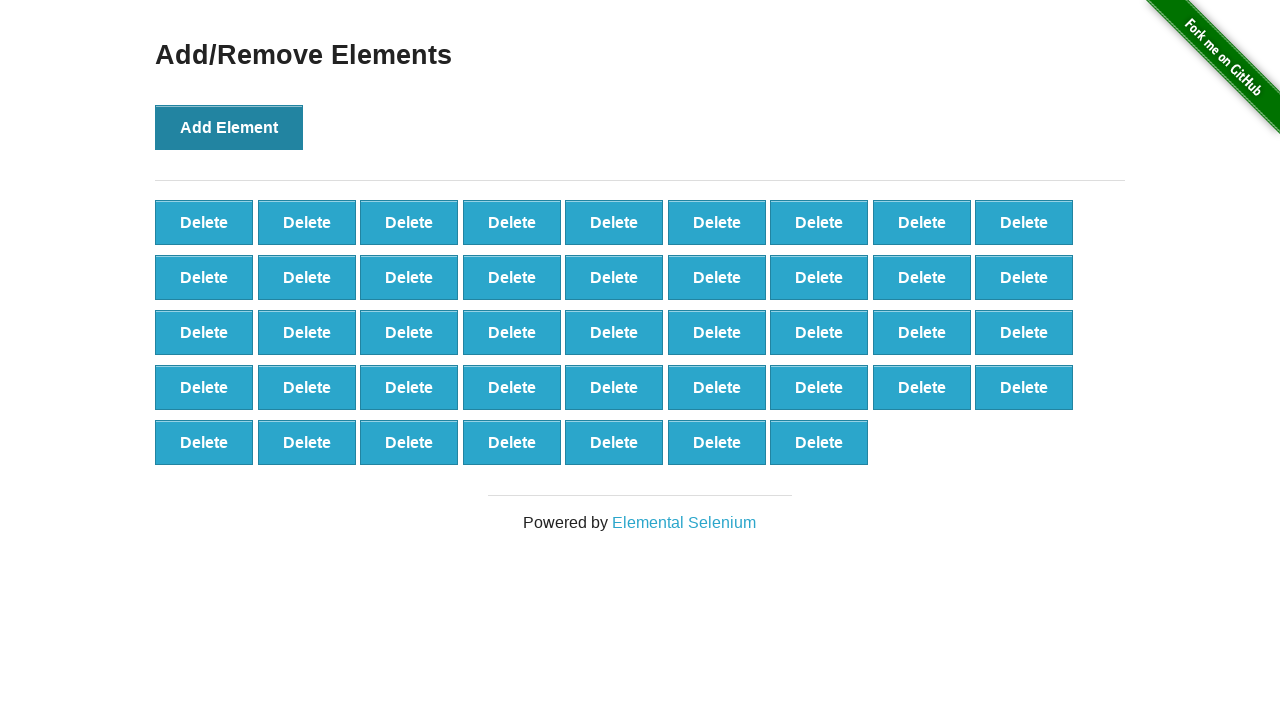

Clicked Add Element button (iteration 44/100) at (229, 127) on button[onclick='addElement()']
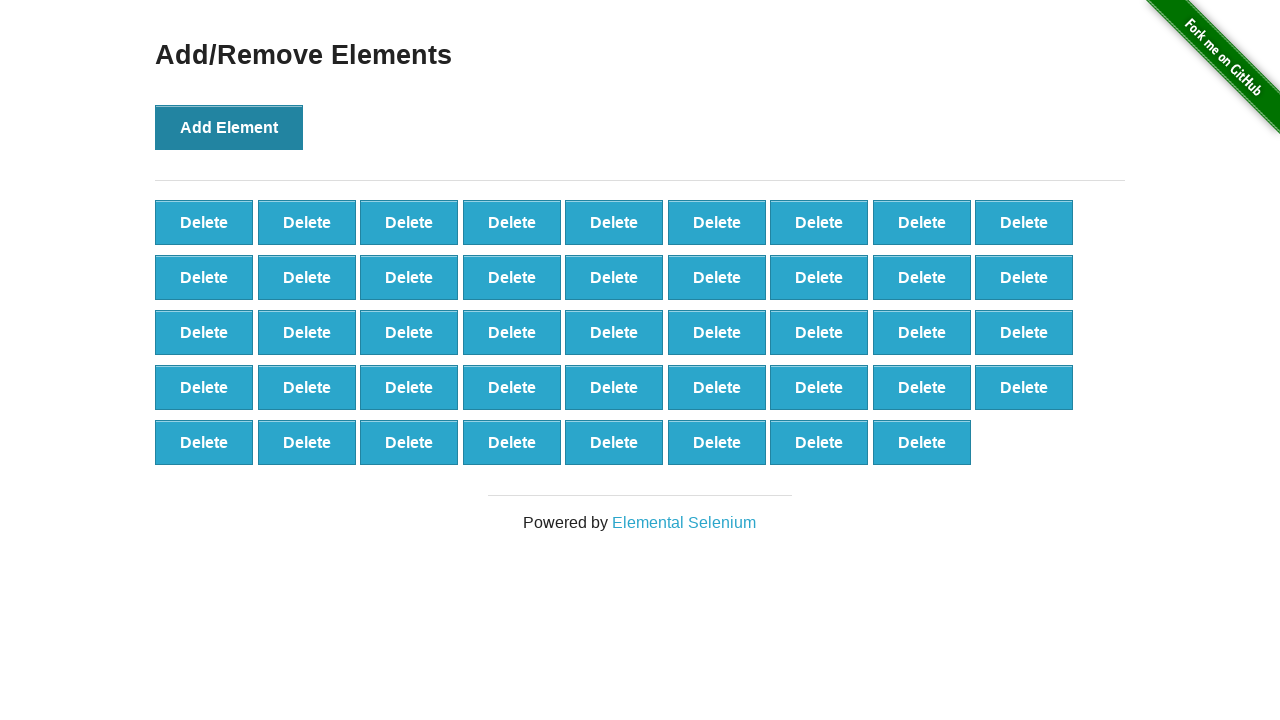

Clicked Add Element button (iteration 45/100) at (229, 127) on button[onclick='addElement()']
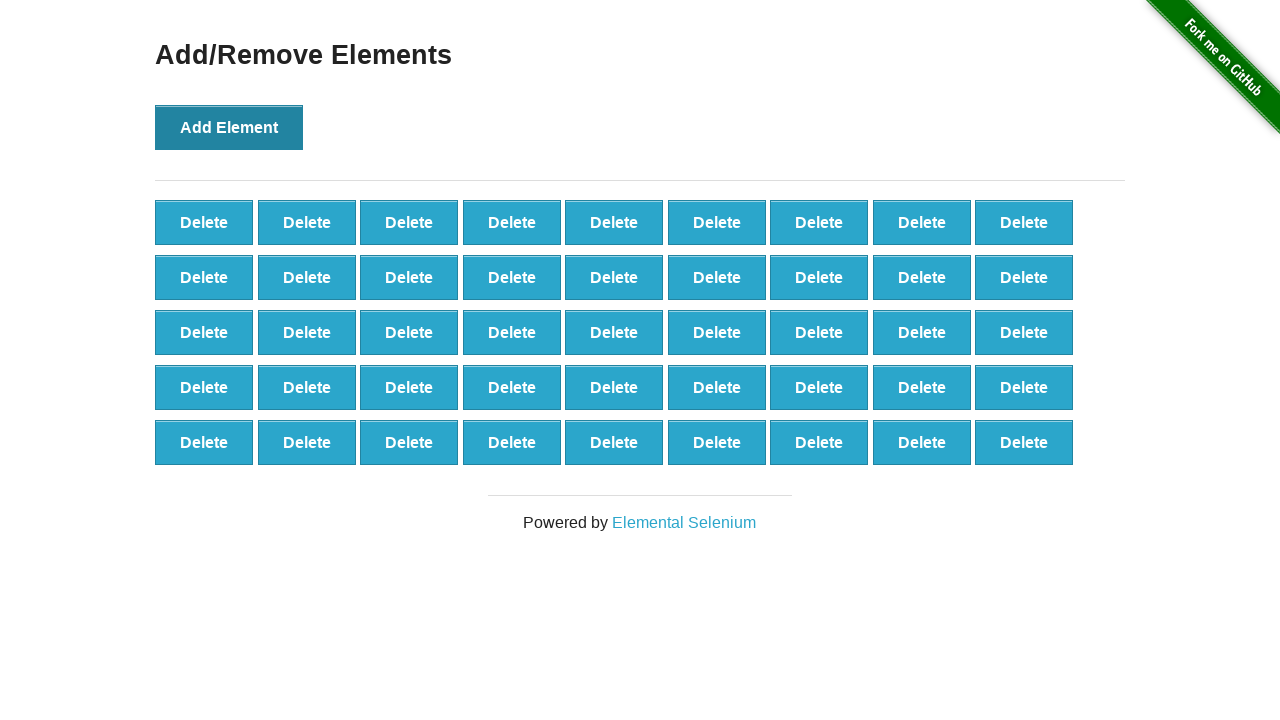

Clicked Add Element button (iteration 46/100) at (229, 127) on button[onclick='addElement()']
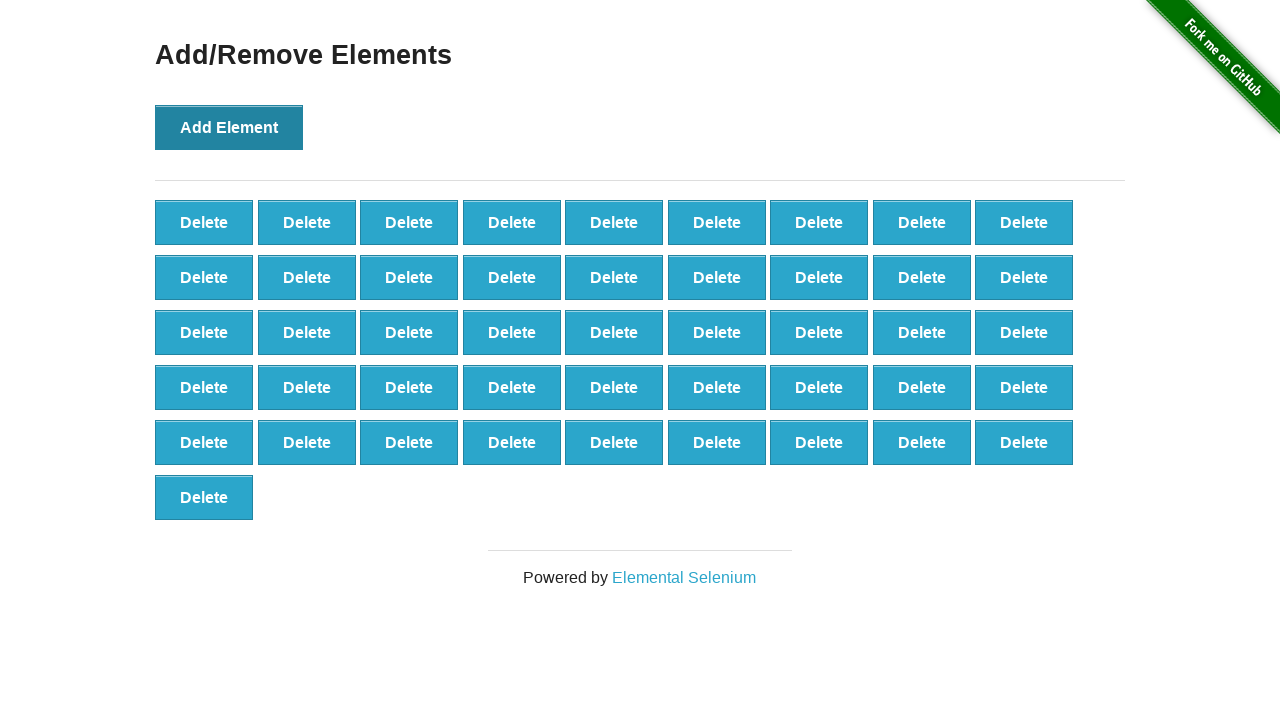

Clicked Add Element button (iteration 47/100) at (229, 127) on button[onclick='addElement()']
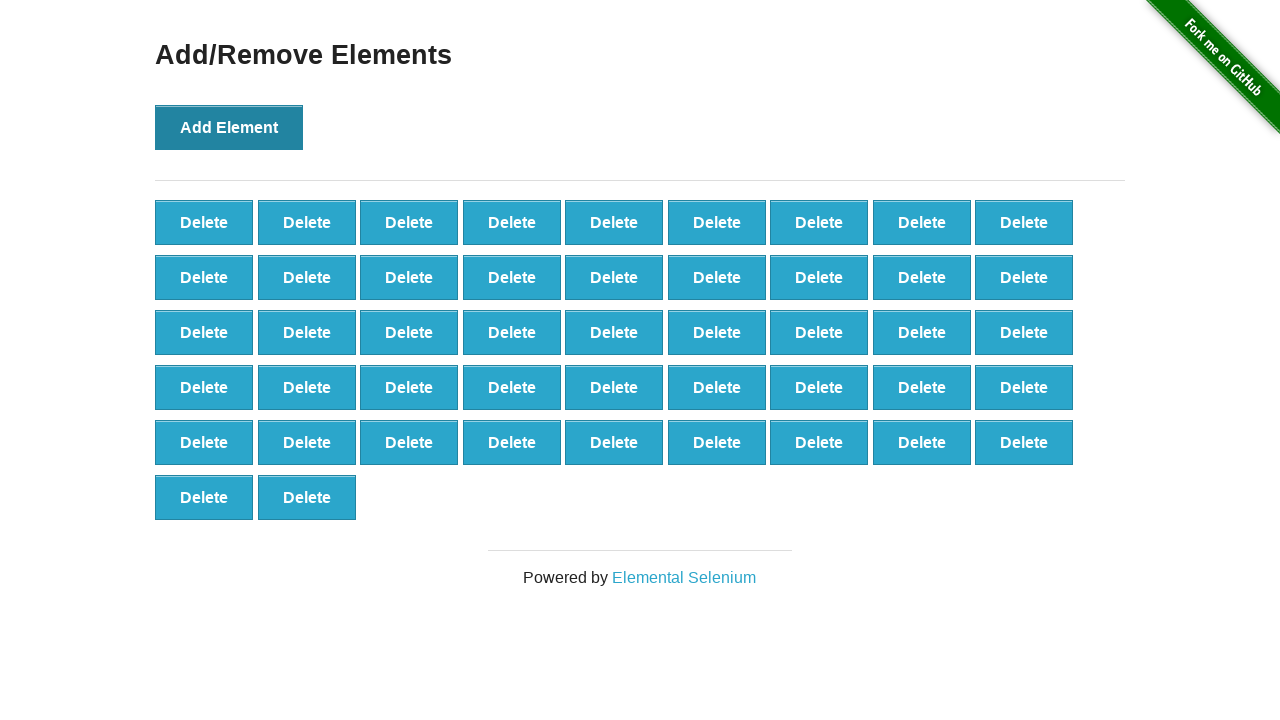

Clicked Add Element button (iteration 48/100) at (229, 127) on button[onclick='addElement()']
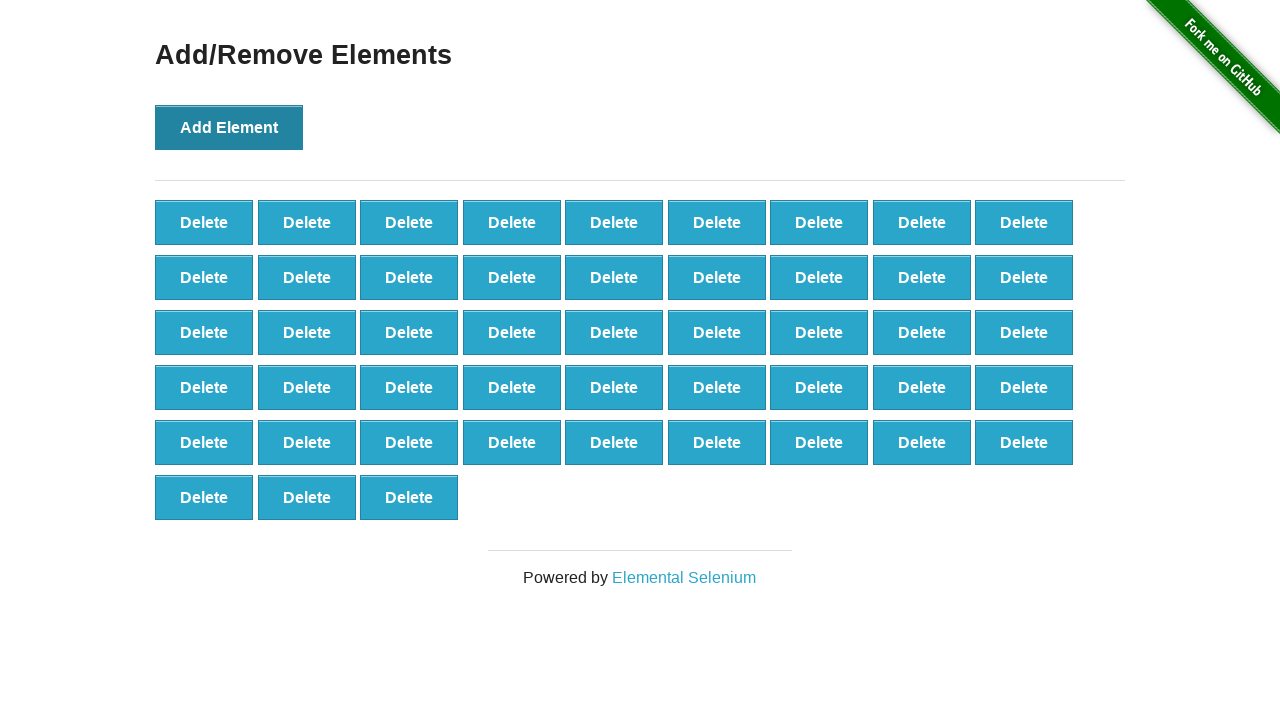

Clicked Add Element button (iteration 49/100) at (229, 127) on button[onclick='addElement()']
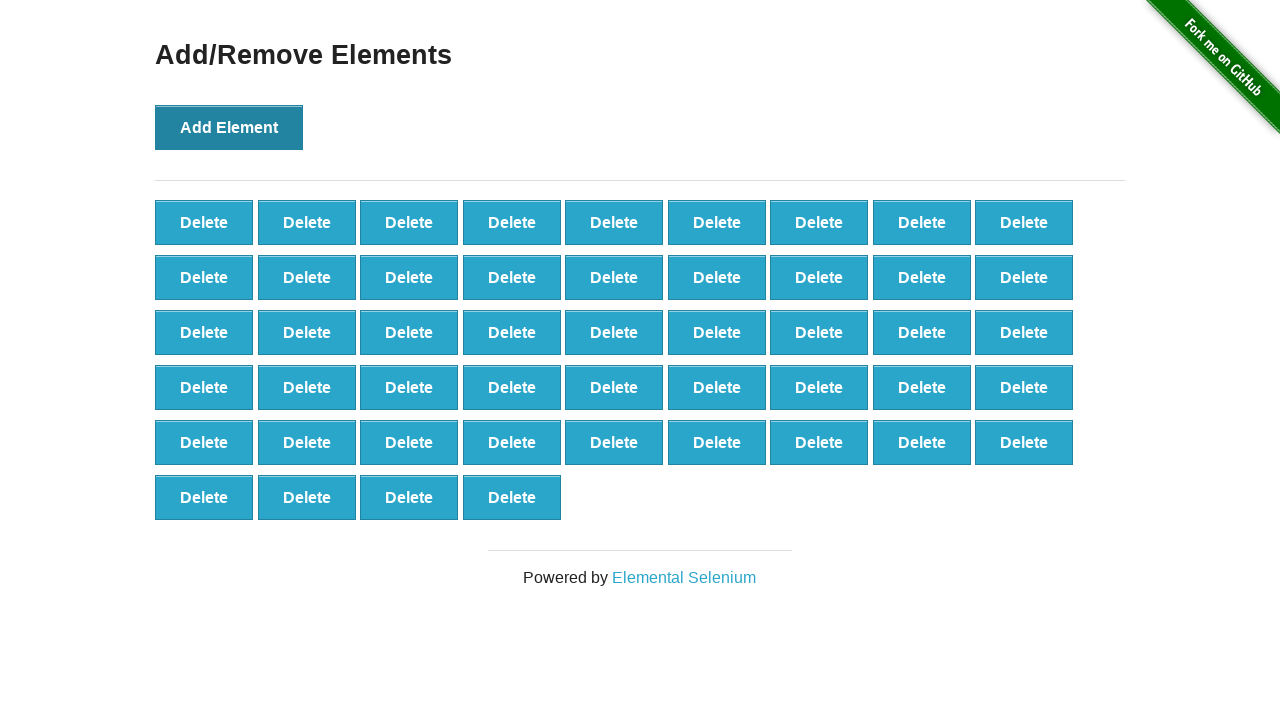

Clicked Add Element button (iteration 50/100) at (229, 127) on button[onclick='addElement()']
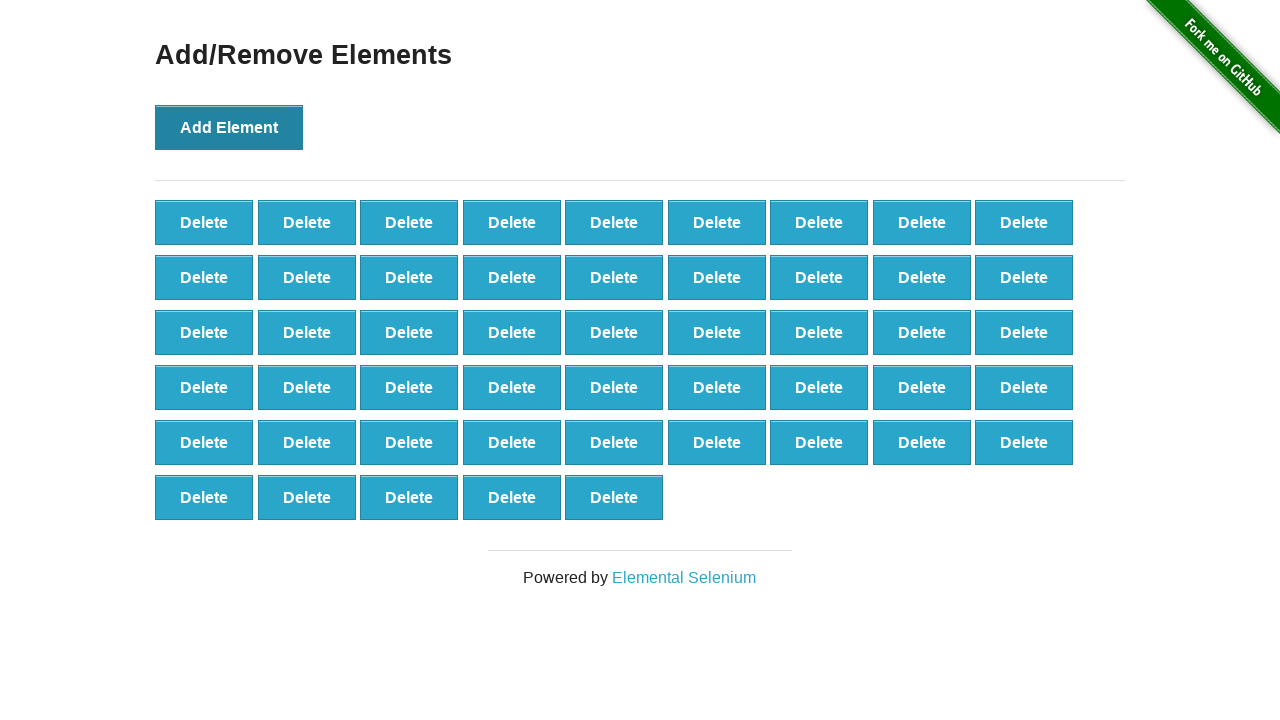

Clicked Add Element button (iteration 51/100) at (229, 127) on button[onclick='addElement()']
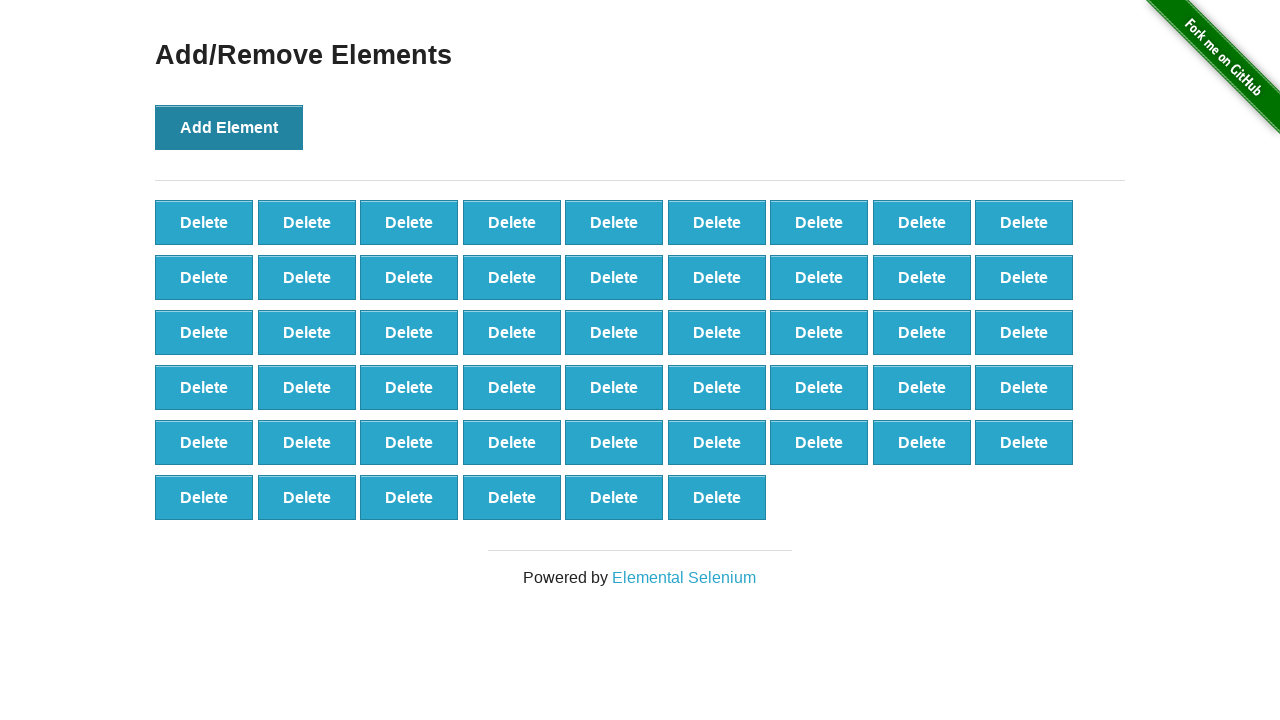

Clicked Add Element button (iteration 52/100) at (229, 127) on button[onclick='addElement()']
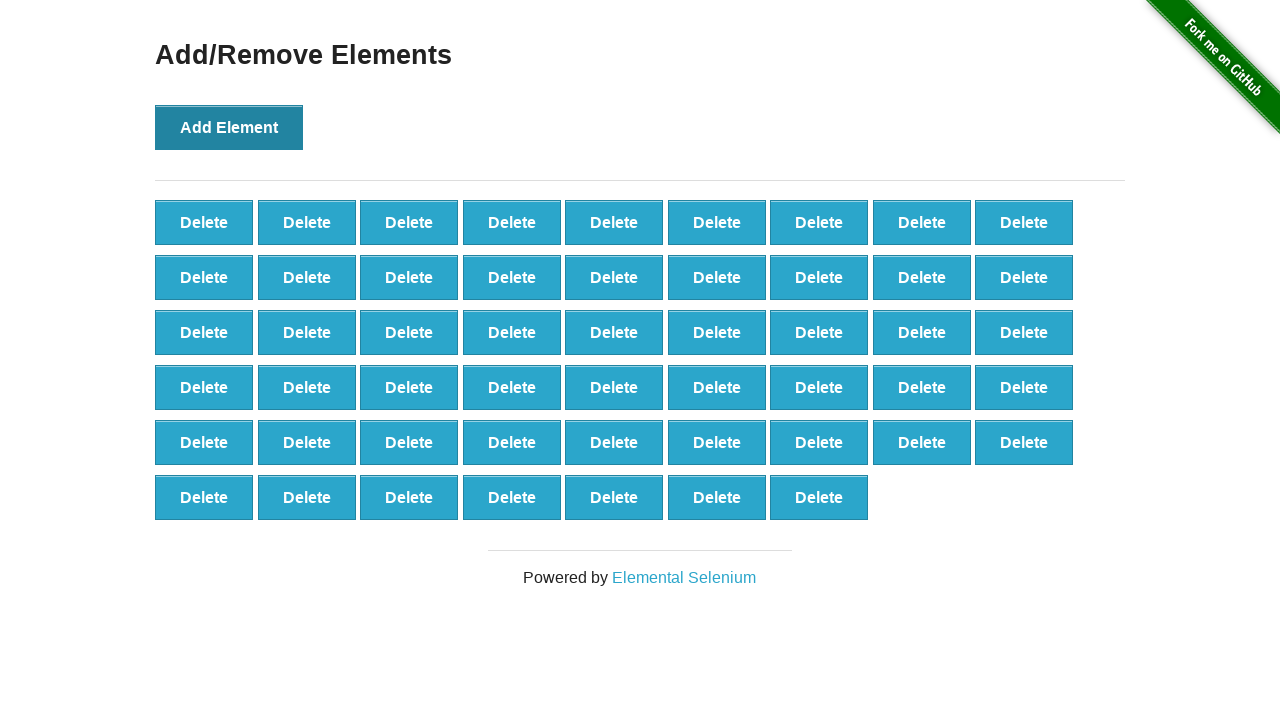

Clicked Add Element button (iteration 53/100) at (229, 127) on button[onclick='addElement()']
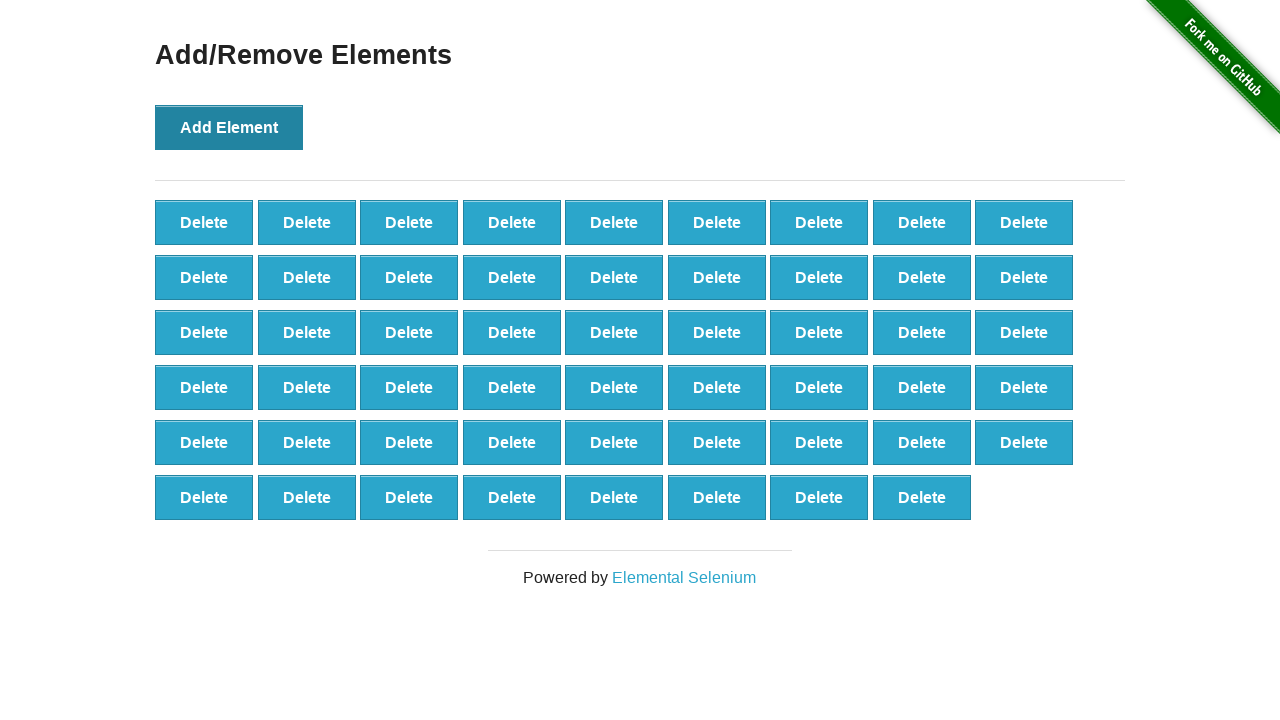

Clicked Add Element button (iteration 54/100) at (229, 127) on button[onclick='addElement()']
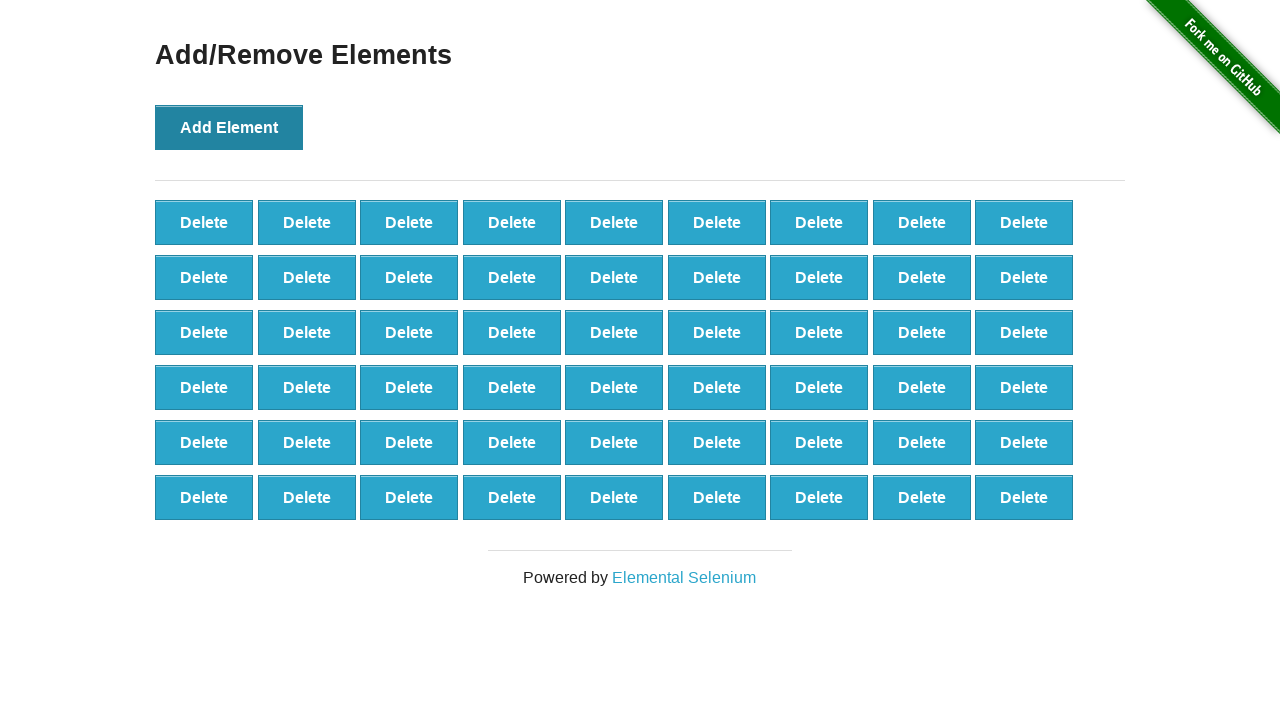

Clicked Add Element button (iteration 55/100) at (229, 127) on button[onclick='addElement()']
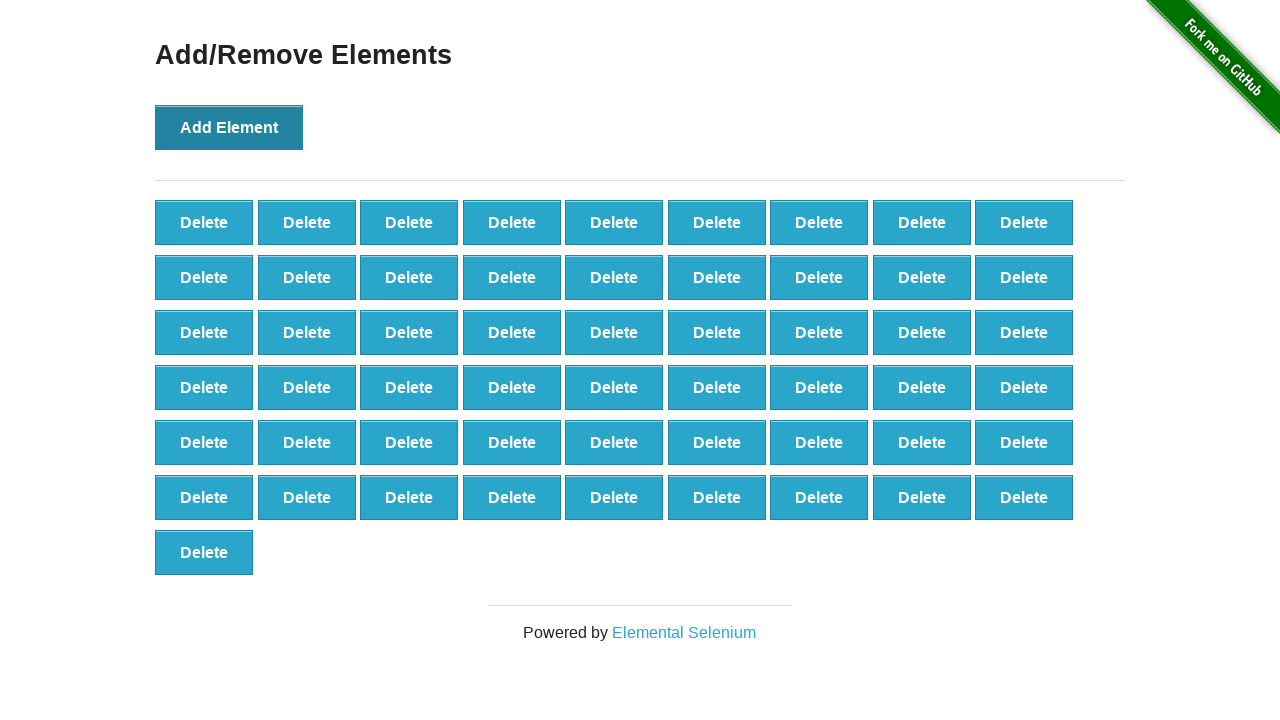

Clicked Add Element button (iteration 56/100) at (229, 127) on button[onclick='addElement()']
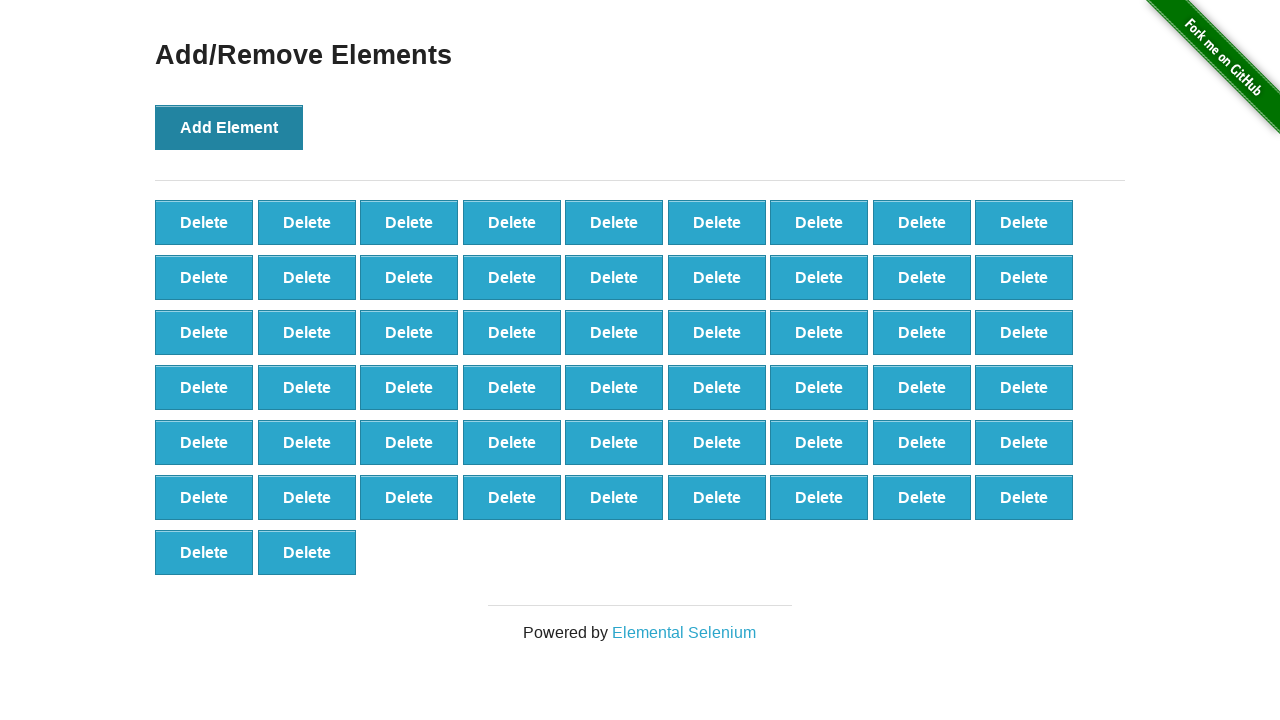

Clicked Add Element button (iteration 57/100) at (229, 127) on button[onclick='addElement()']
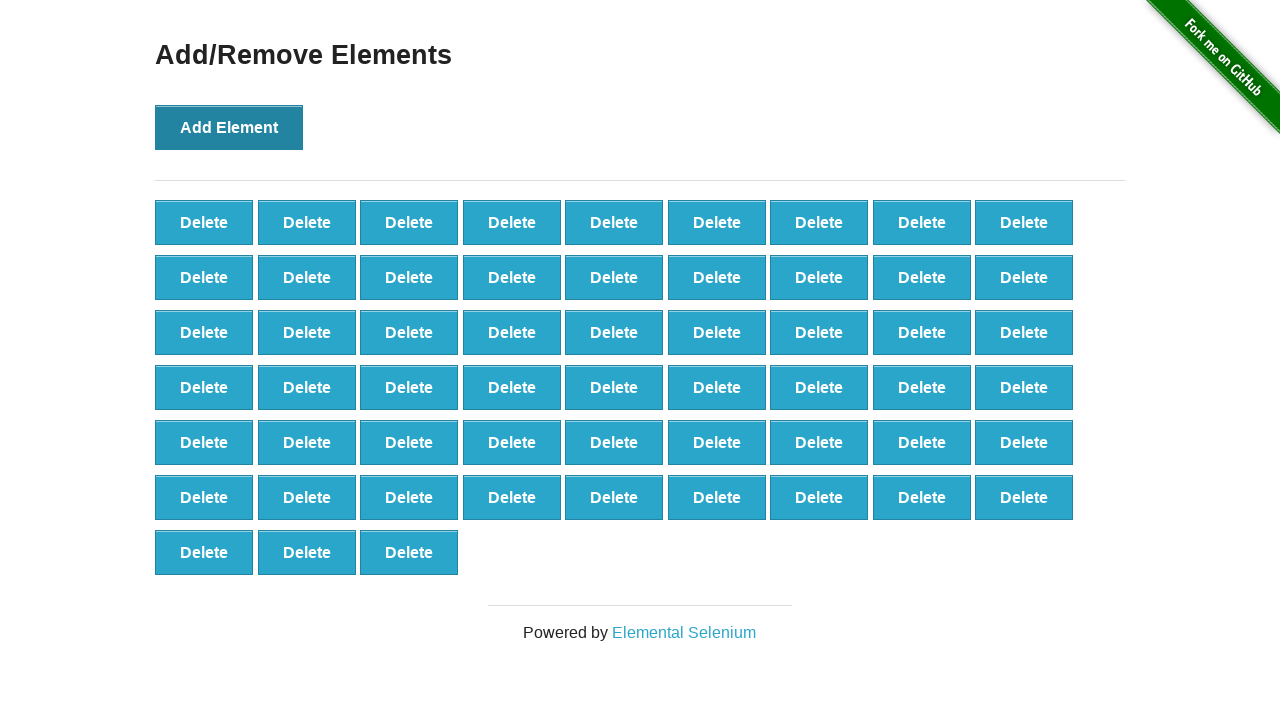

Clicked Add Element button (iteration 58/100) at (229, 127) on button[onclick='addElement()']
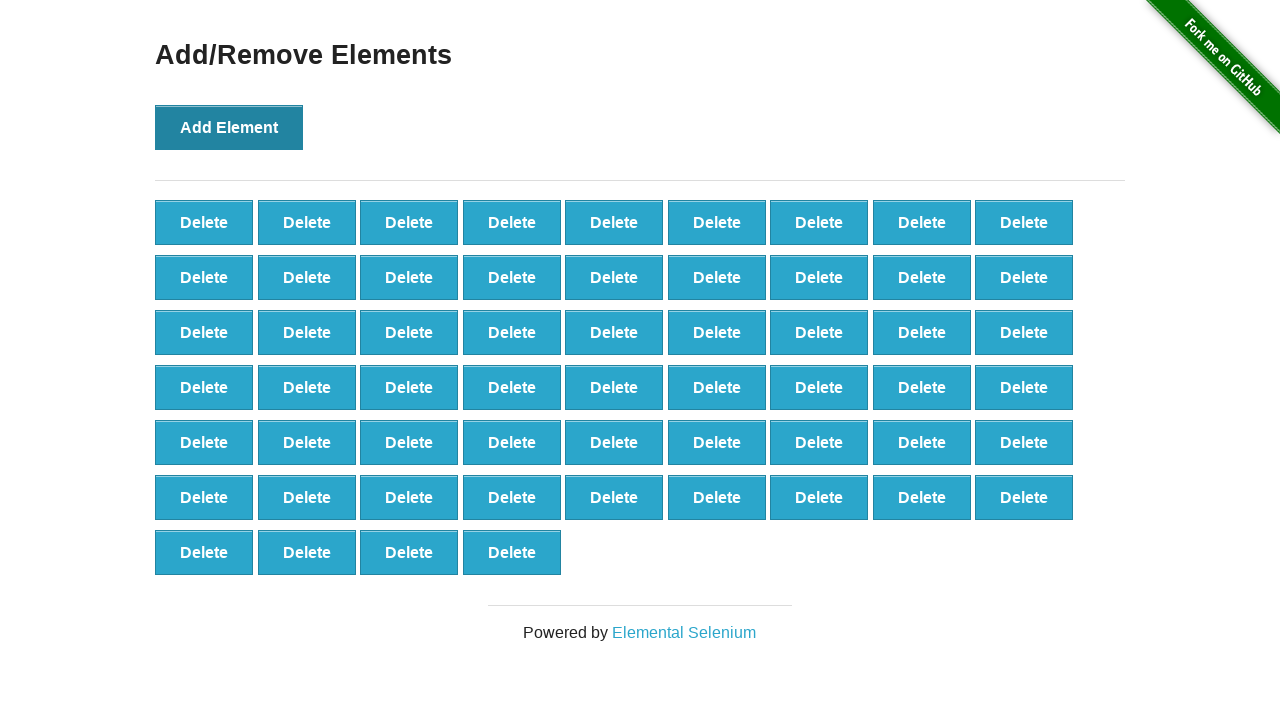

Clicked Add Element button (iteration 59/100) at (229, 127) on button[onclick='addElement()']
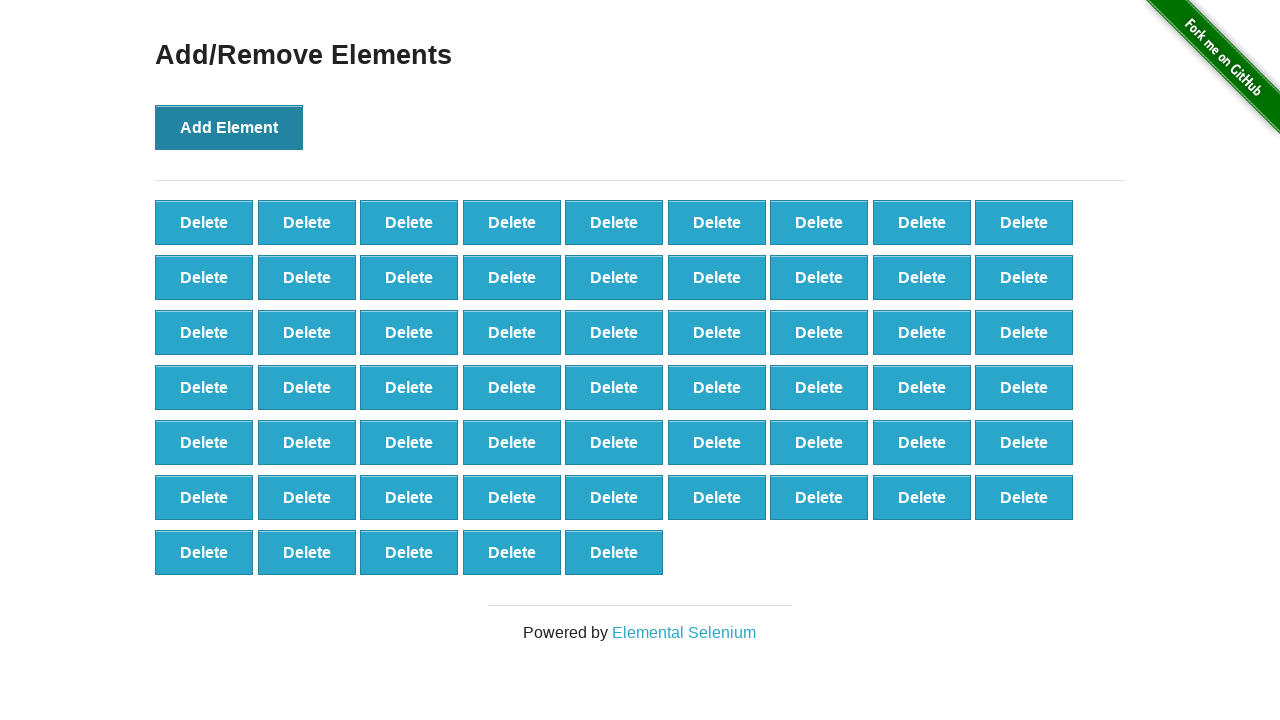

Clicked Add Element button (iteration 60/100) at (229, 127) on button[onclick='addElement()']
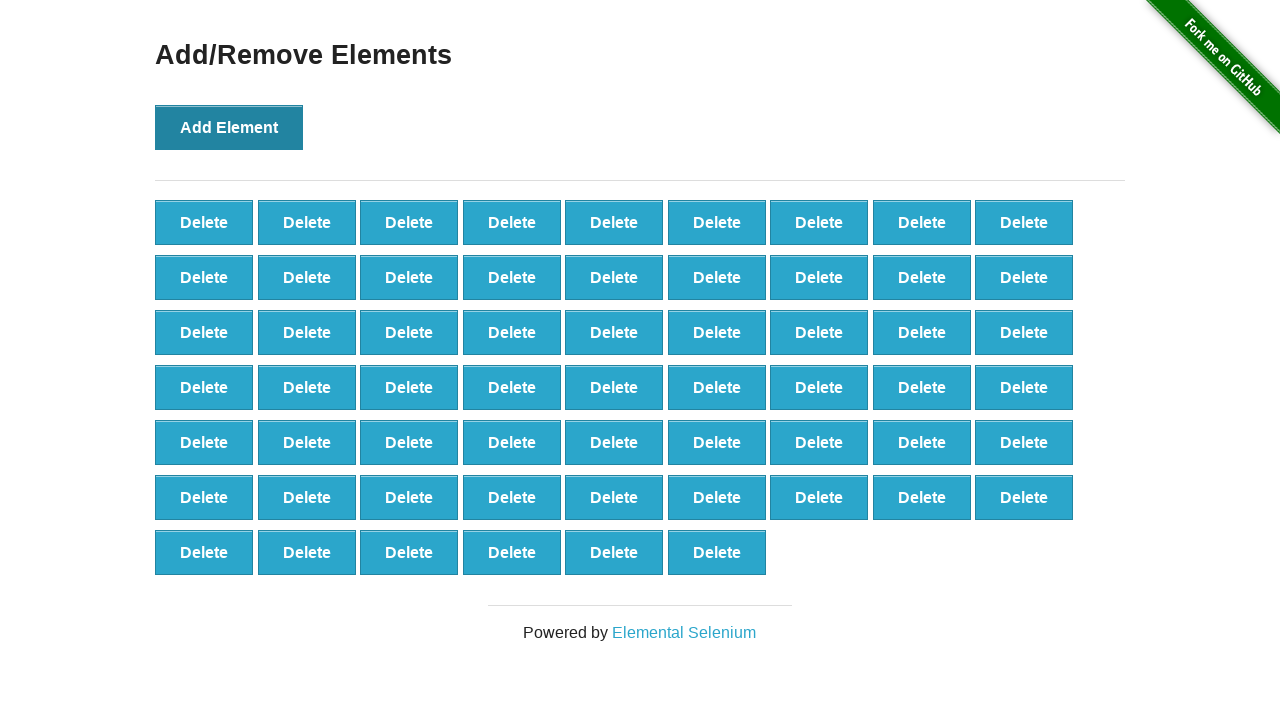

Clicked Add Element button (iteration 61/100) at (229, 127) on button[onclick='addElement()']
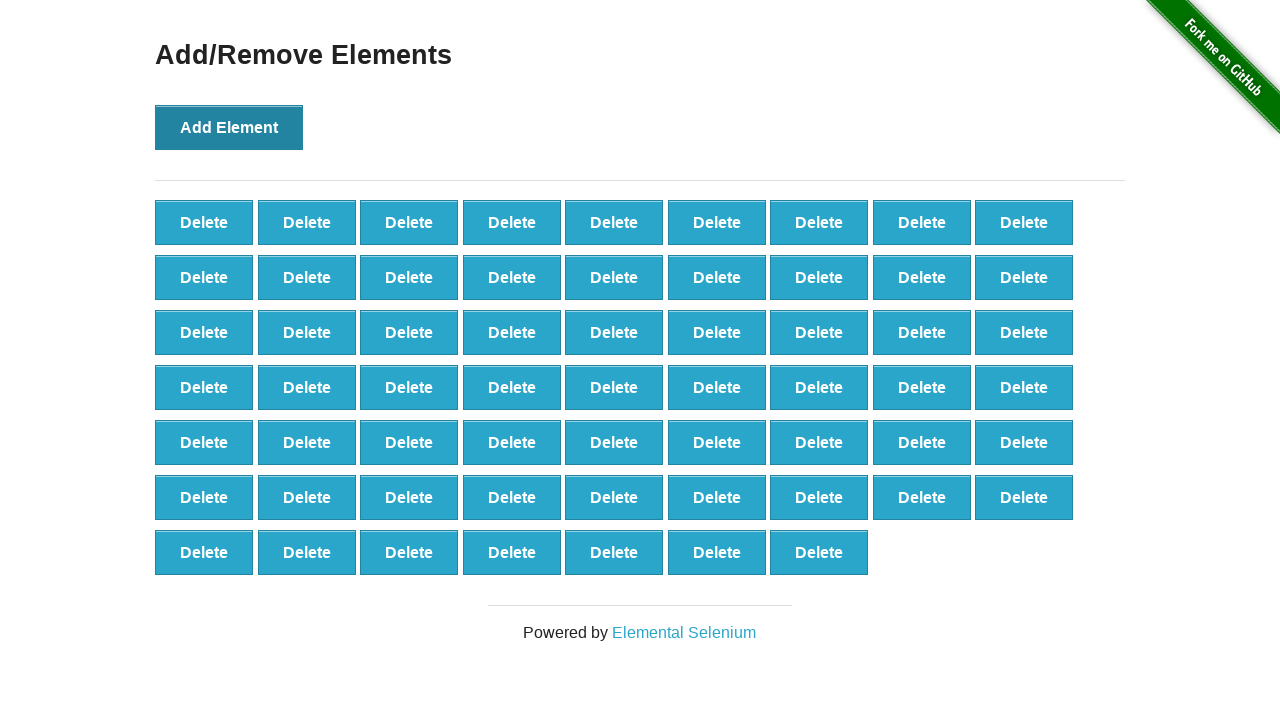

Clicked Add Element button (iteration 62/100) at (229, 127) on button[onclick='addElement()']
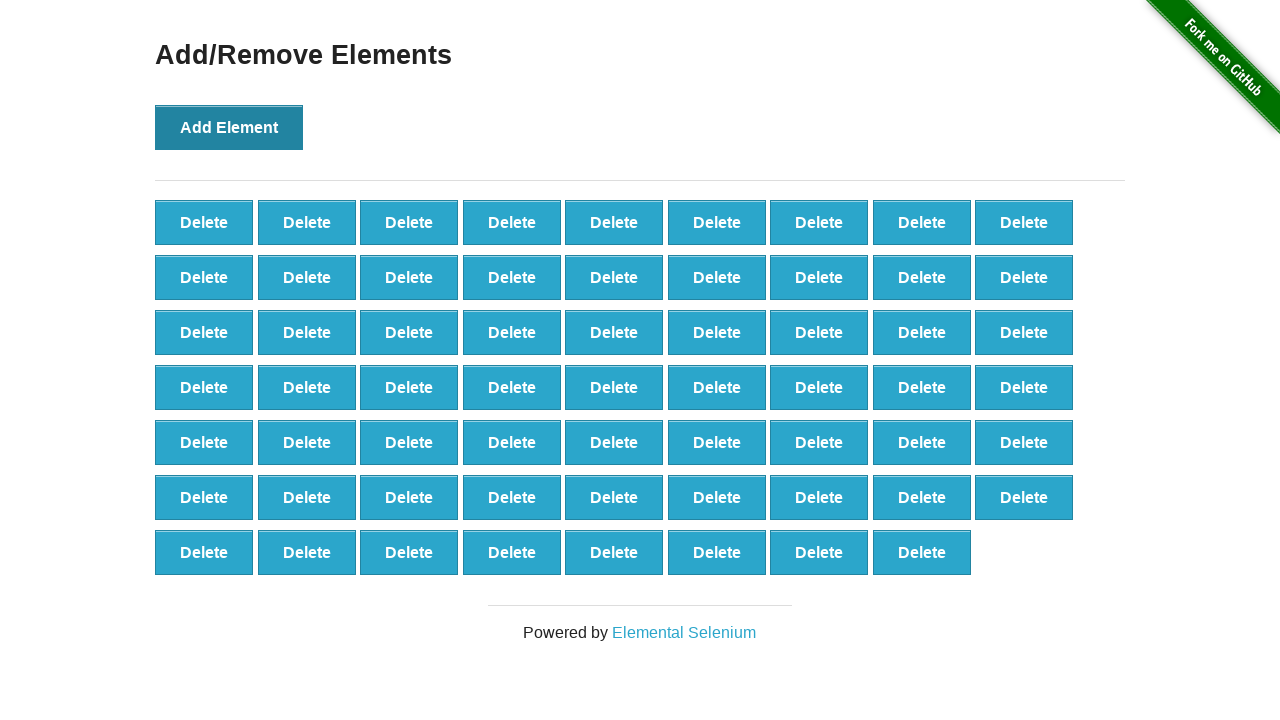

Clicked Add Element button (iteration 63/100) at (229, 127) on button[onclick='addElement()']
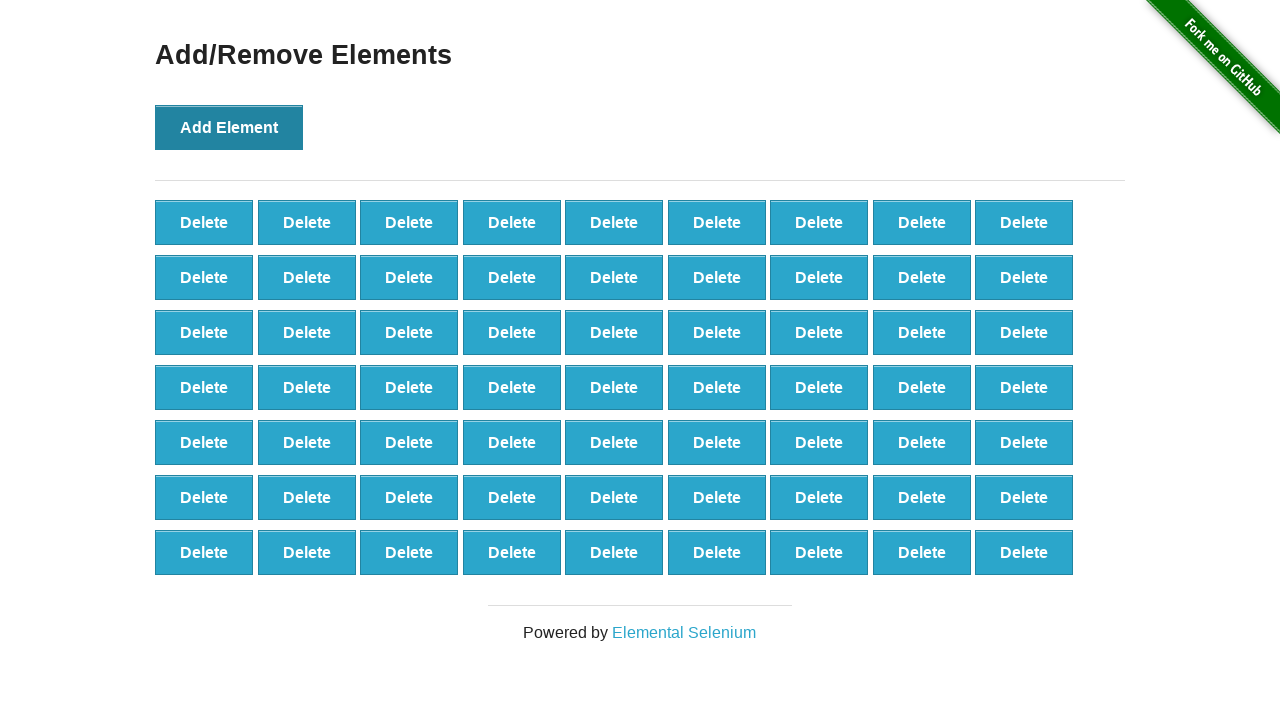

Clicked Add Element button (iteration 64/100) at (229, 127) on button[onclick='addElement()']
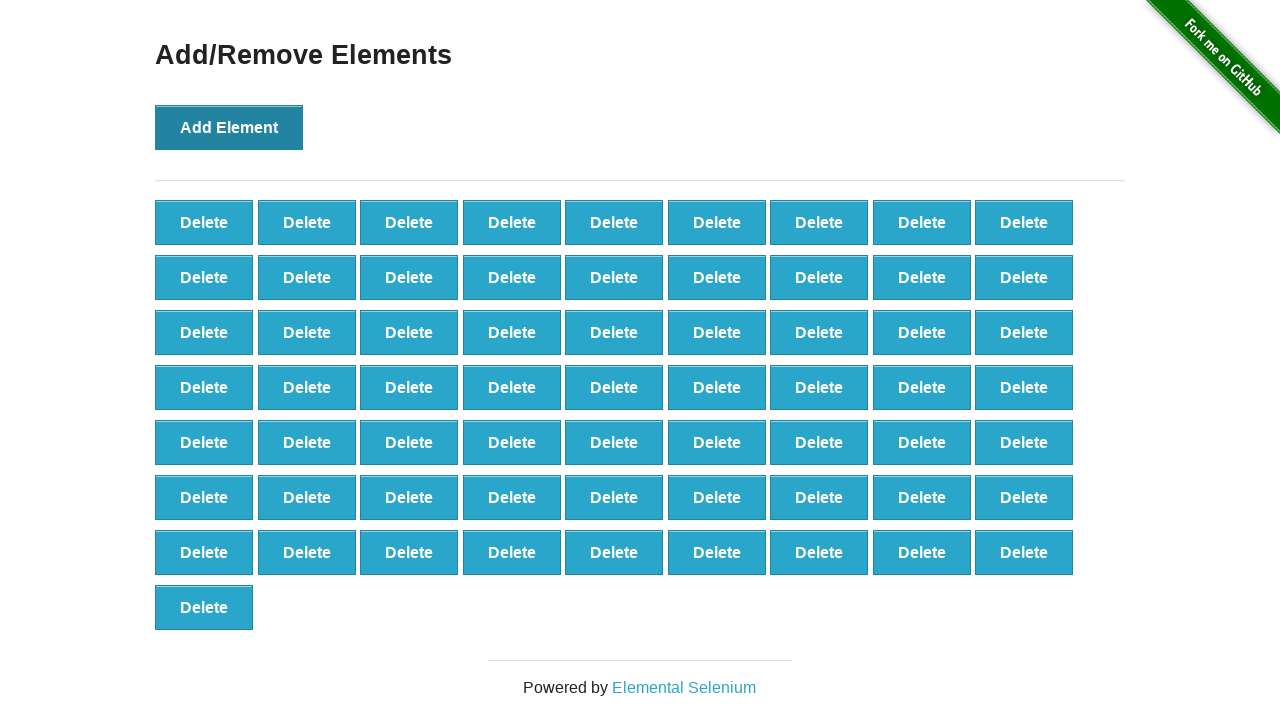

Clicked Add Element button (iteration 65/100) at (229, 127) on button[onclick='addElement()']
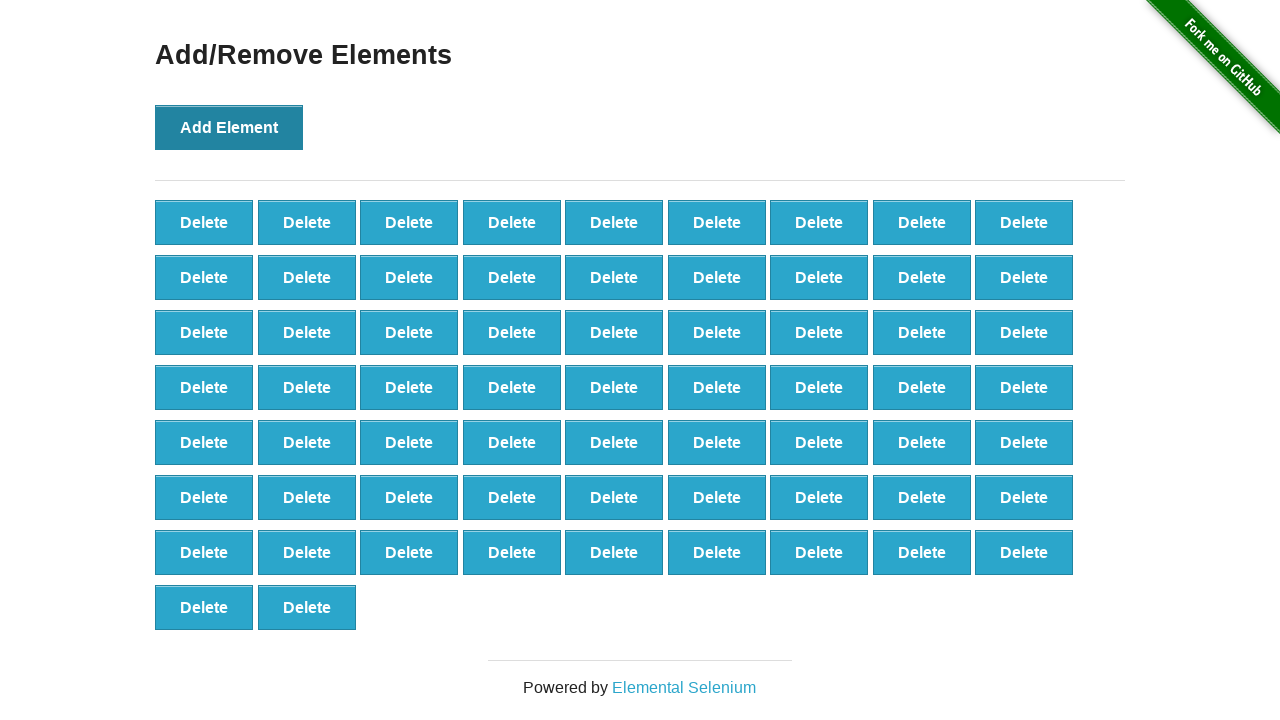

Clicked Add Element button (iteration 66/100) at (229, 127) on button[onclick='addElement()']
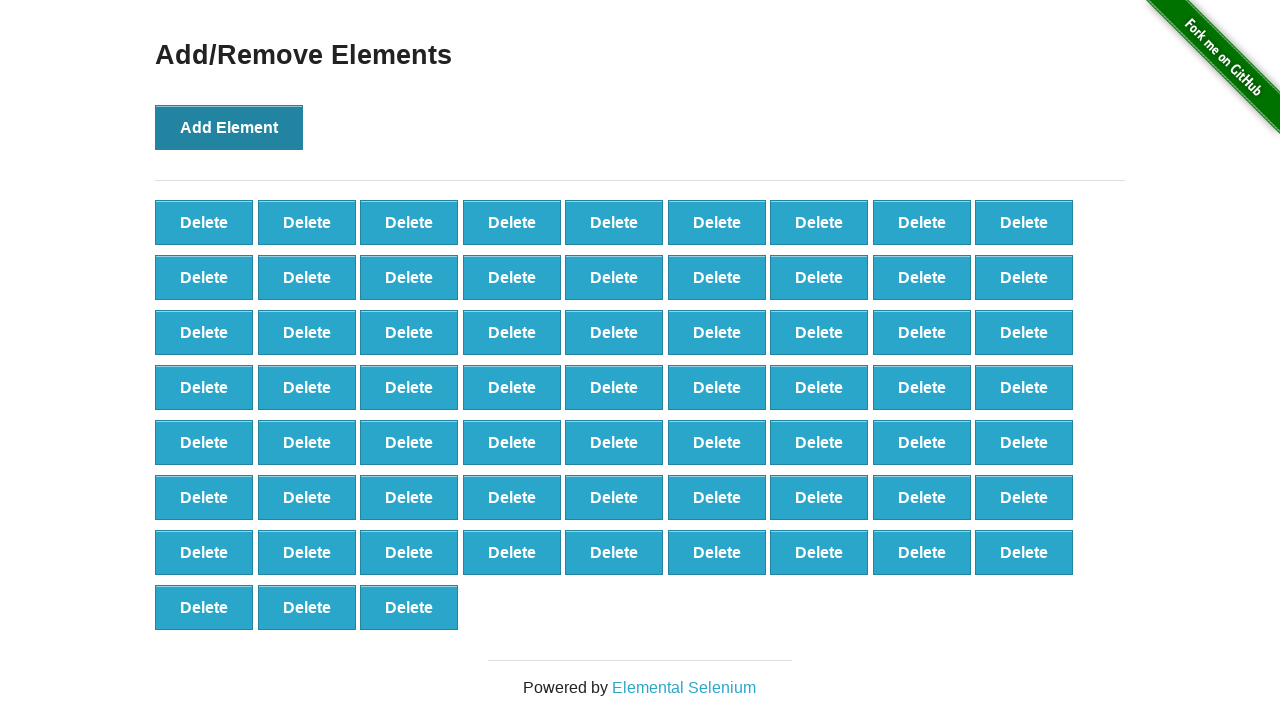

Clicked Add Element button (iteration 67/100) at (229, 127) on button[onclick='addElement()']
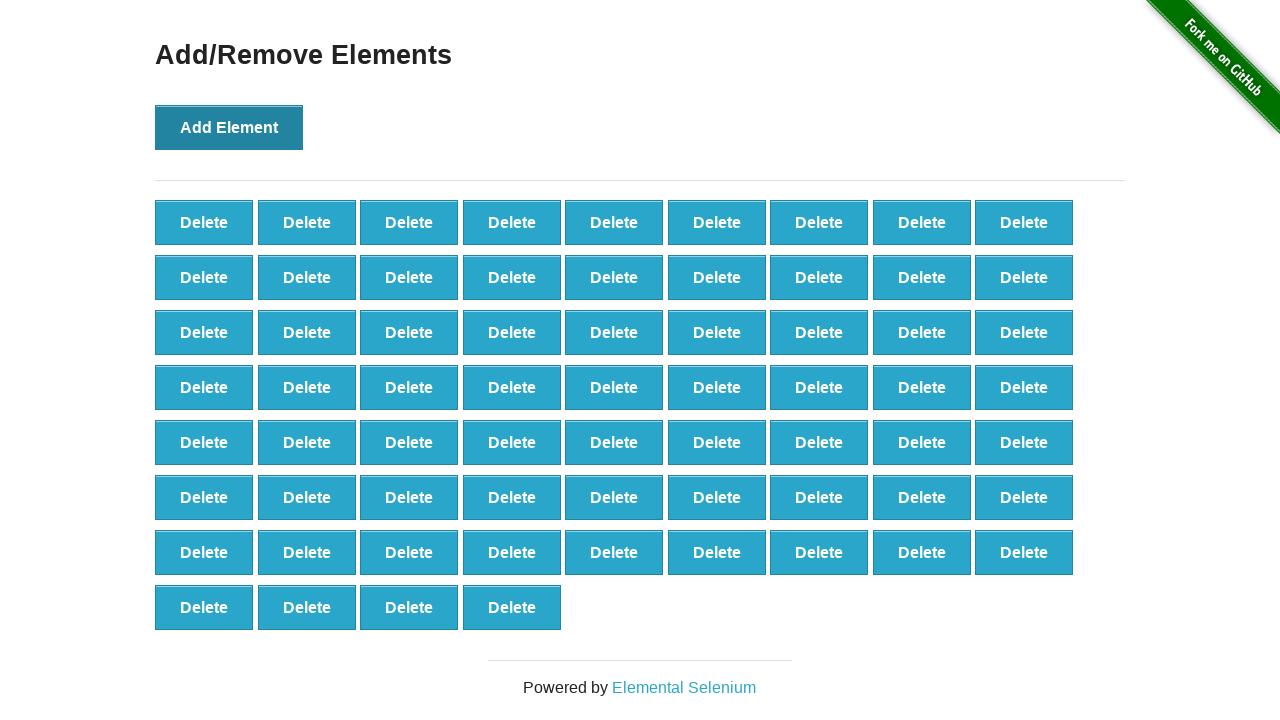

Clicked Add Element button (iteration 68/100) at (229, 127) on button[onclick='addElement()']
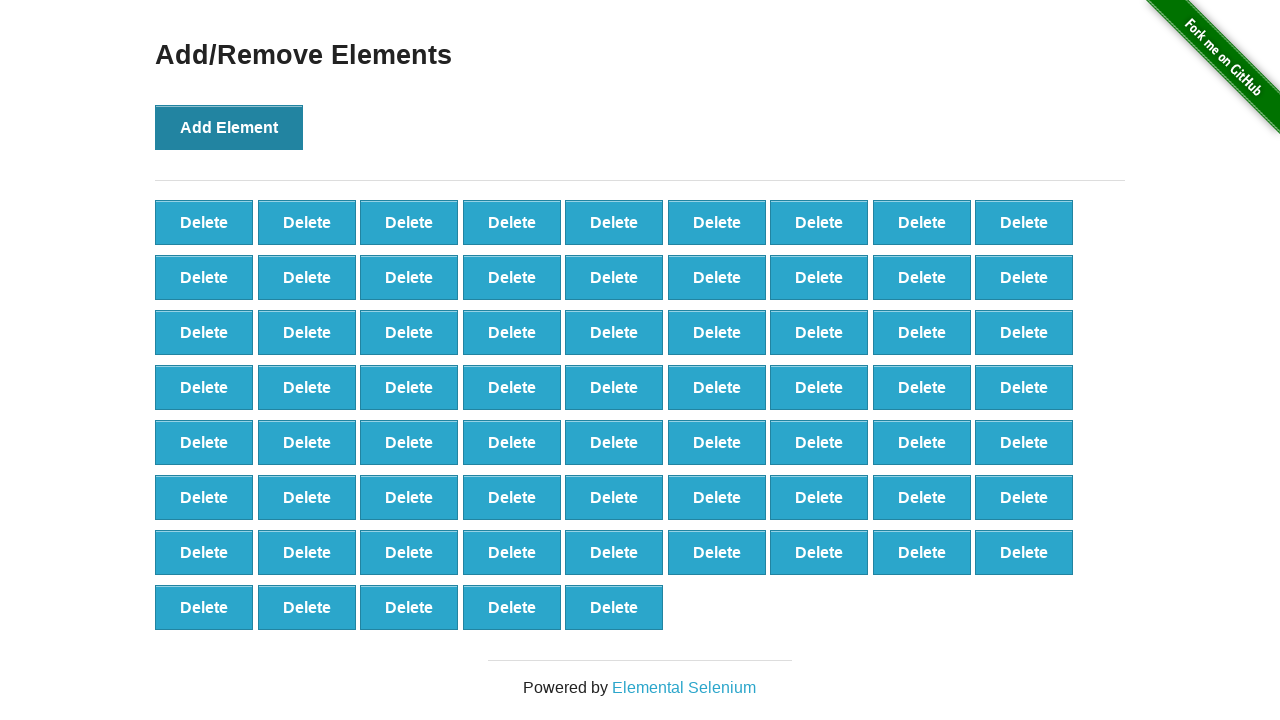

Clicked Add Element button (iteration 69/100) at (229, 127) on button[onclick='addElement()']
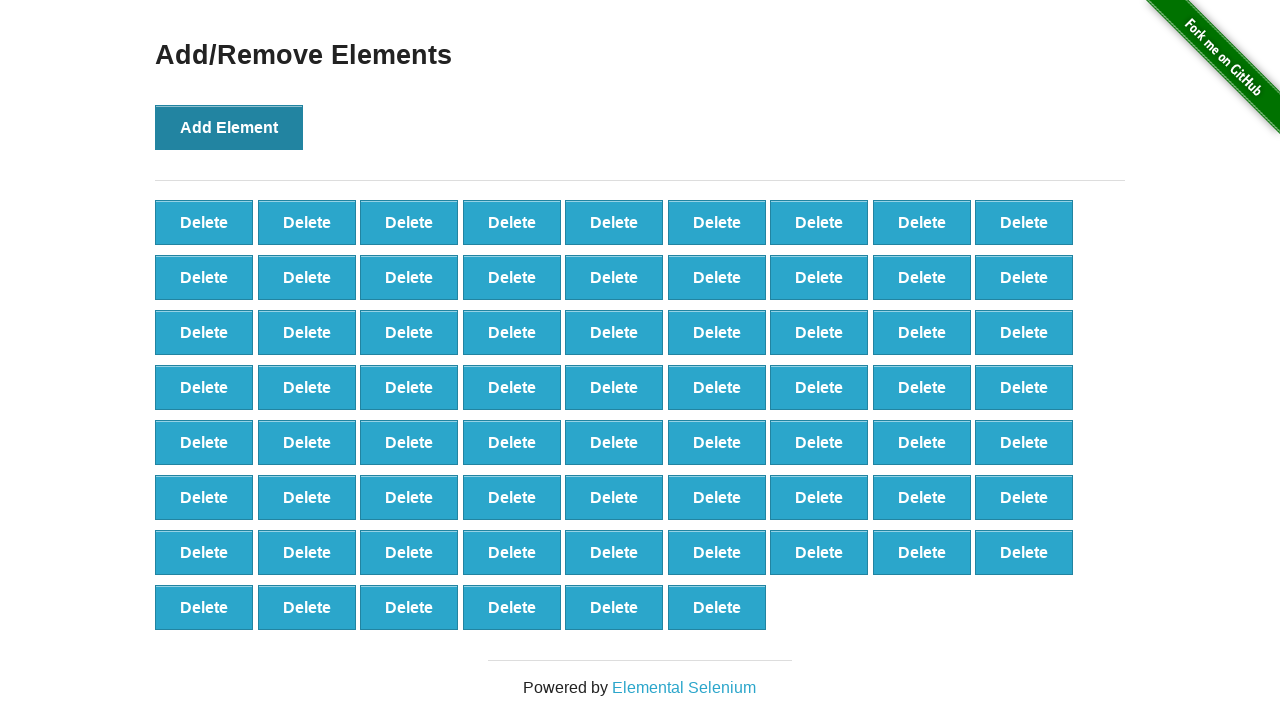

Clicked Add Element button (iteration 70/100) at (229, 127) on button[onclick='addElement()']
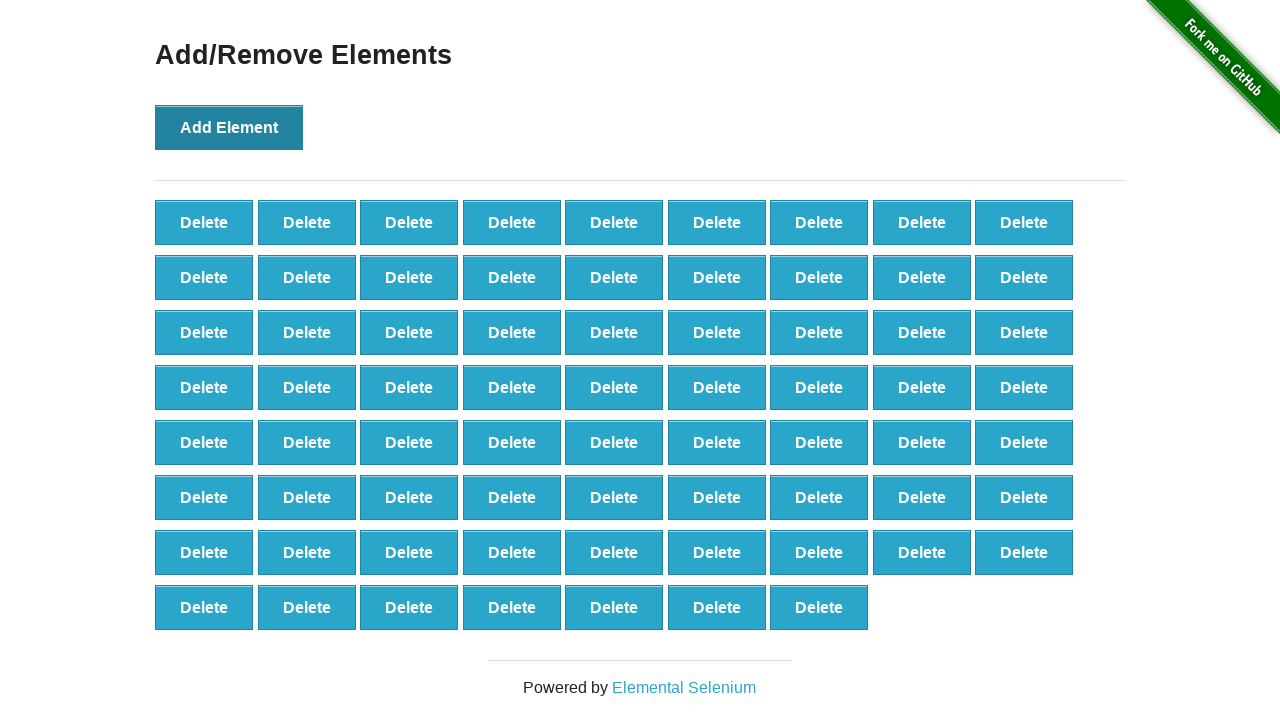

Clicked Add Element button (iteration 71/100) at (229, 127) on button[onclick='addElement()']
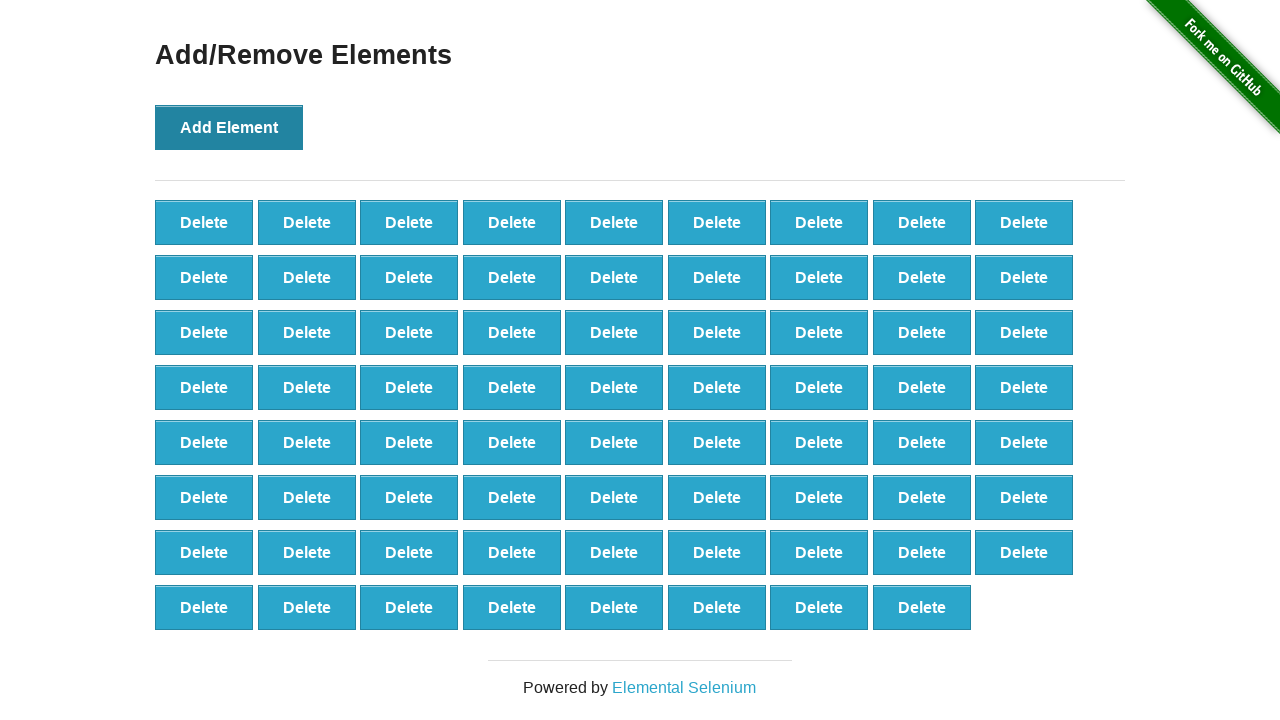

Clicked Add Element button (iteration 72/100) at (229, 127) on button[onclick='addElement()']
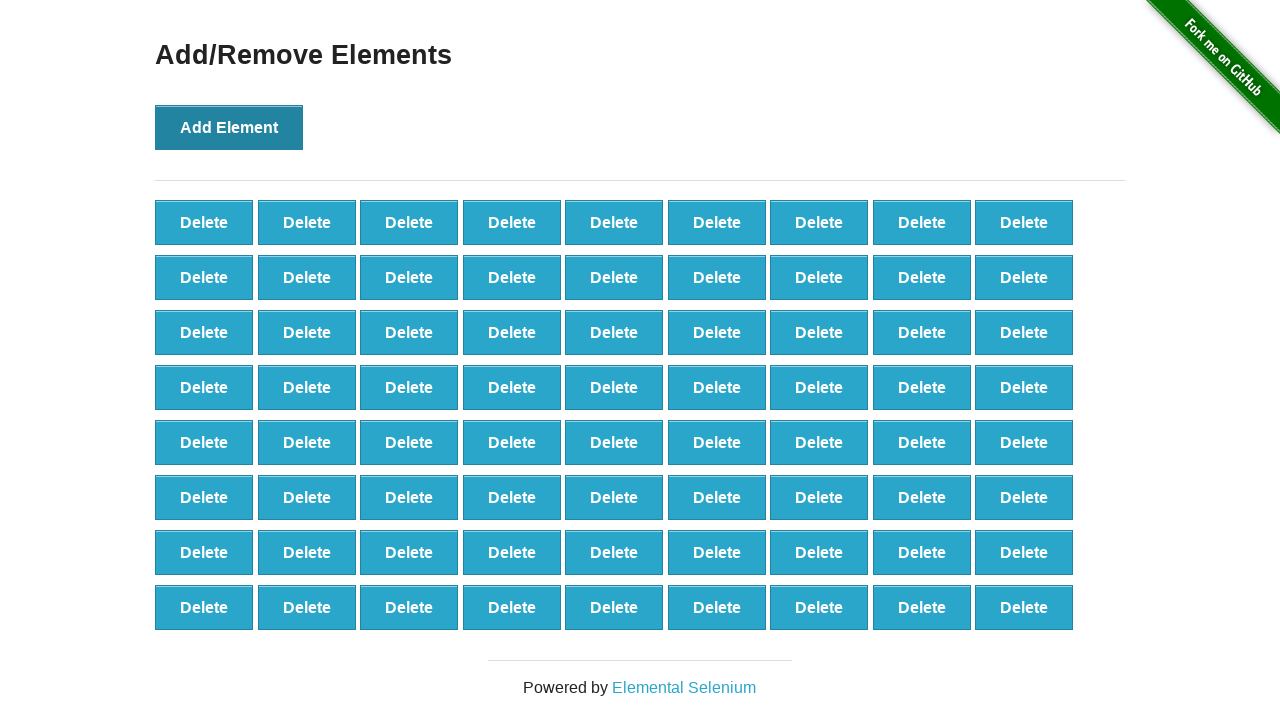

Clicked Add Element button (iteration 73/100) at (229, 127) on button[onclick='addElement()']
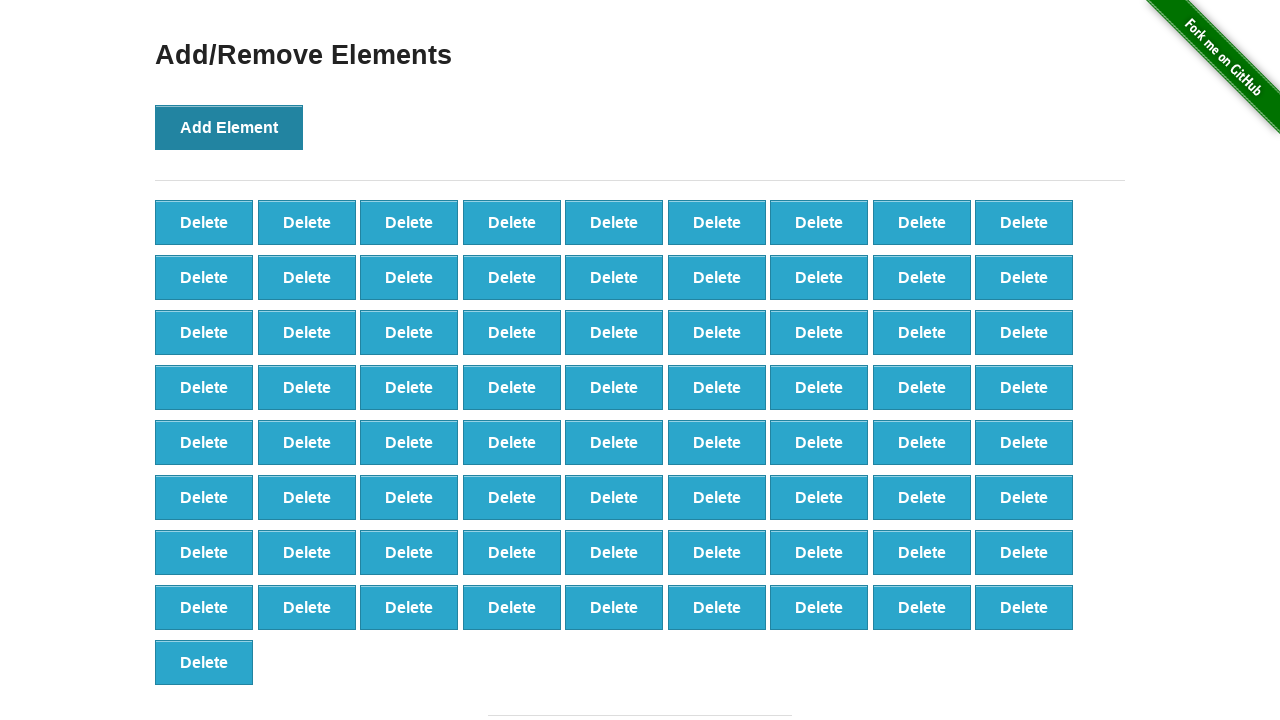

Clicked Add Element button (iteration 74/100) at (229, 127) on button[onclick='addElement()']
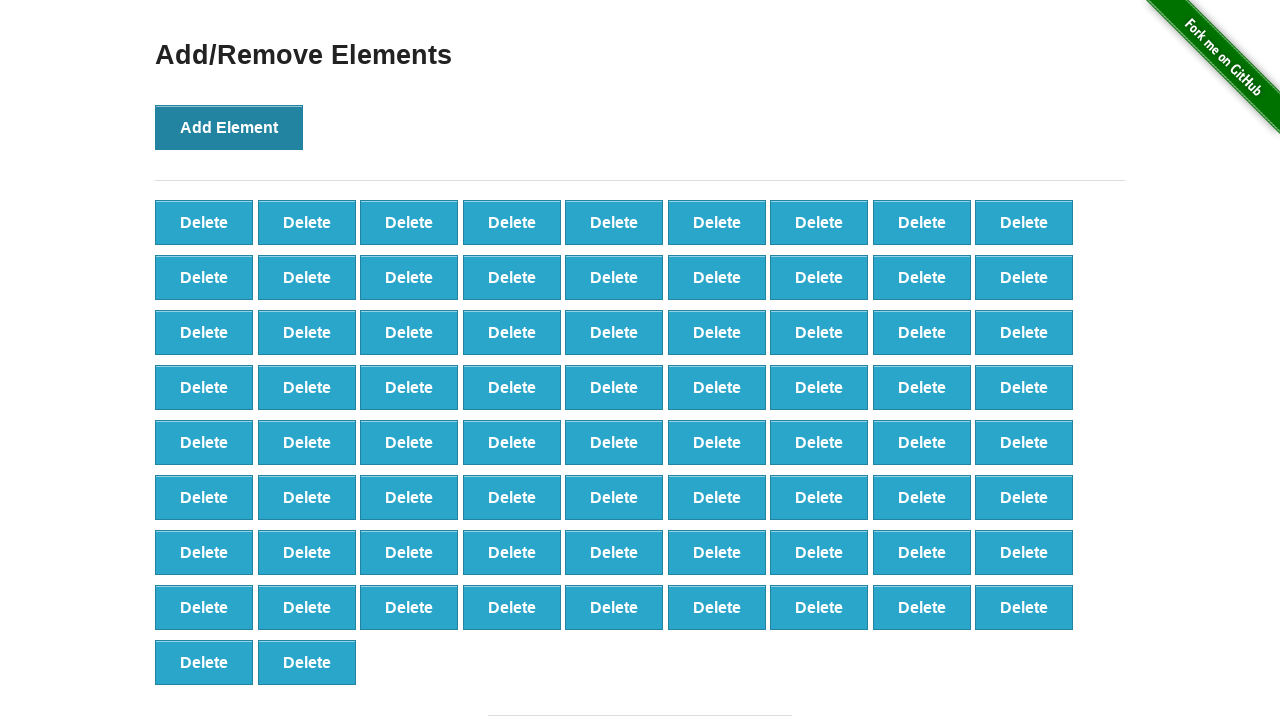

Clicked Add Element button (iteration 75/100) at (229, 127) on button[onclick='addElement()']
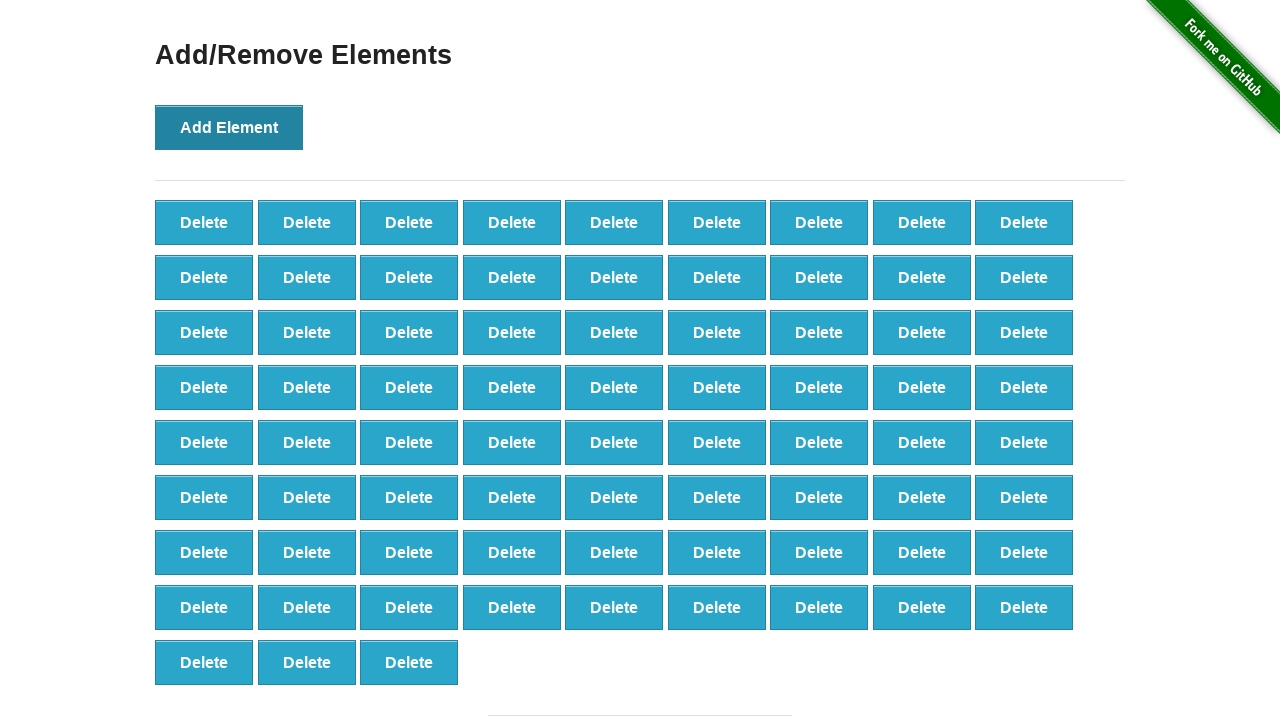

Clicked Add Element button (iteration 76/100) at (229, 127) on button[onclick='addElement()']
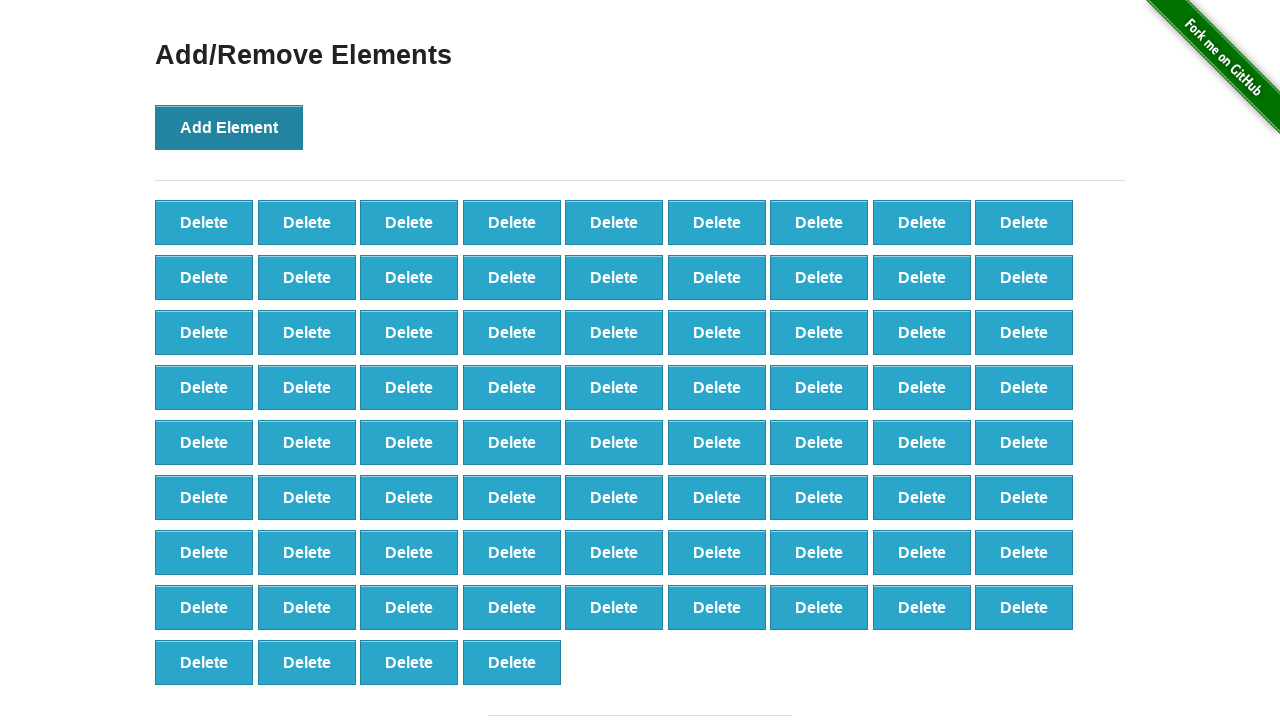

Clicked Add Element button (iteration 77/100) at (229, 127) on button[onclick='addElement()']
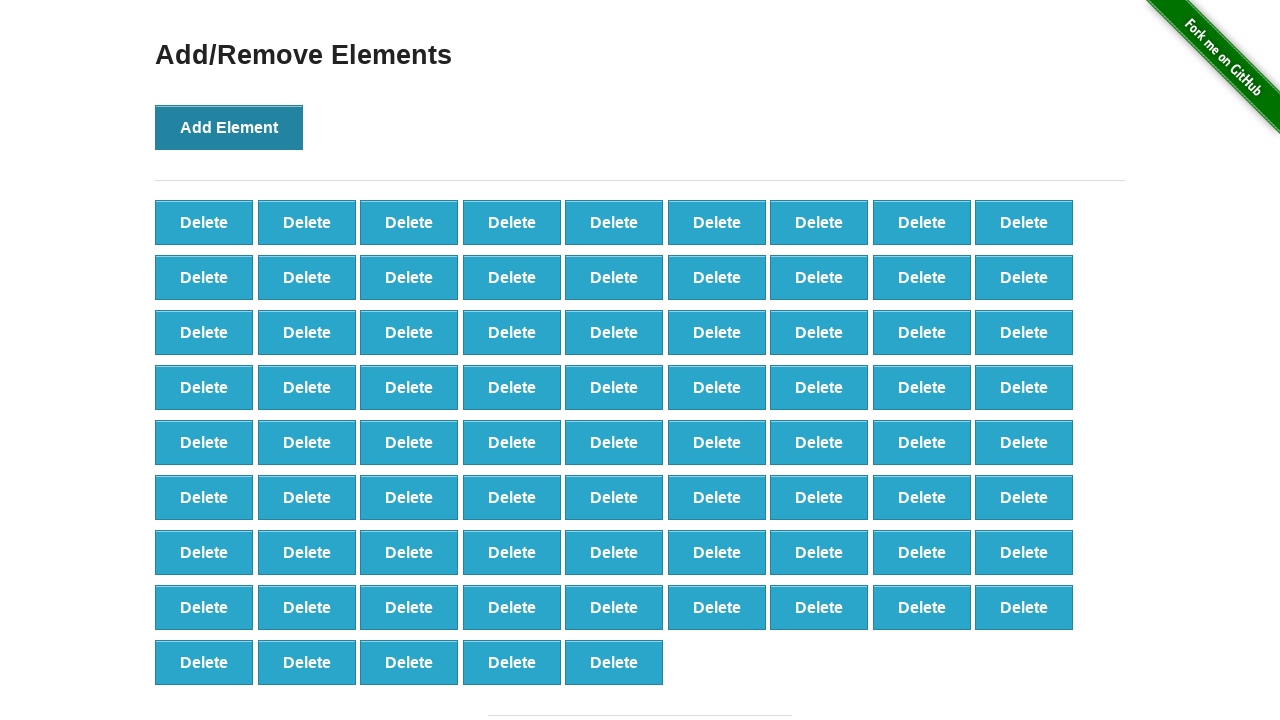

Clicked Add Element button (iteration 78/100) at (229, 127) on button[onclick='addElement()']
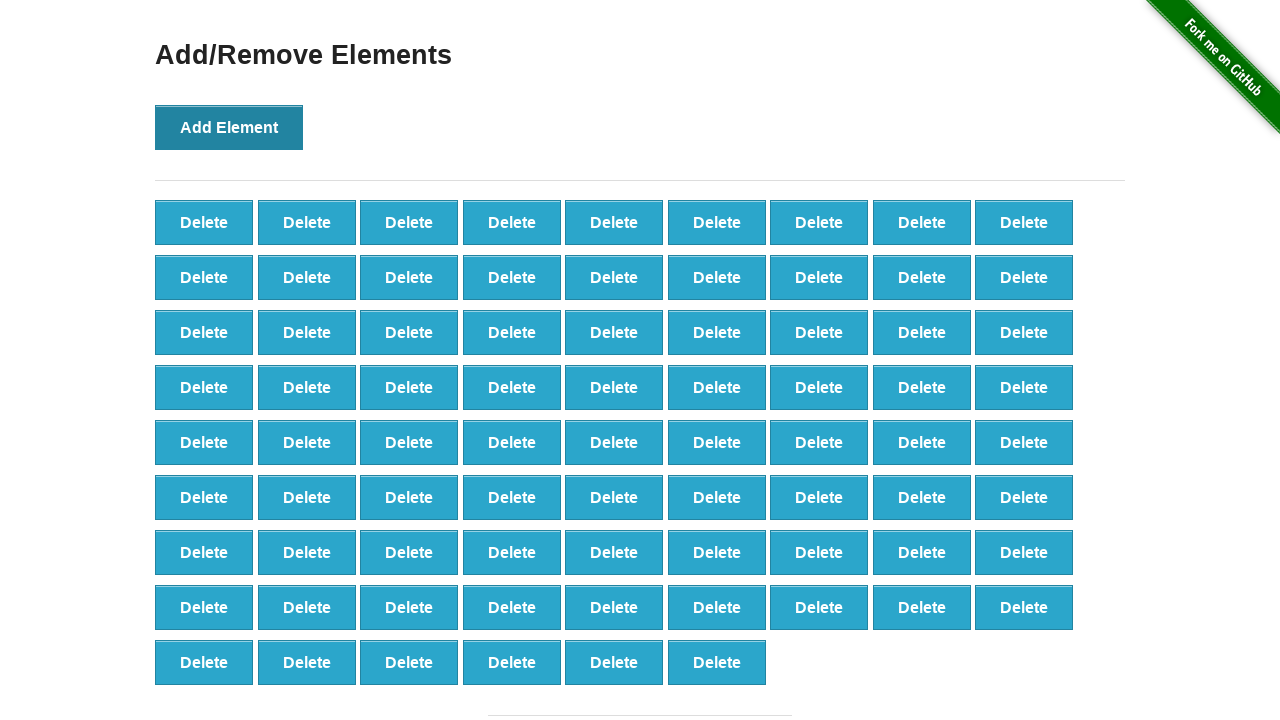

Clicked Add Element button (iteration 79/100) at (229, 127) on button[onclick='addElement()']
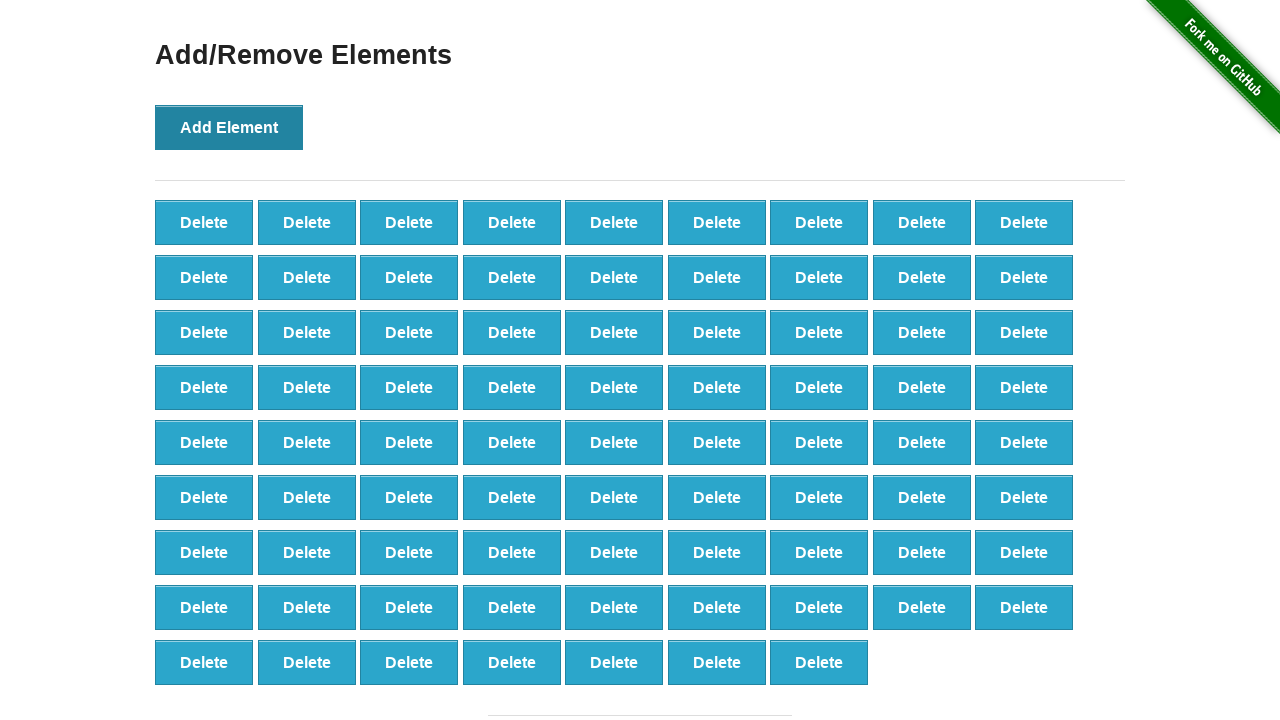

Clicked Add Element button (iteration 80/100) at (229, 127) on button[onclick='addElement()']
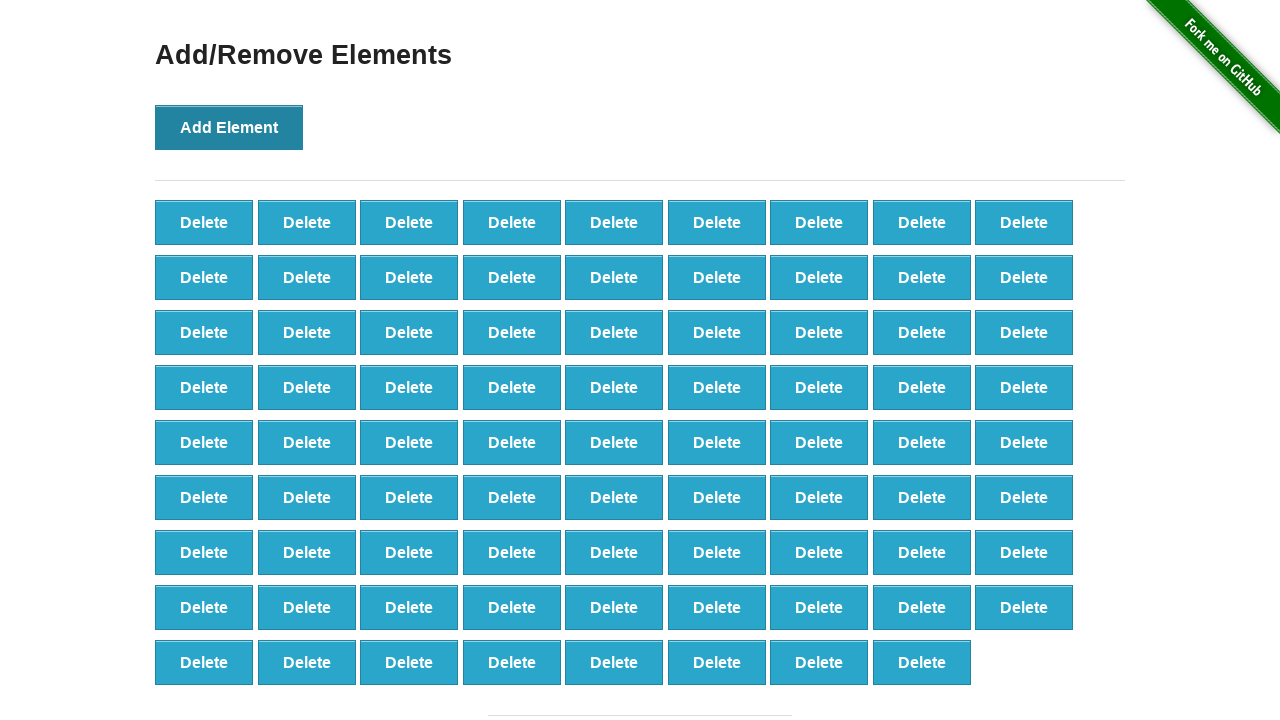

Clicked Add Element button (iteration 81/100) at (229, 127) on button[onclick='addElement()']
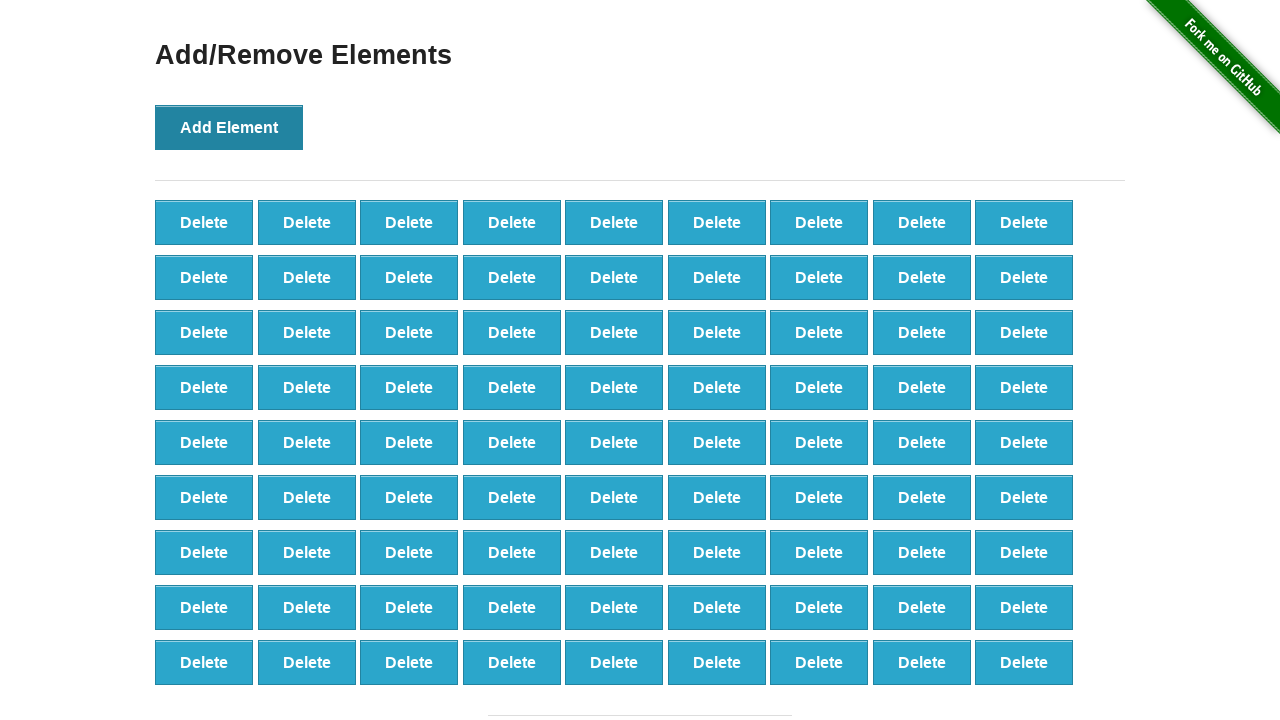

Clicked Add Element button (iteration 82/100) at (229, 127) on button[onclick='addElement()']
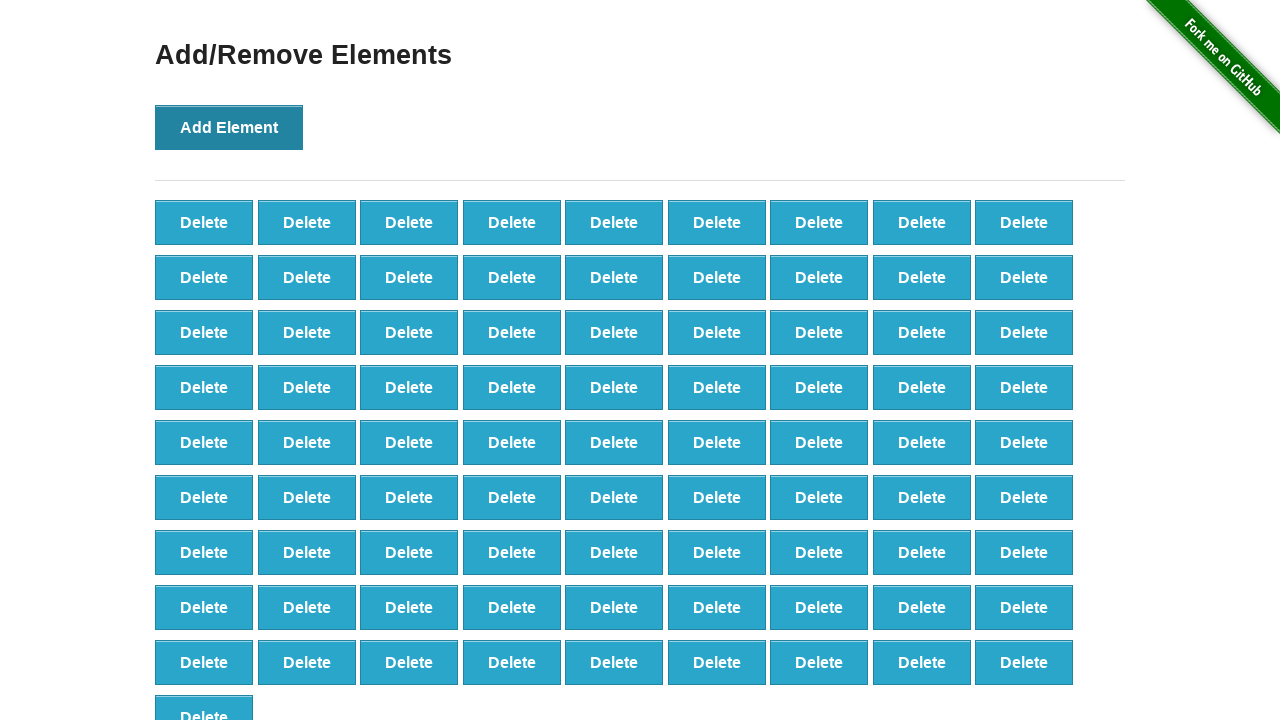

Clicked Add Element button (iteration 83/100) at (229, 127) on button[onclick='addElement()']
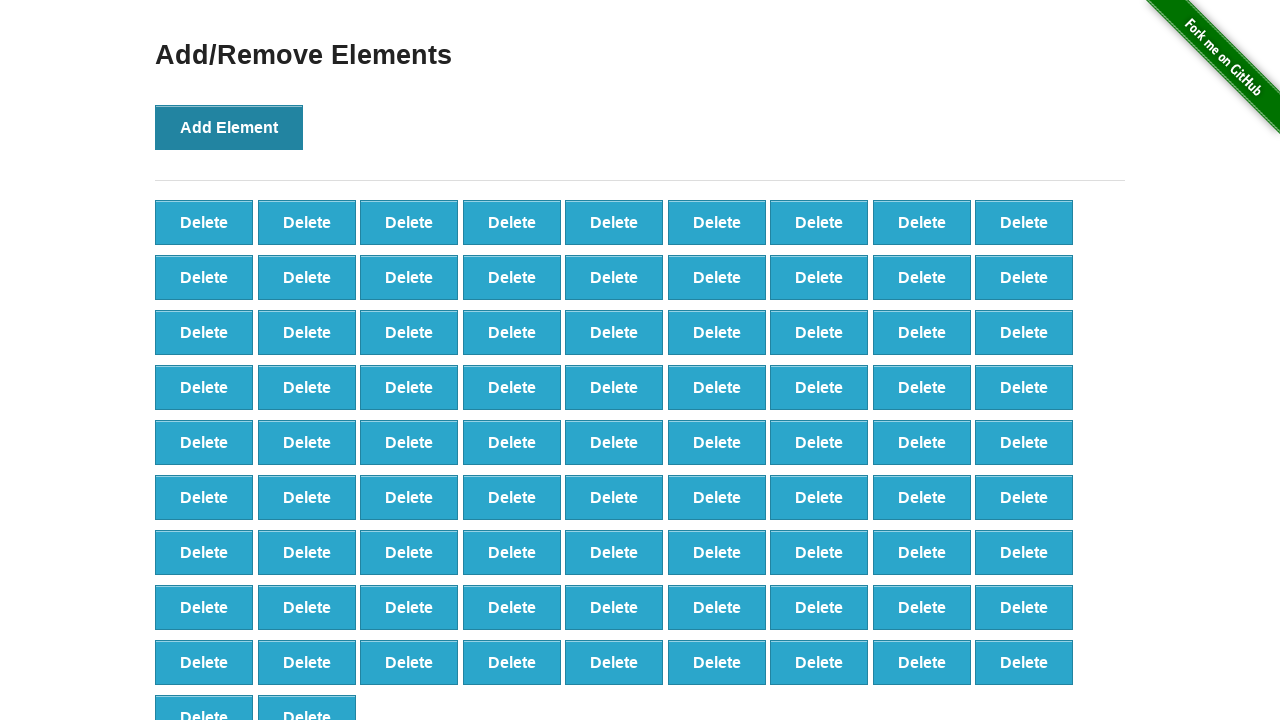

Clicked Add Element button (iteration 84/100) at (229, 127) on button[onclick='addElement()']
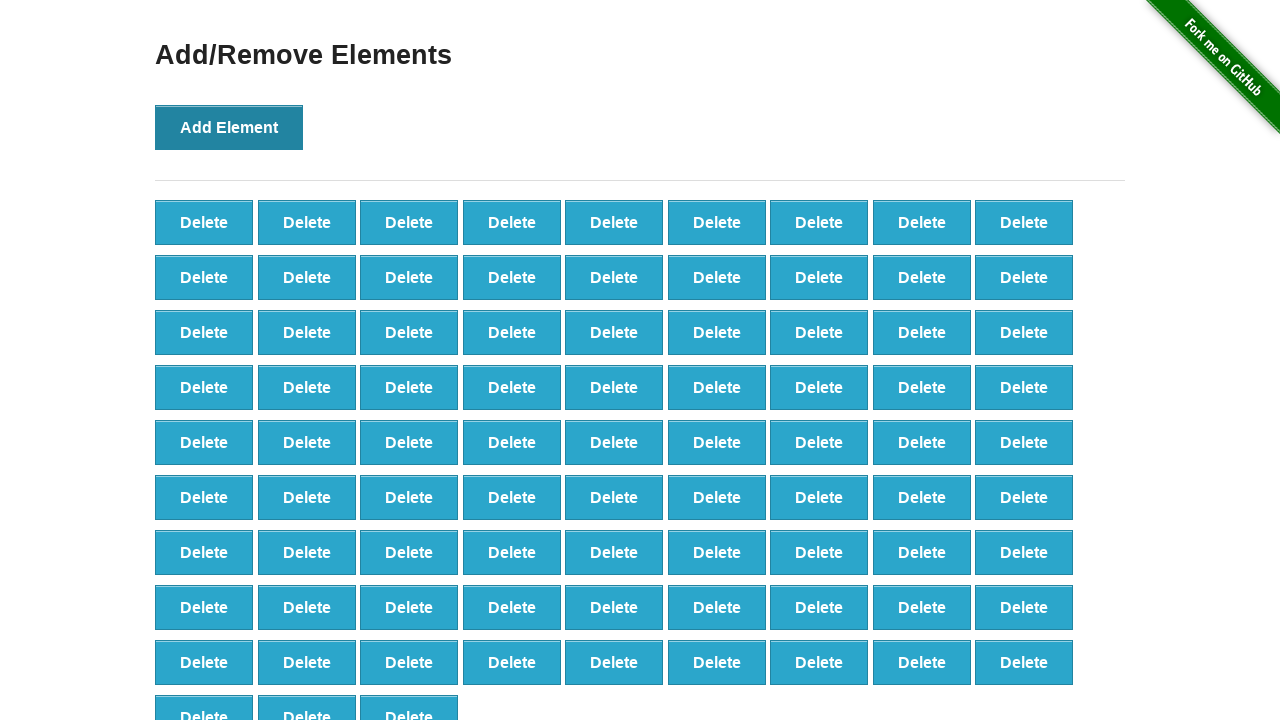

Clicked Add Element button (iteration 85/100) at (229, 127) on button[onclick='addElement()']
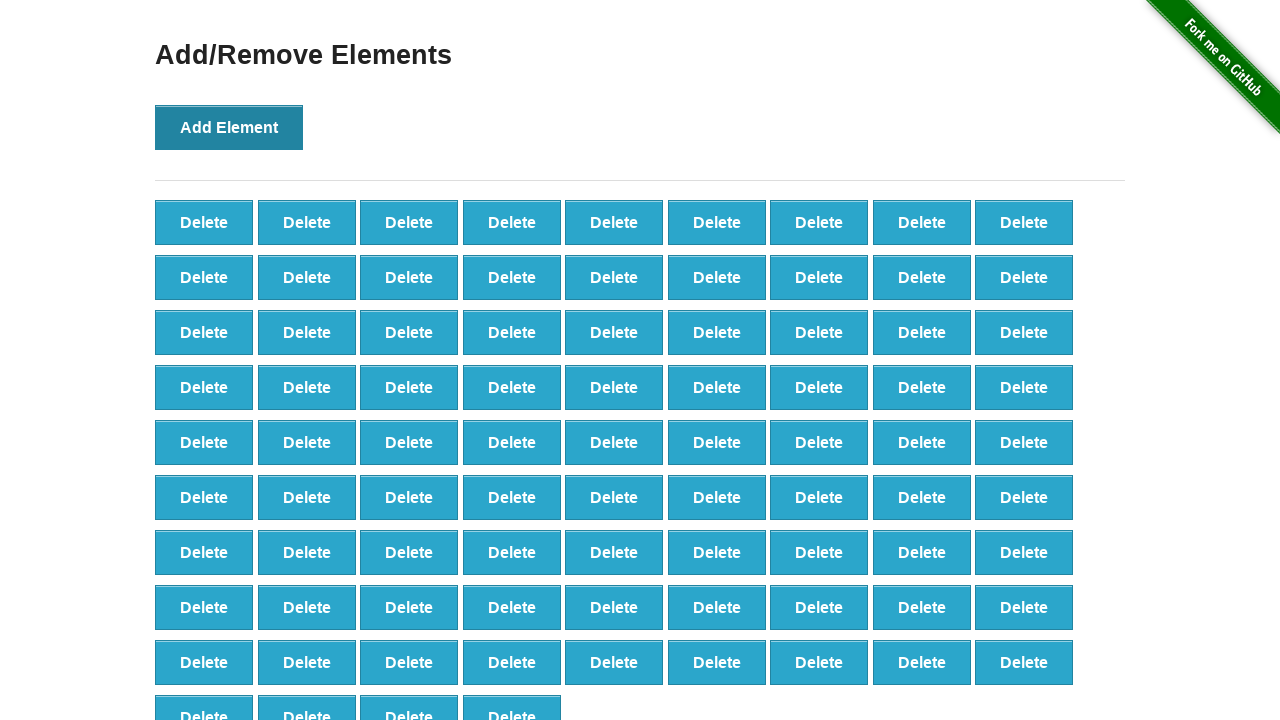

Clicked Add Element button (iteration 86/100) at (229, 127) on button[onclick='addElement()']
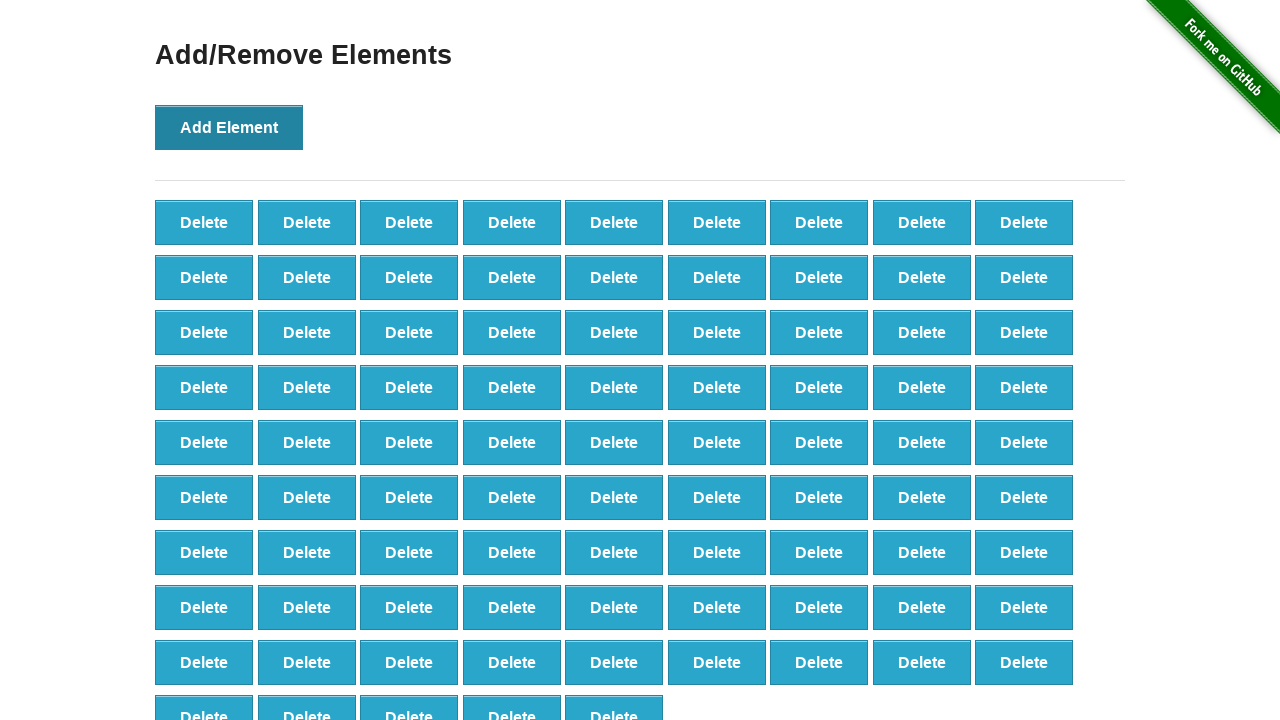

Clicked Add Element button (iteration 87/100) at (229, 127) on button[onclick='addElement()']
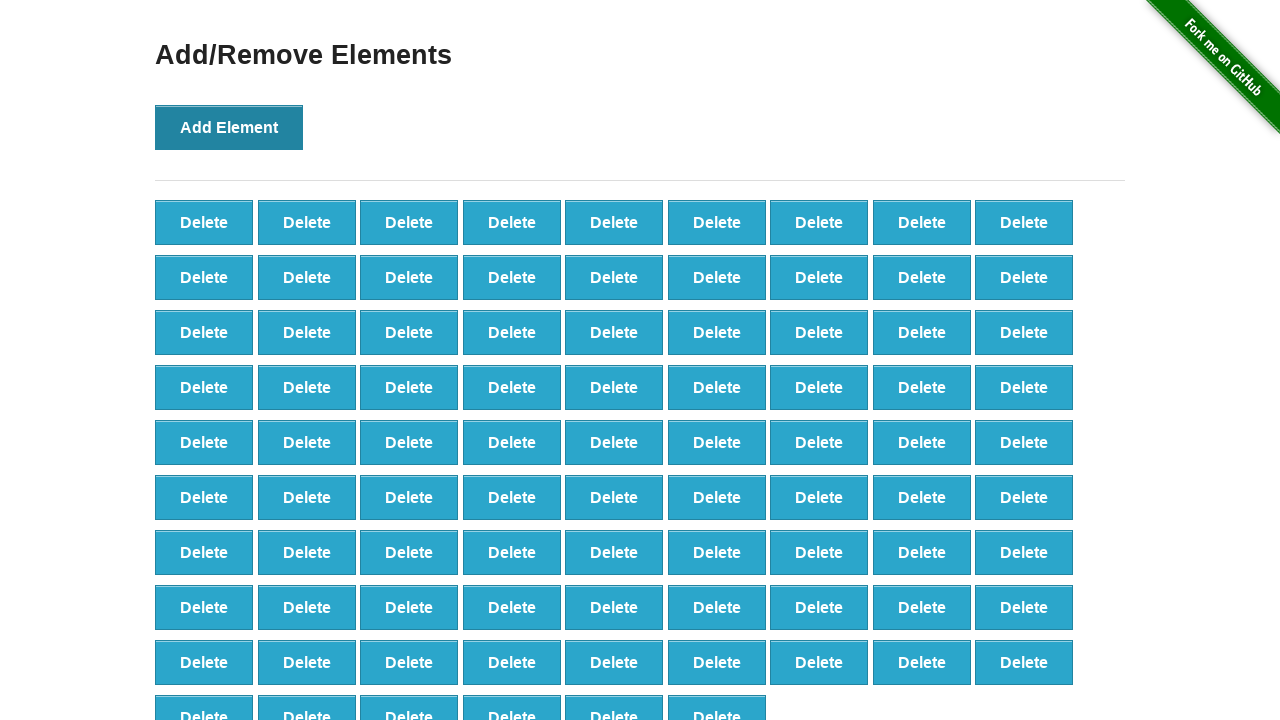

Clicked Add Element button (iteration 88/100) at (229, 127) on button[onclick='addElement()']
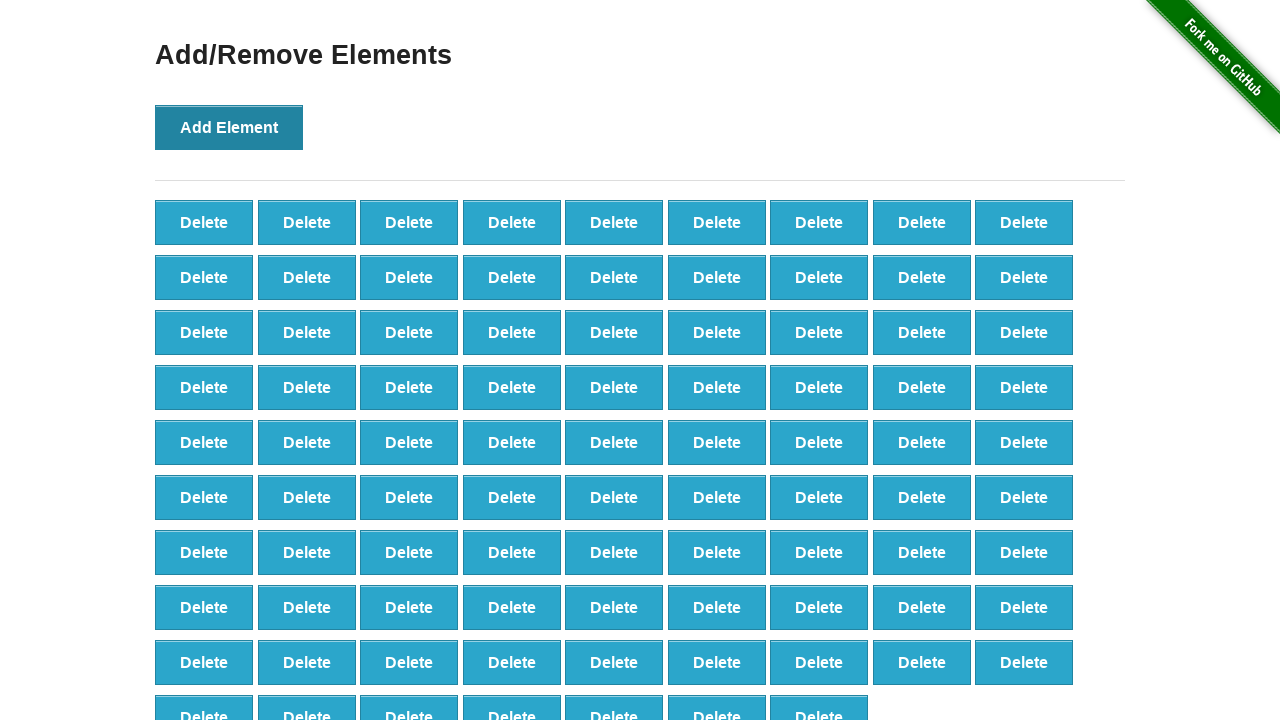

Clicked Add Element button (iteration 89/100) at (229, 127) on button[onclick='addElement()']
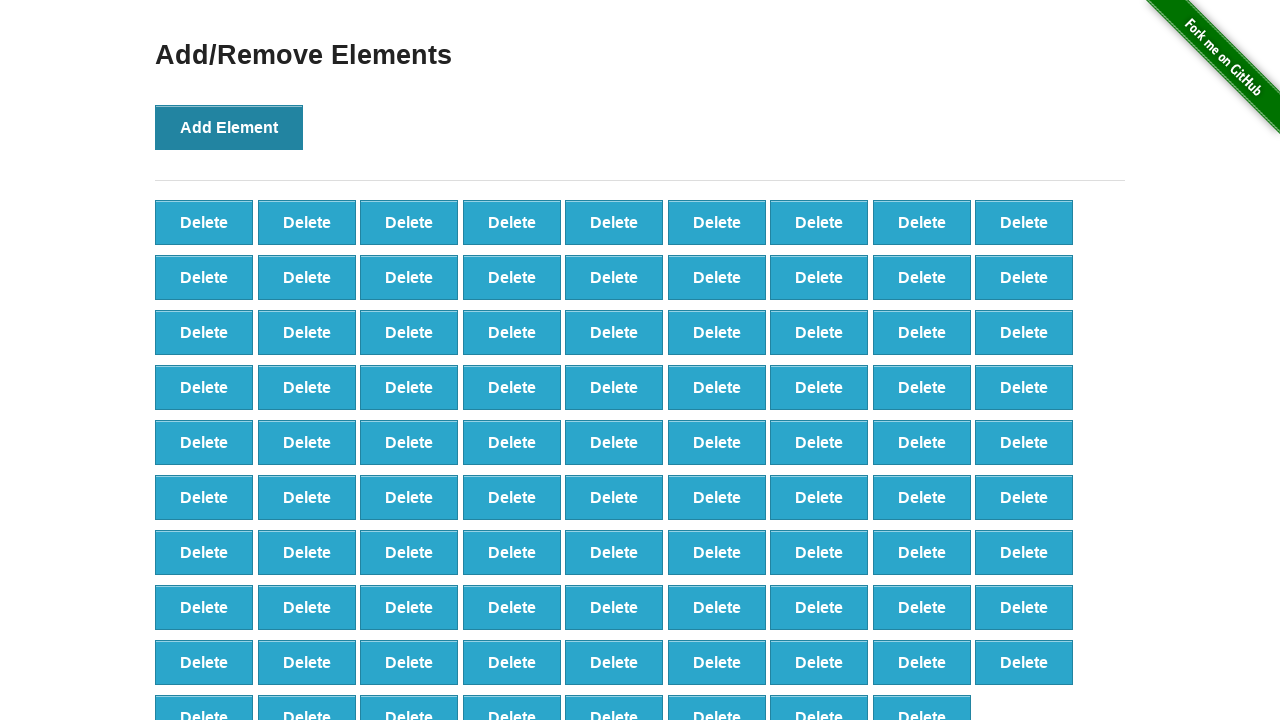

Clicked Add Element button (iteration 90/100) at (229, 127) on button[onclick='addElement()']
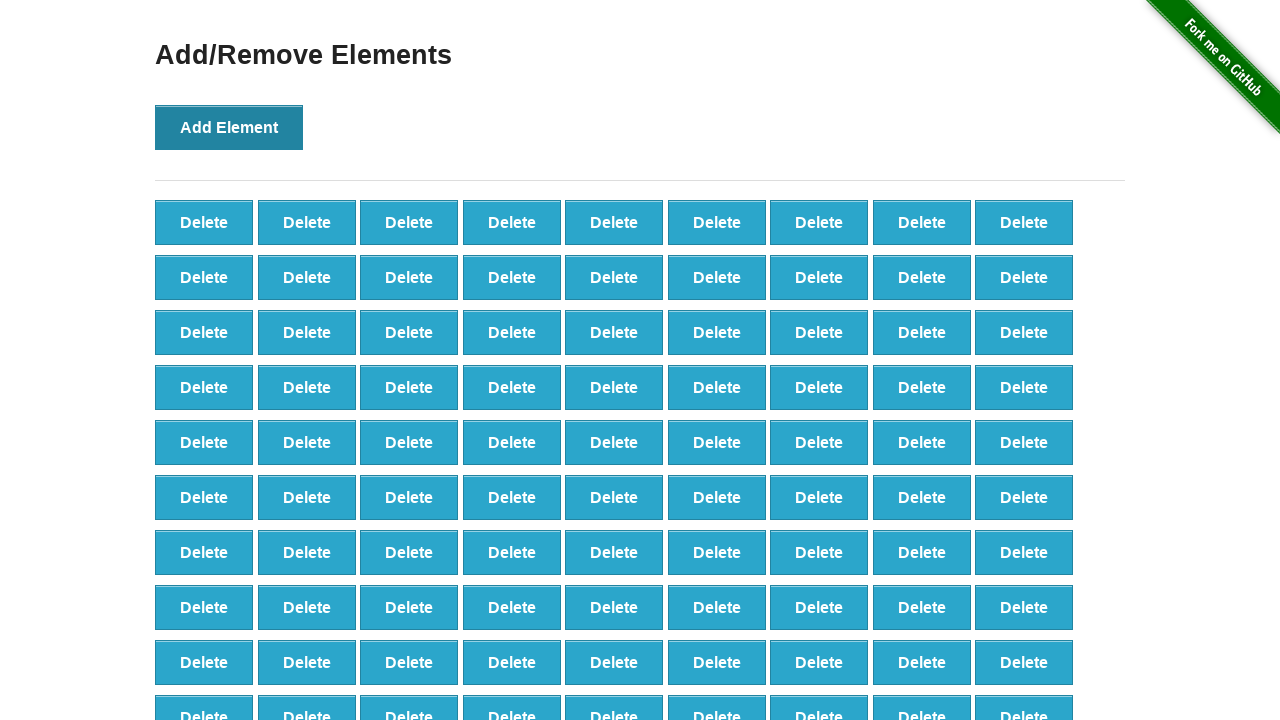

Clicked Add Element button (iteration 91/100) at (229, 127) on button[onclick='addElement()']
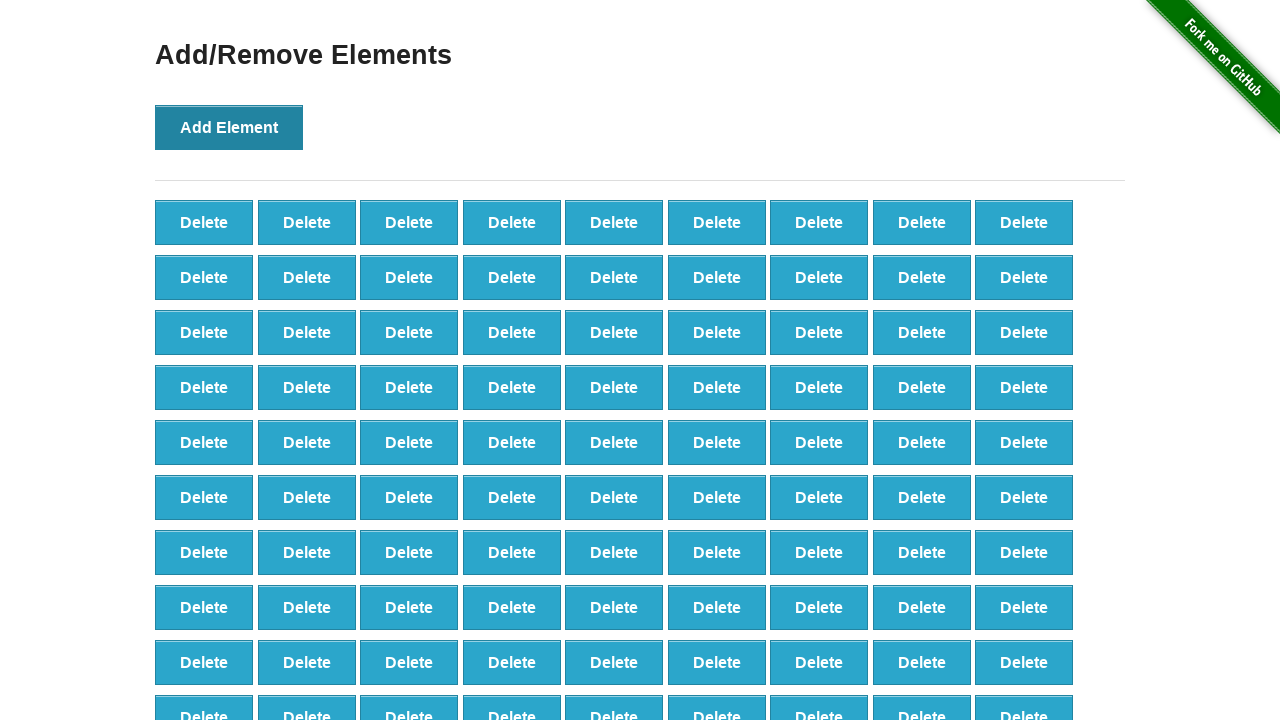

Clicked Add Element button (iteration 92/100) at (229, 127) on button[onclick='addElement()']
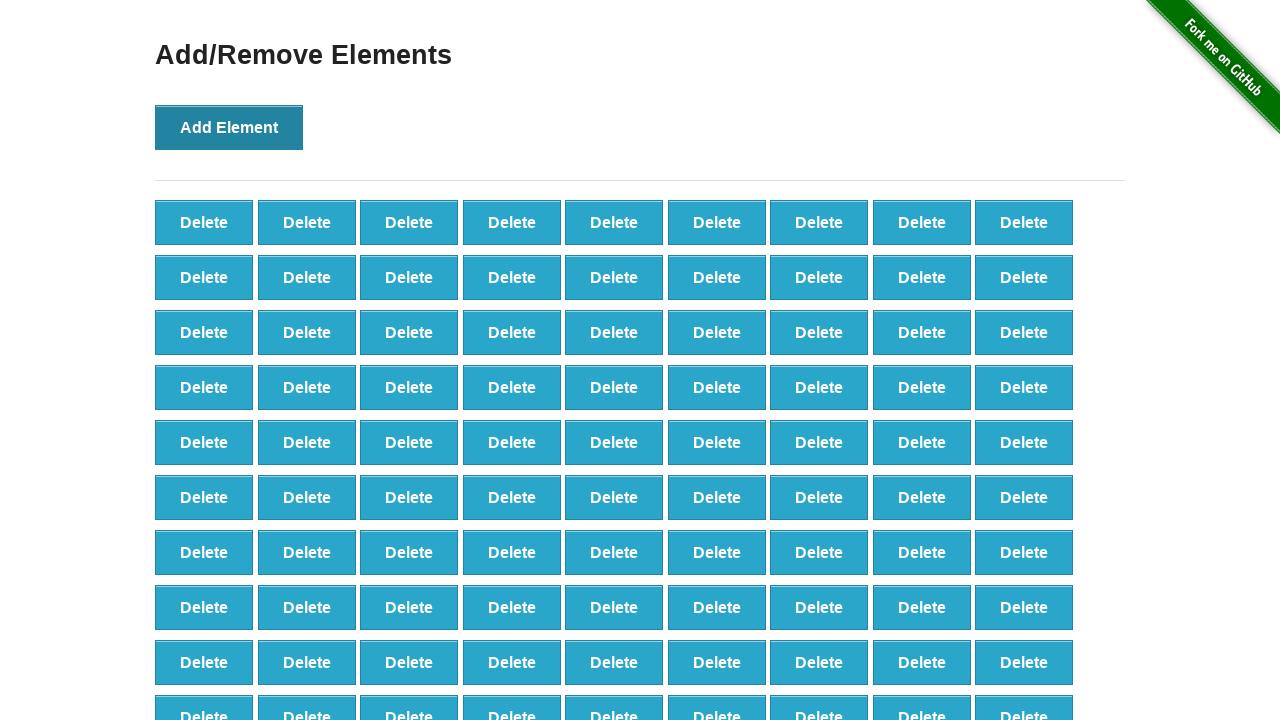

Clicked Add Element button (iteration 93/100) at (229, 127) on button[onclick='addElement()']
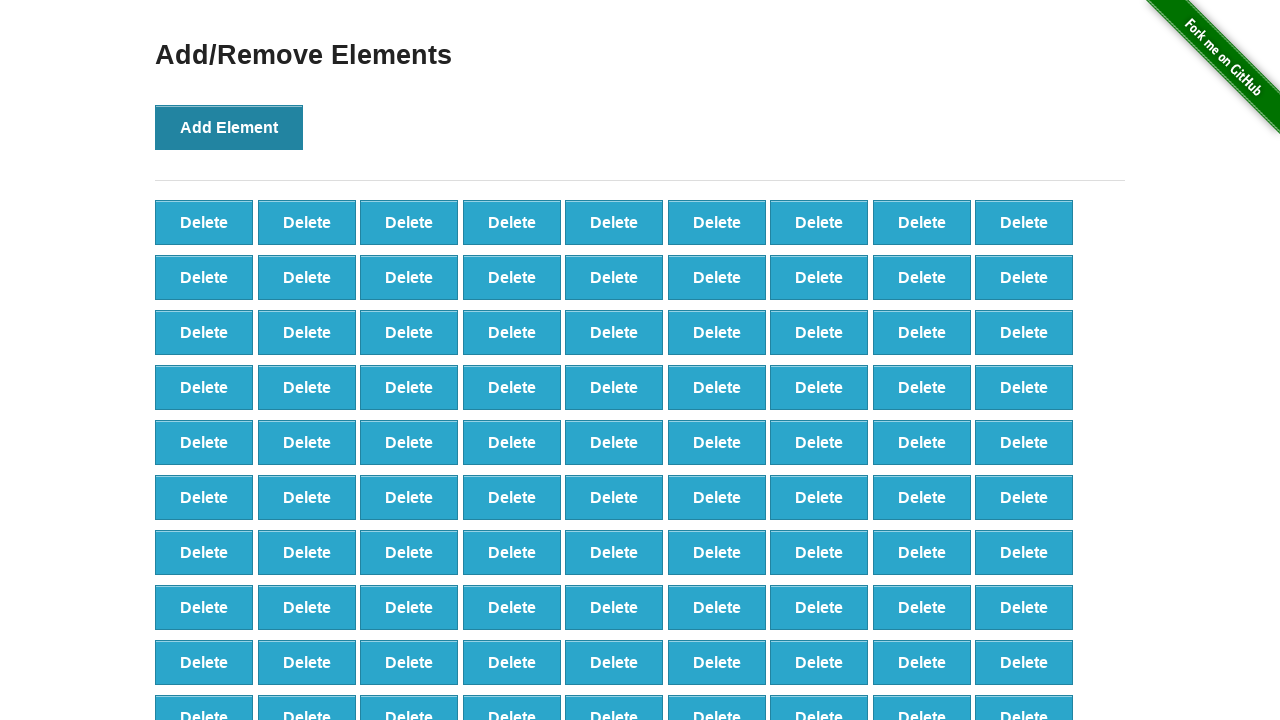

Clicked Add Element button (iteration 94/100) at (229, 127) on button[onclick='addElement()']
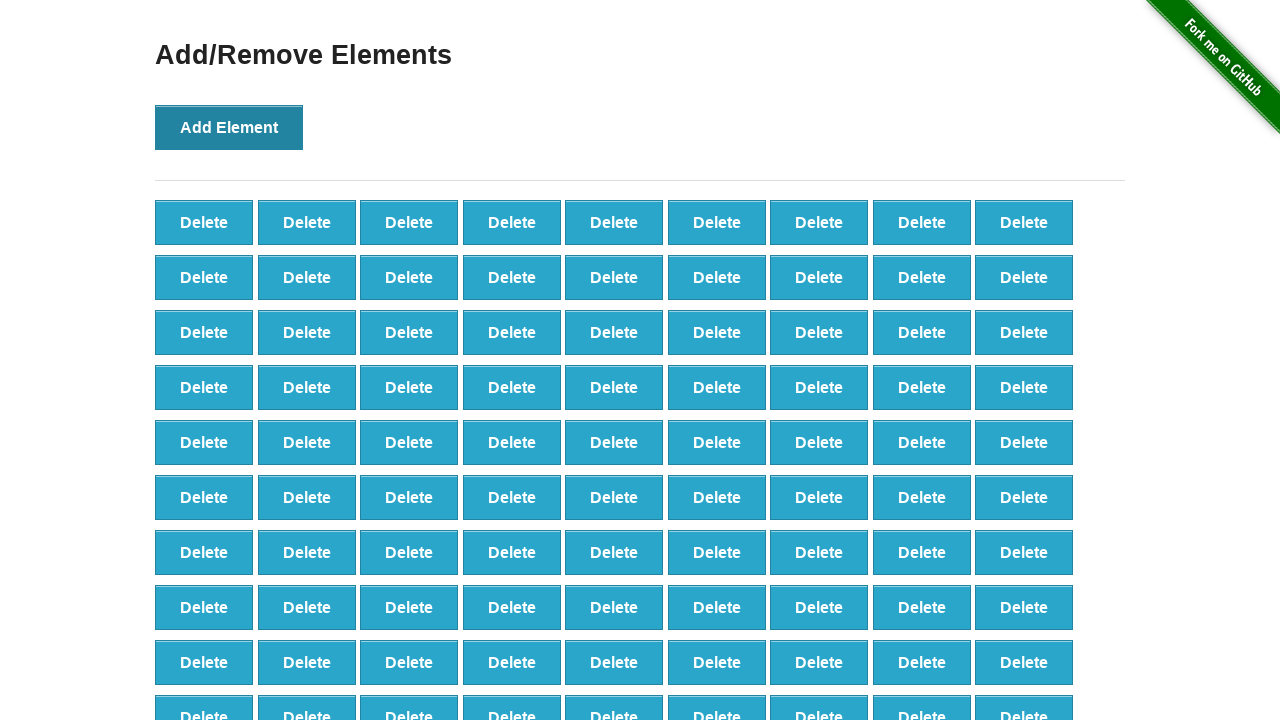

Clicked Add Element button (iteration 95/100) at (229, 127) on button[onclick='addElement()']
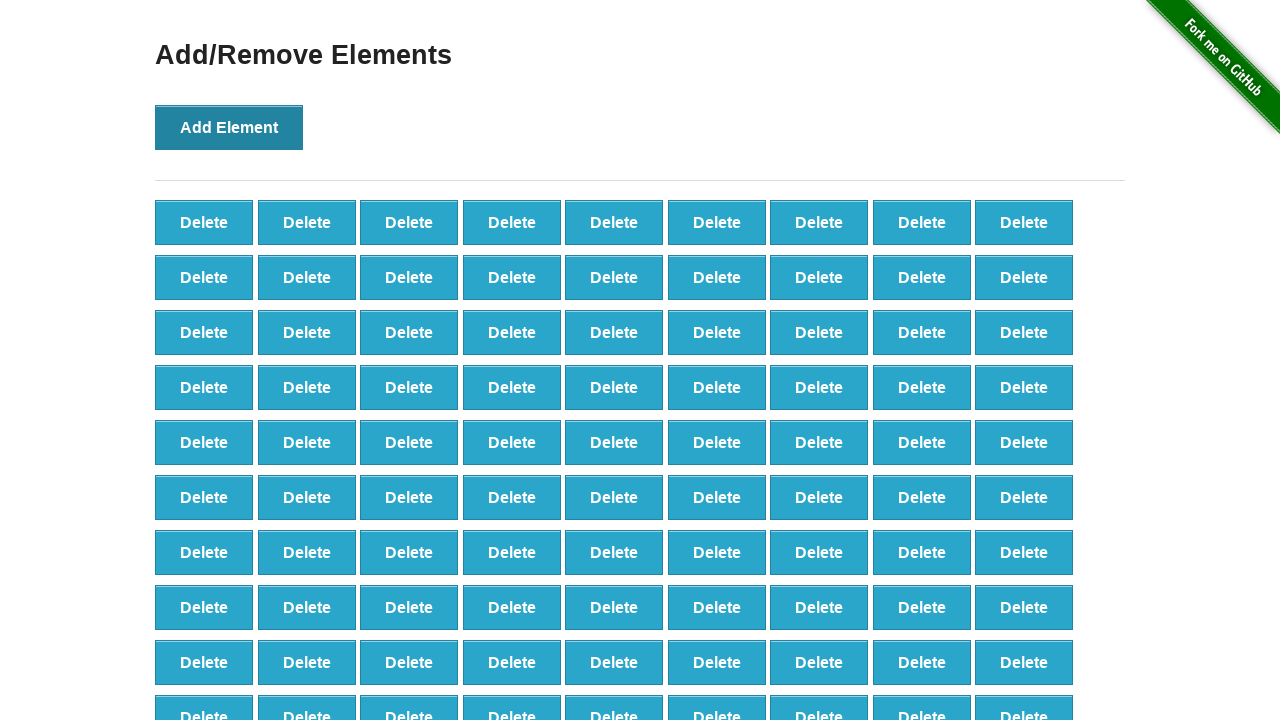

Clicked Add Element button (iteration 96/100) at (229, 127) on button[onclick='addElement()']
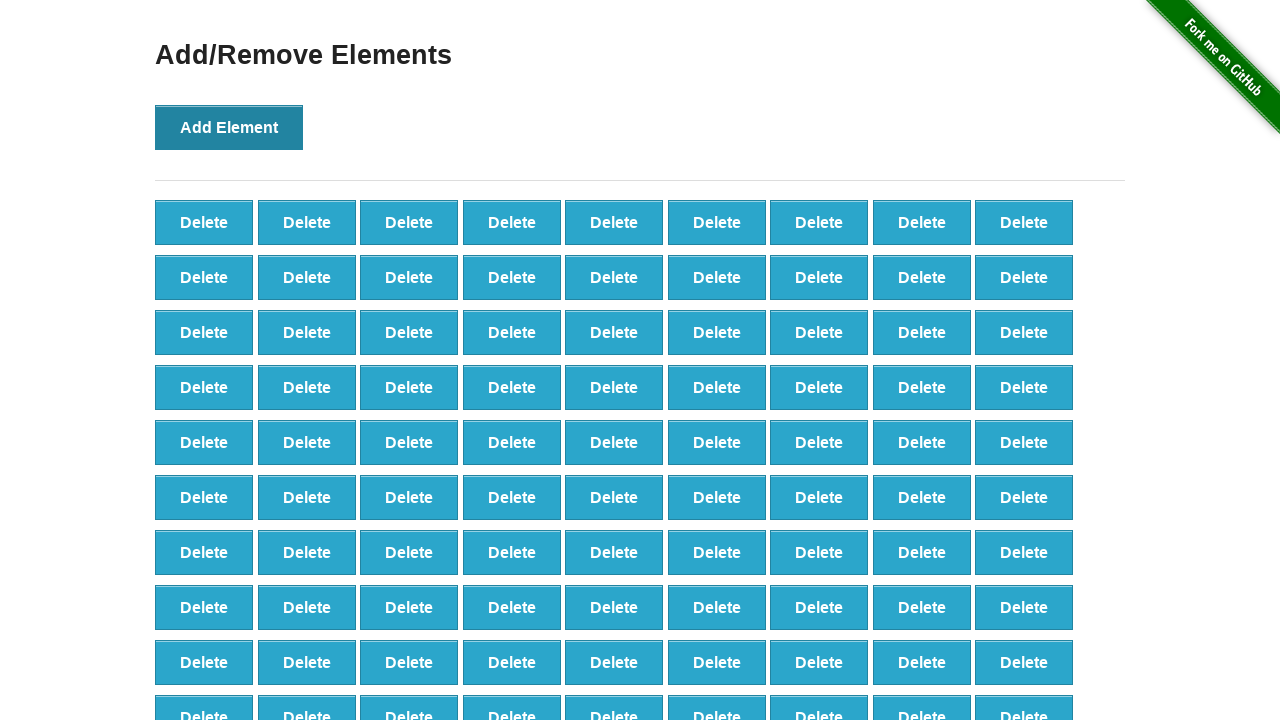

Clicked Add Element button (iteration 97/100) at (229, 127) on button[onclick='addElement()']
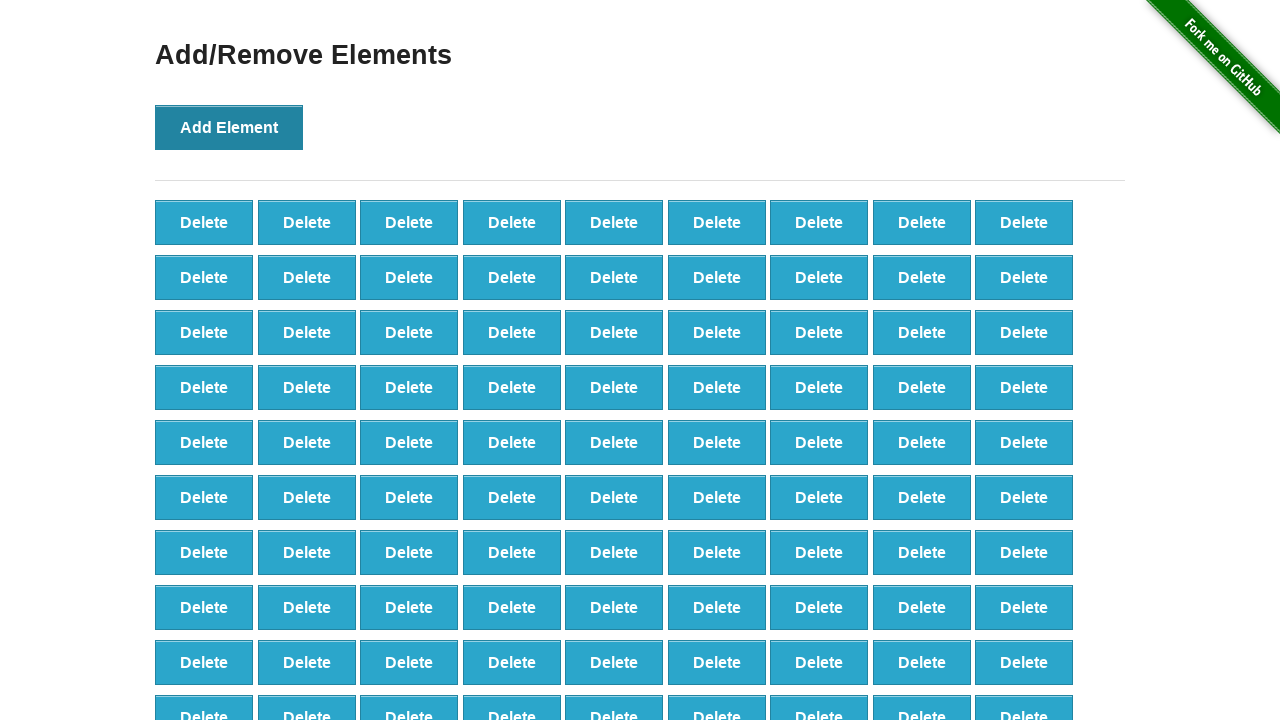

Clicked Add Element button (iteration 98/100) at (229, 127) on button[onclick='addElement()']
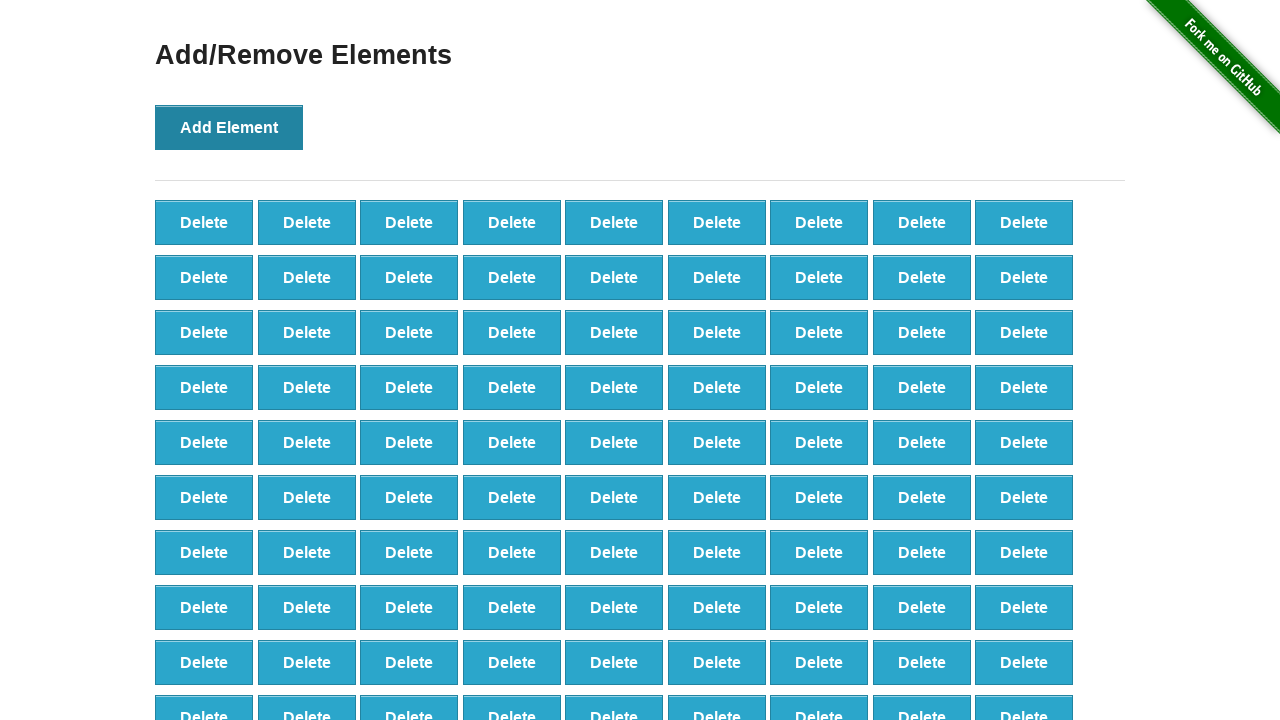

Clicked Add Element button (iteration 99/100) at (229, 127) on button[onclick='addElement()']
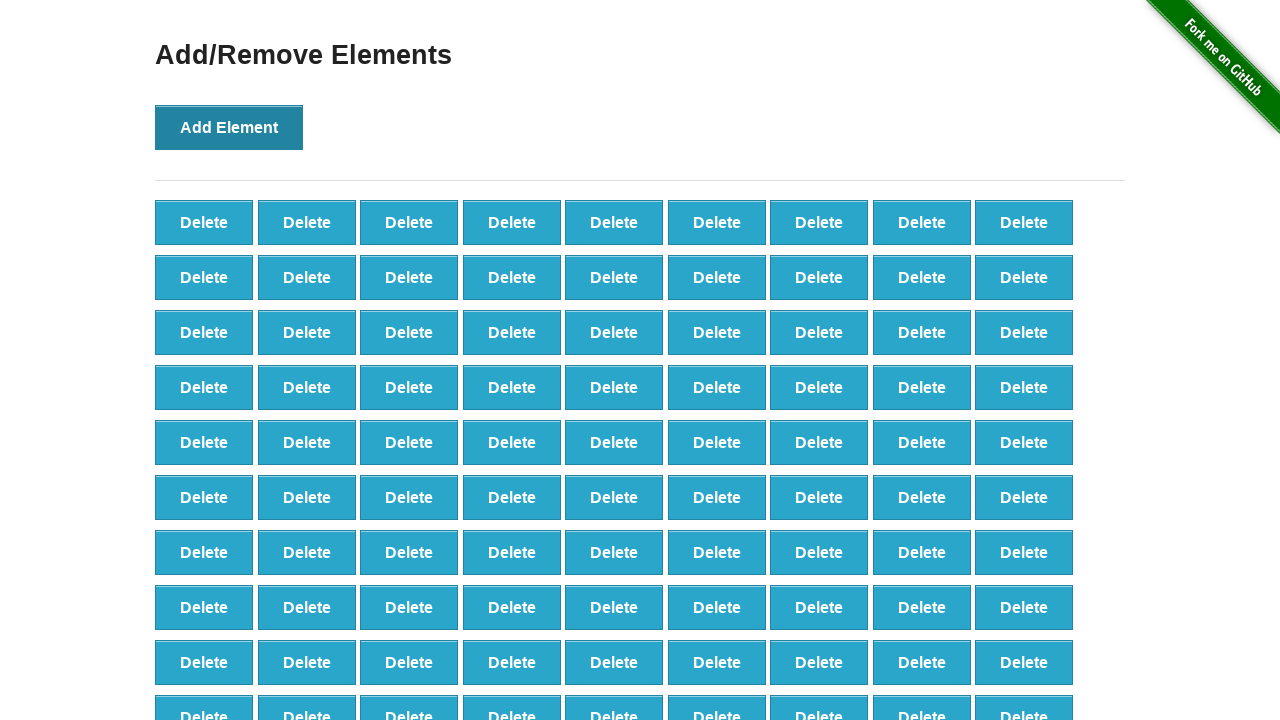

Clicked Add Element button (iteration 100/100) at (229, 127) on button[onclick='addElement()']
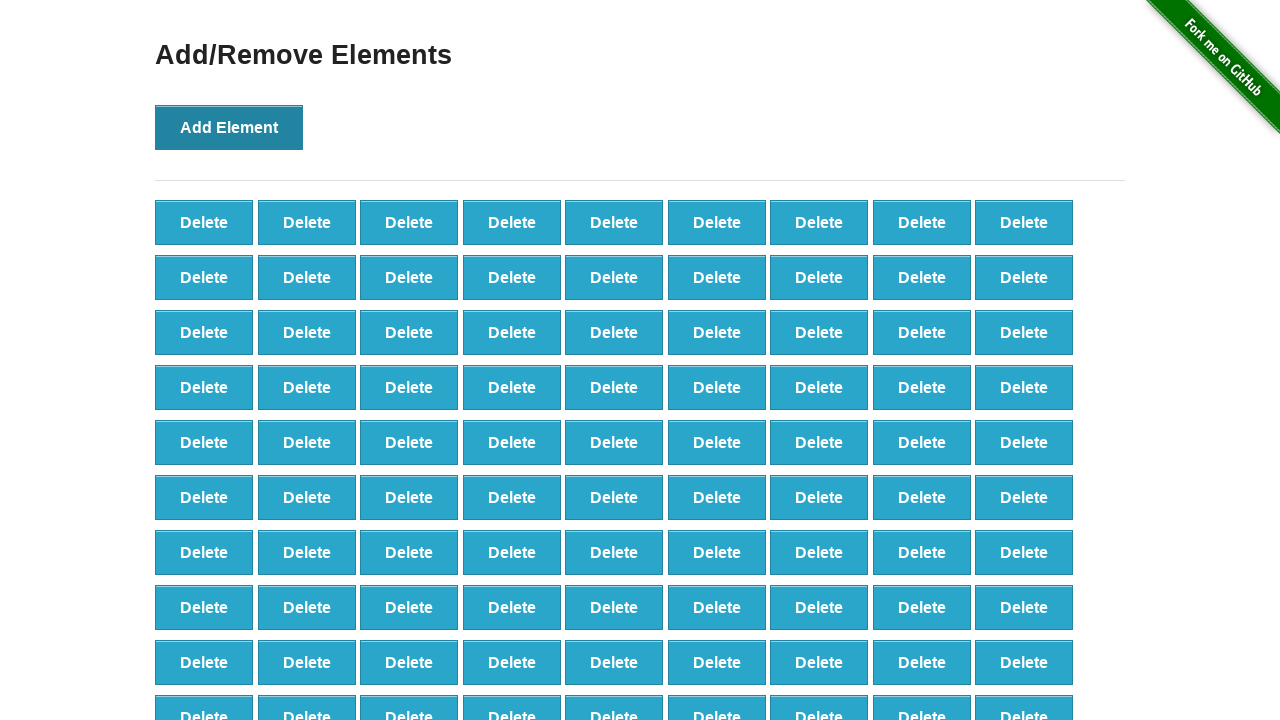

Counted delete buttons before deletion: 100
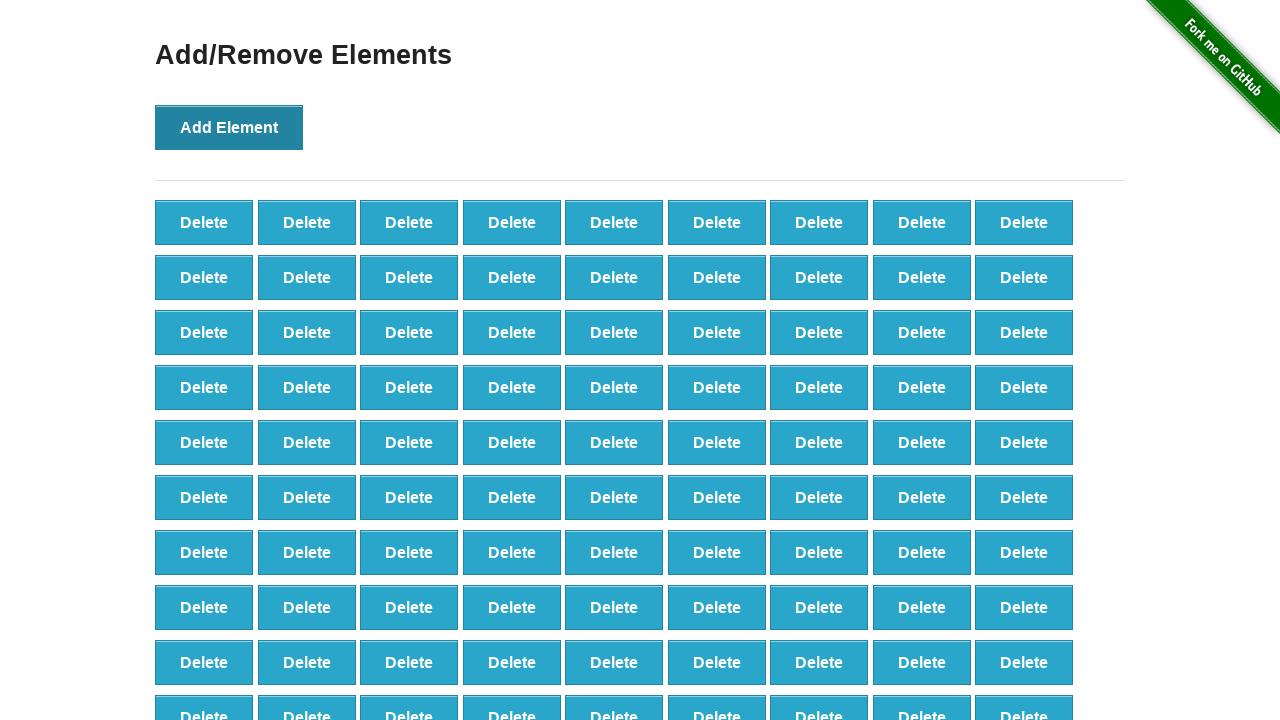

Clicked delete button (iteration 1/20) at (204, 222) on button[onclick='deleteElement()'] >> nth=0
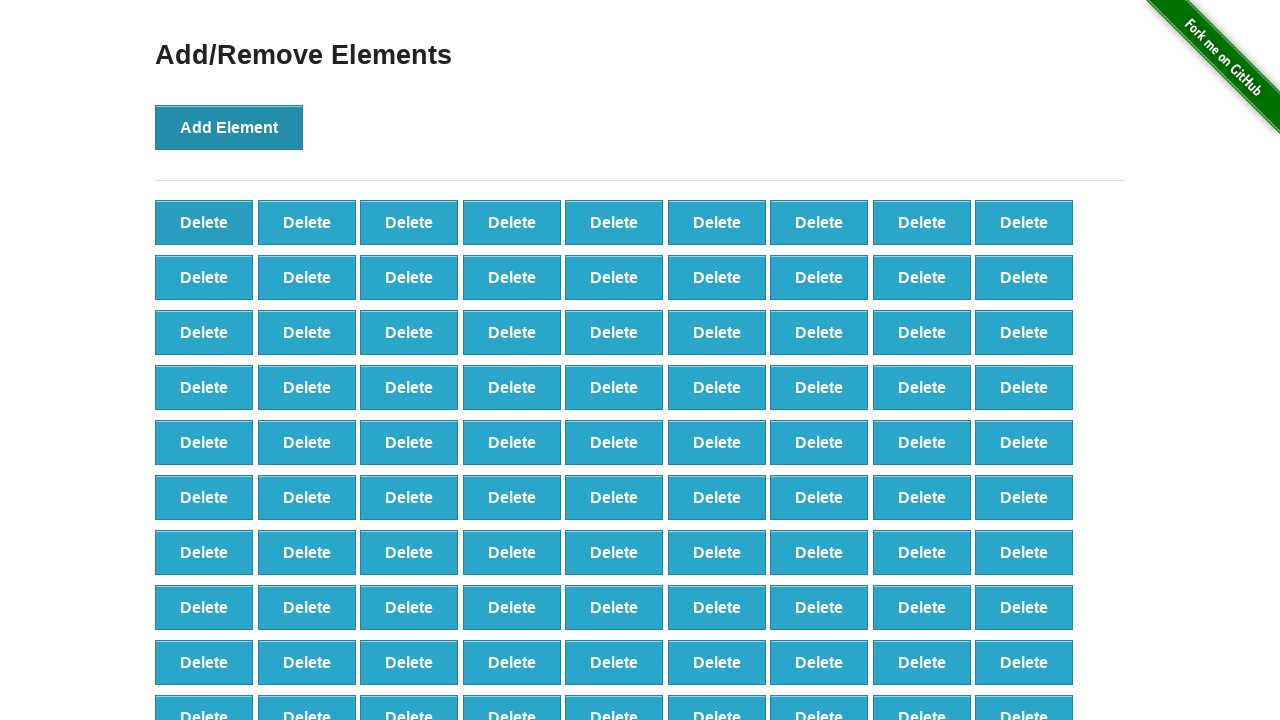

Clicked delete button (iteration 2/20) at (204, 222) on button[onclick='deleteElement()'] >> nth=0
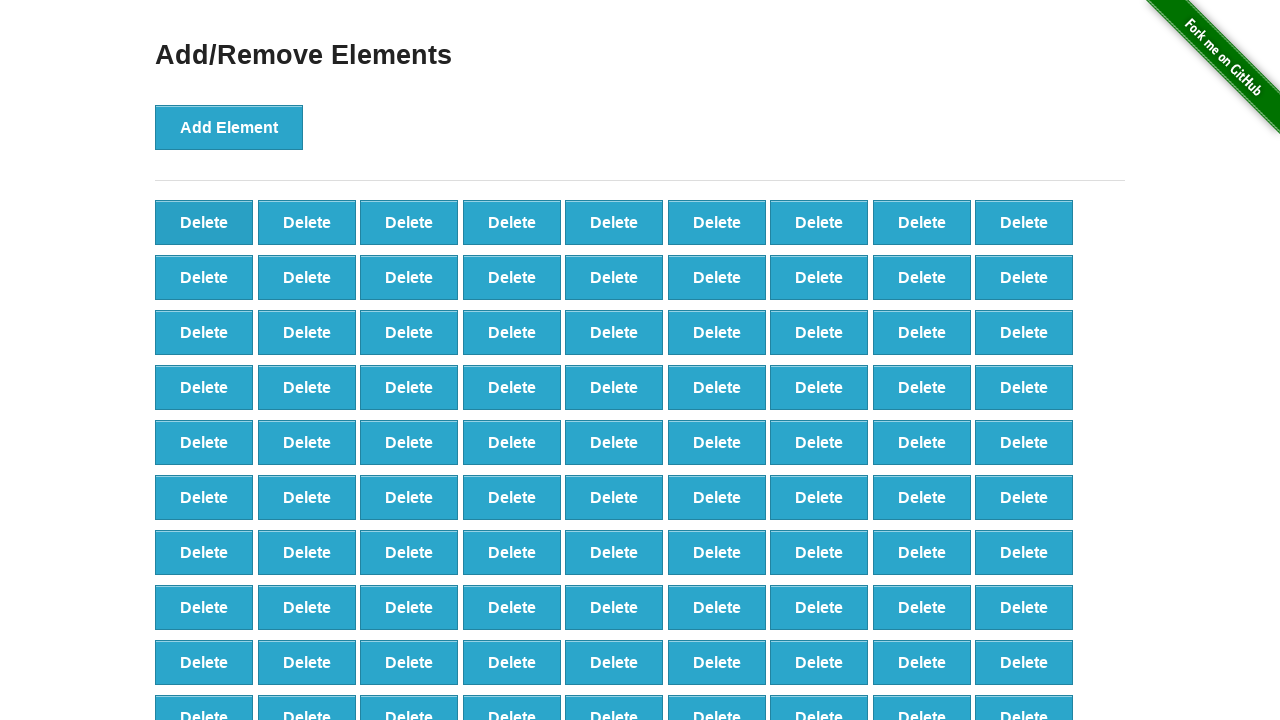

Clicked delete button (iteration 3/20) at (204, 222) on button[onclick='deleteElement()'] >> nth=0
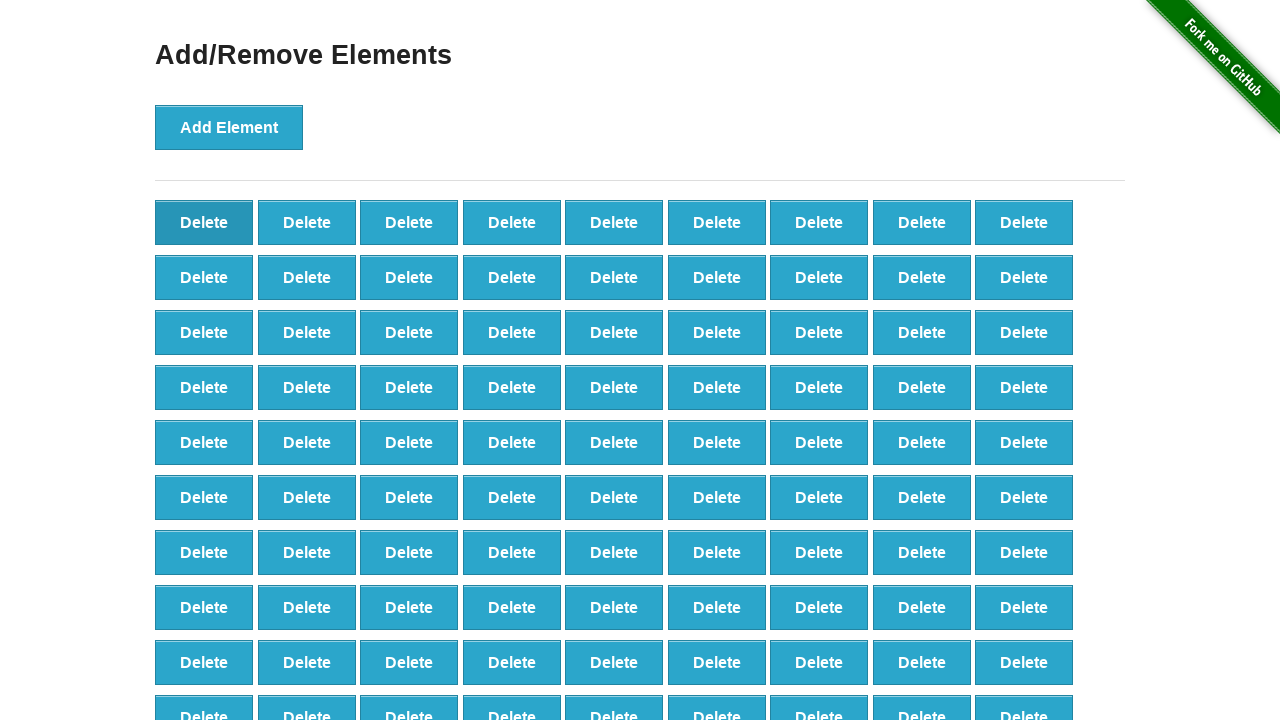

Clicked delete button (iteration 4/20) at (204, 222) on button[onclick='deleteElement()'] >> nth=0
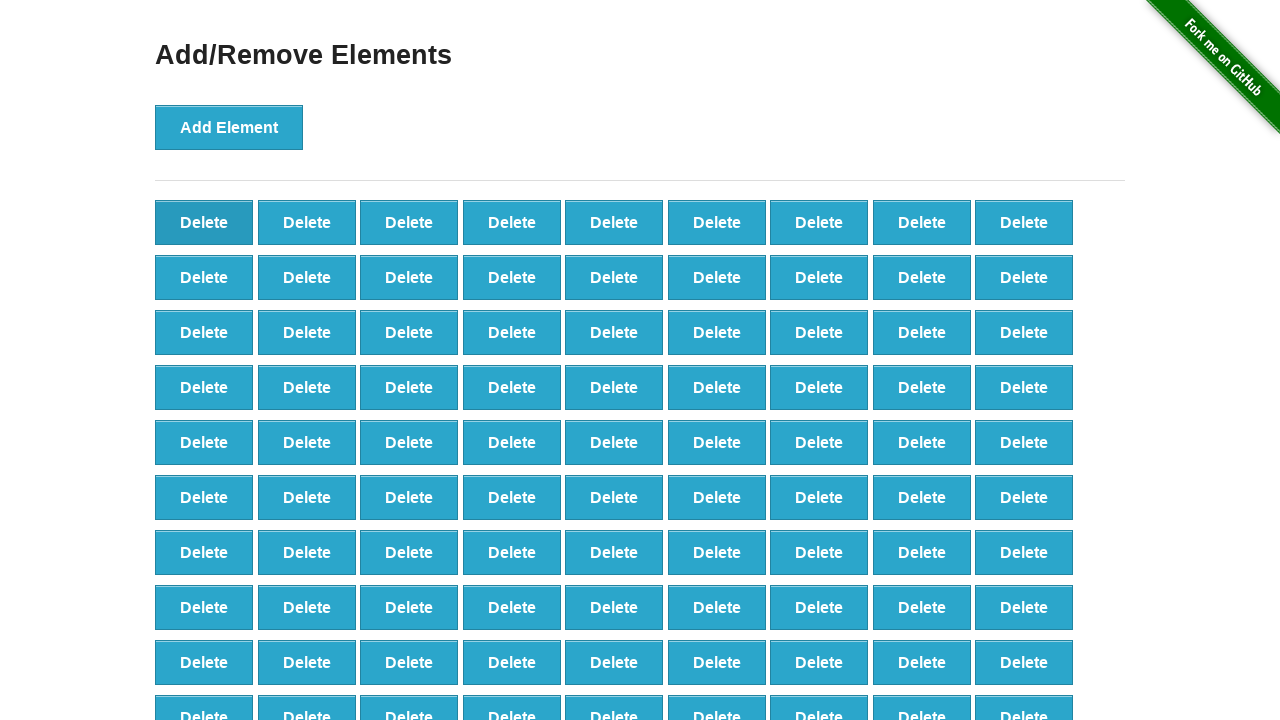

Clicked delete button (iteration 5/20) at (204, 222) on button[onclick='deleteElement()'] >> nth=0
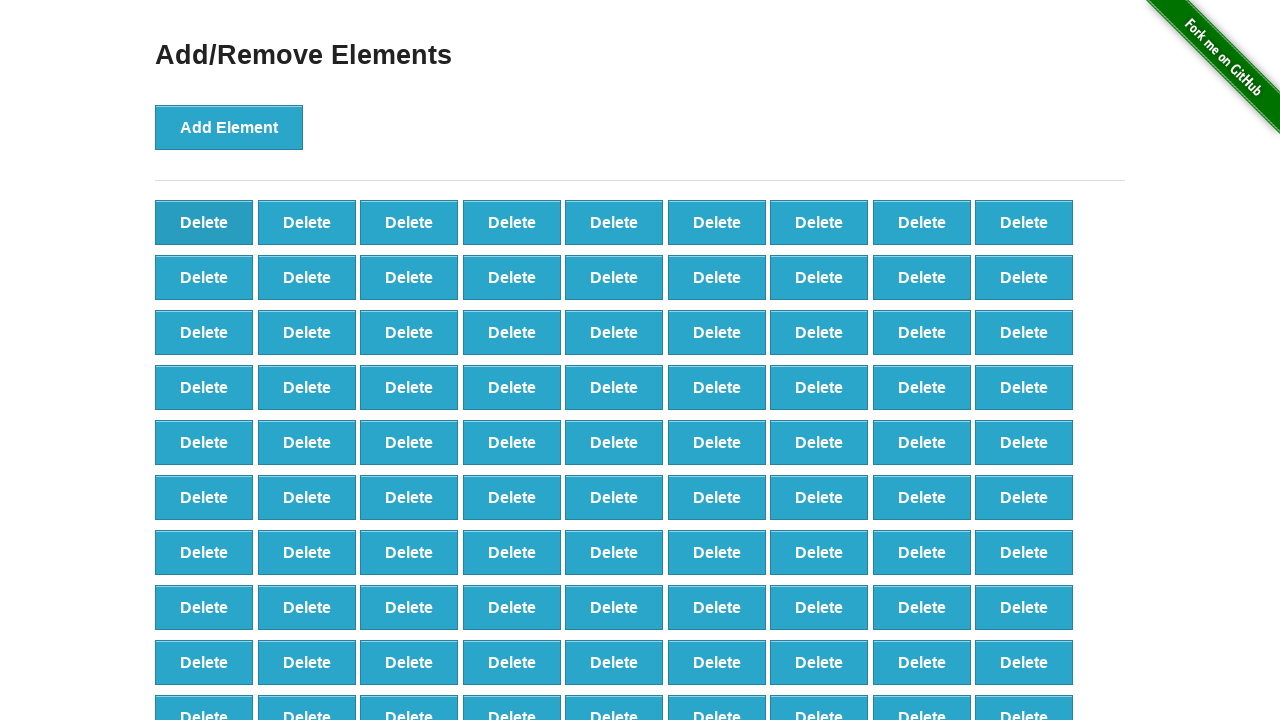

Clicked delete button (iteration 6/20) at (204, 222) on button[onclick='deleteElement()'] >> nth=0
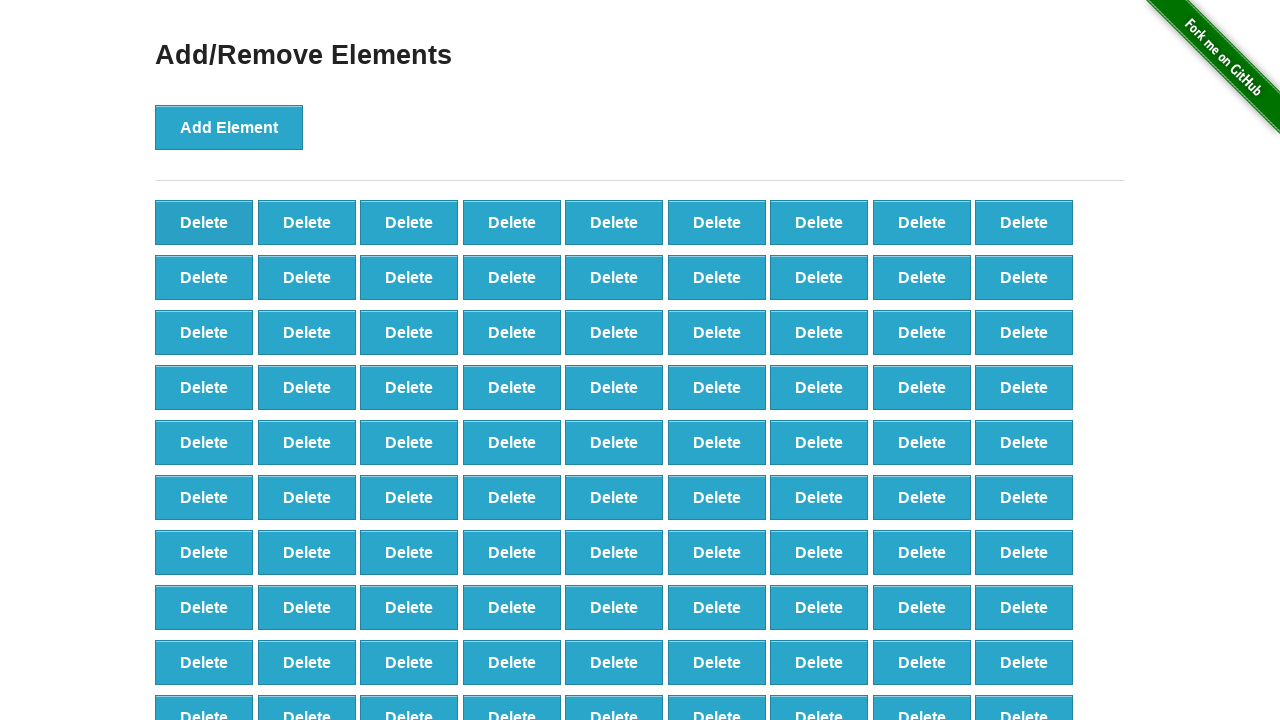

Clicked delete button (iteration 7/20) at (204, 222) on button[onclick='deleteElement()'] >> nth=0
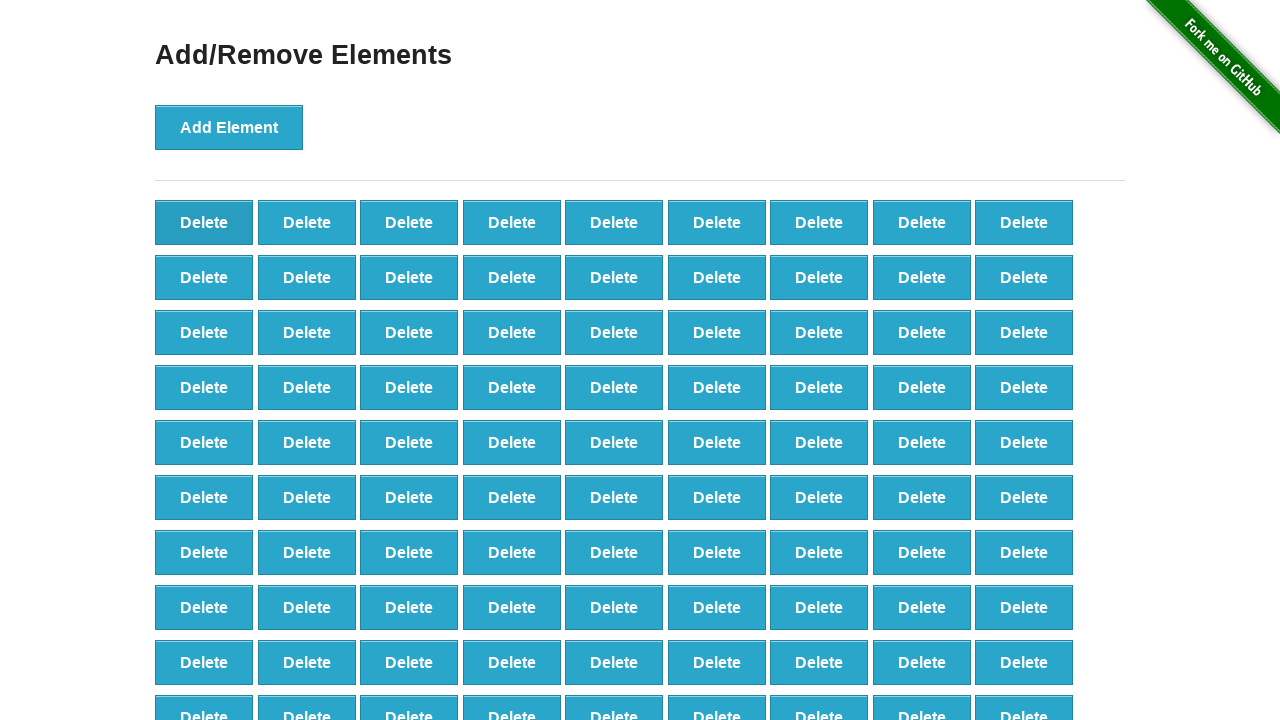

Clicked delete button (iteration 8/20) at (204, 222) on button[onclick='deleteElement()'] >> nth=0
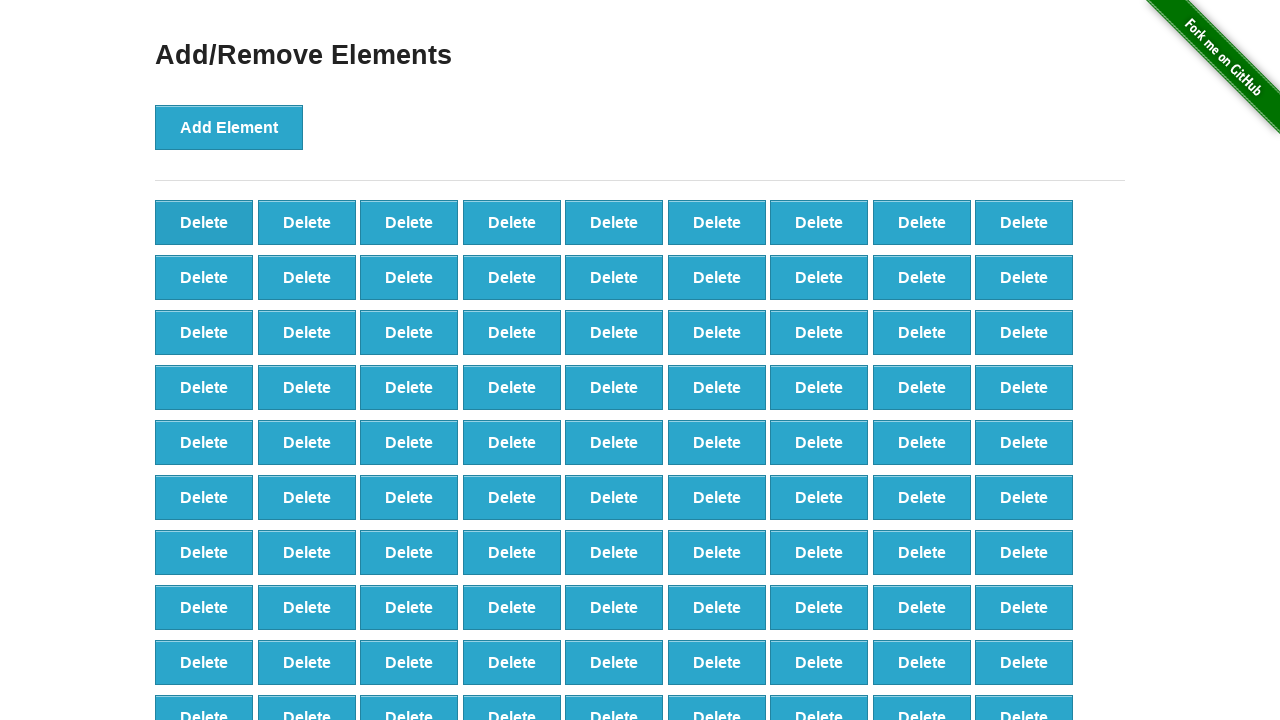

Clicked delete button (iteration 9/20) at (204, 222) on button[onclick='deleteElement()'] >> nth=0
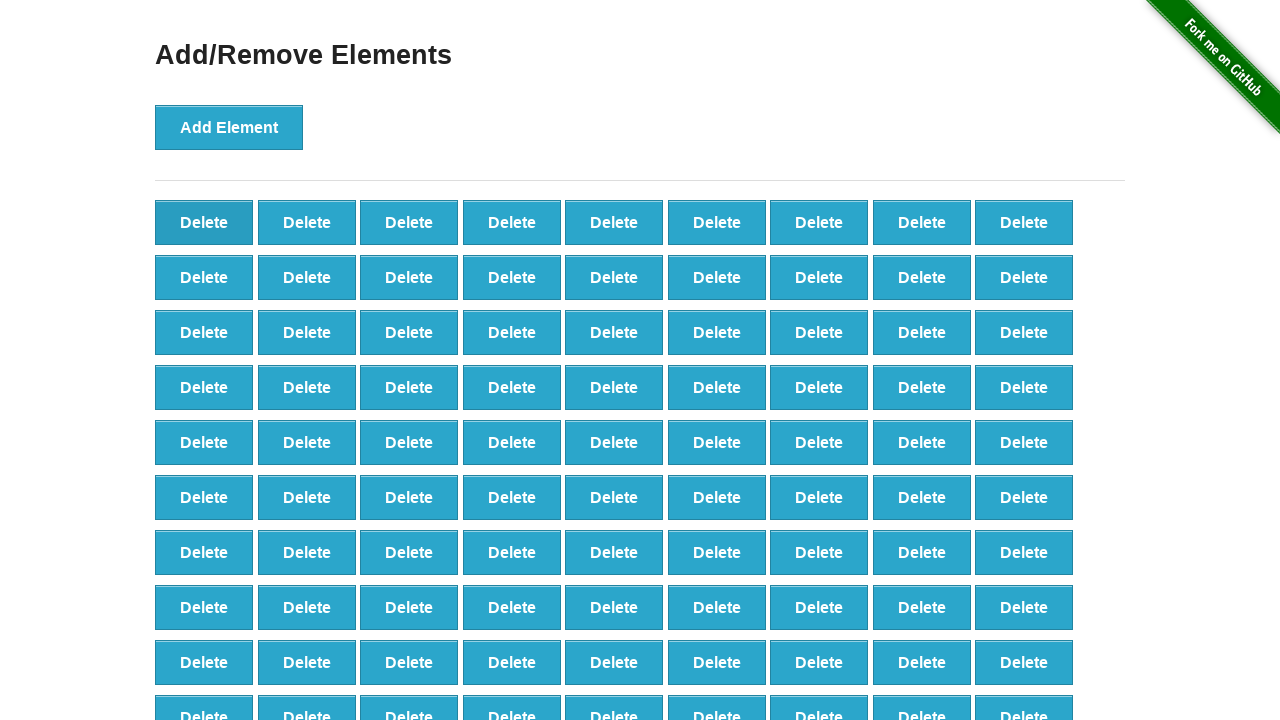

Clicked delete button (iteration 10/20) at (204, 222) on button[onclick='deleteElement()'] >> nth=0
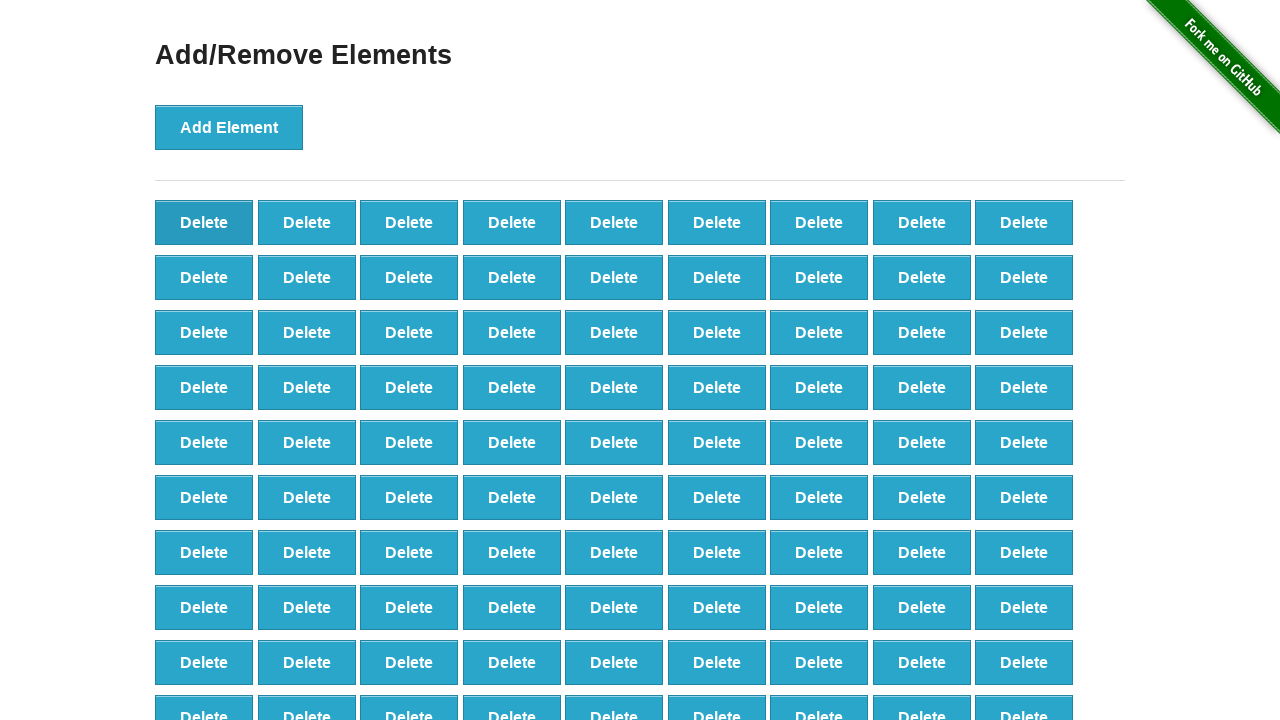

Clicked delete button (iteration 11/20) at (204, 222) on button[onclick='deleteElement()'] >> nth=0
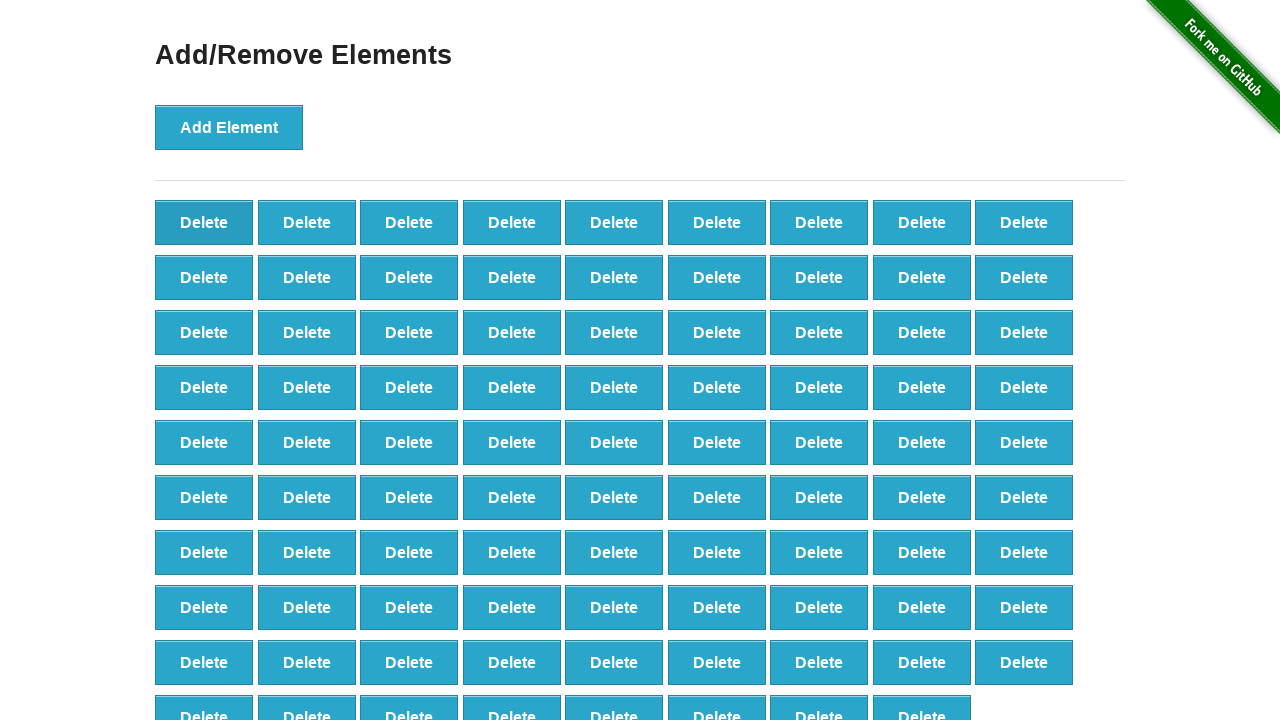

Clicked delete button (iteration 12/20) at (204, 222) on button[onclick='deleteElement()'] >> nth=0
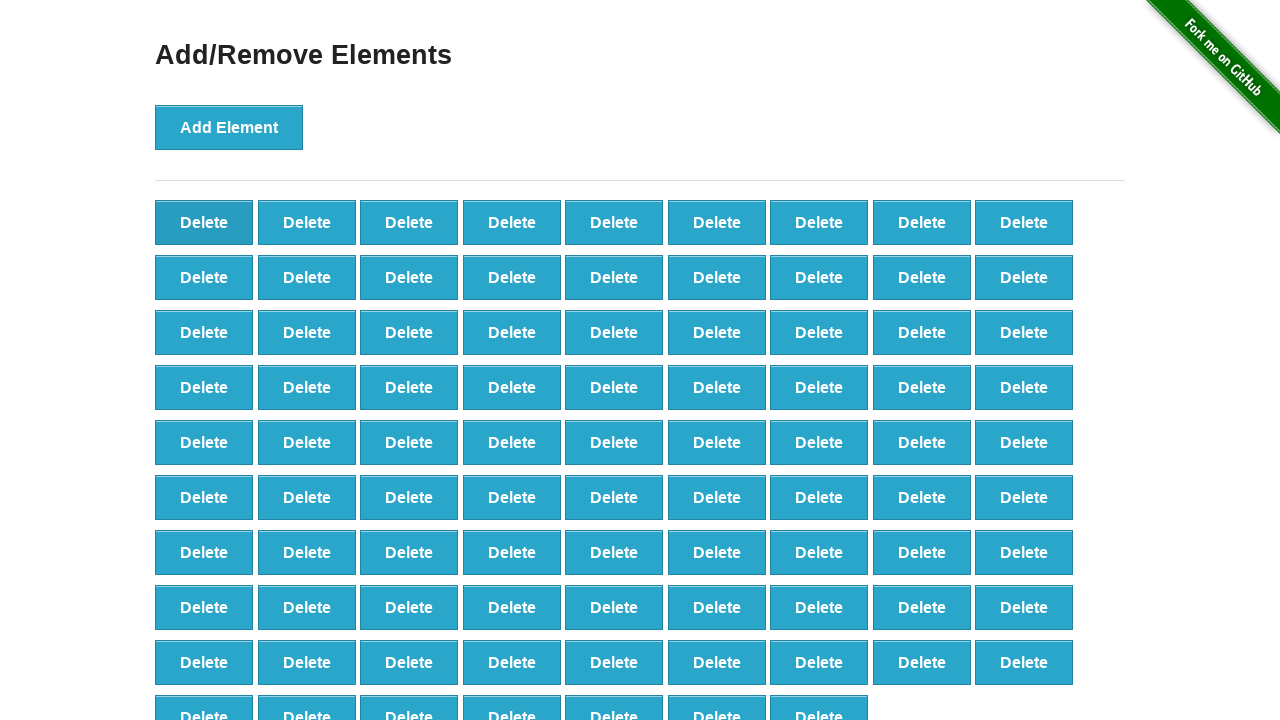

Clicked delete button (iteration 13/20) at (204, 222) on button[onclick='deleteElement()'] >> nth=0
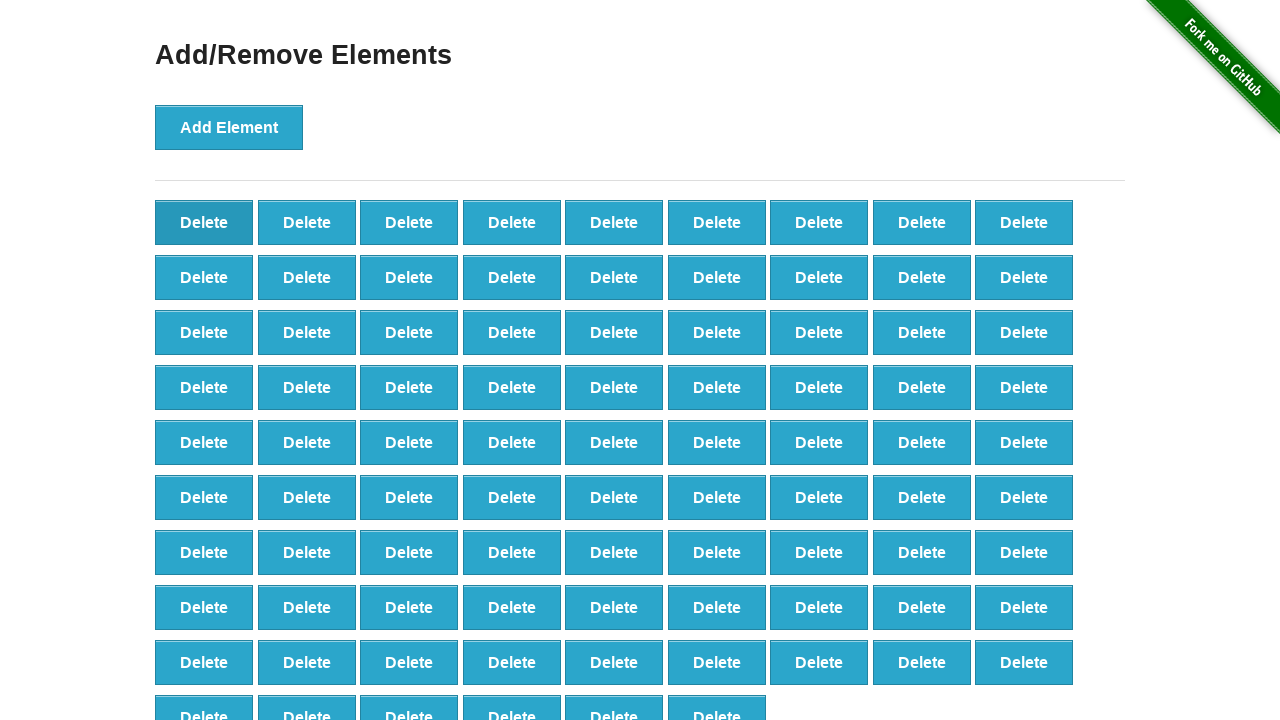

Clicked delete button (iteration 14/20) at (204, 222) on button[onclick='deleteElement()'] >> nth=0
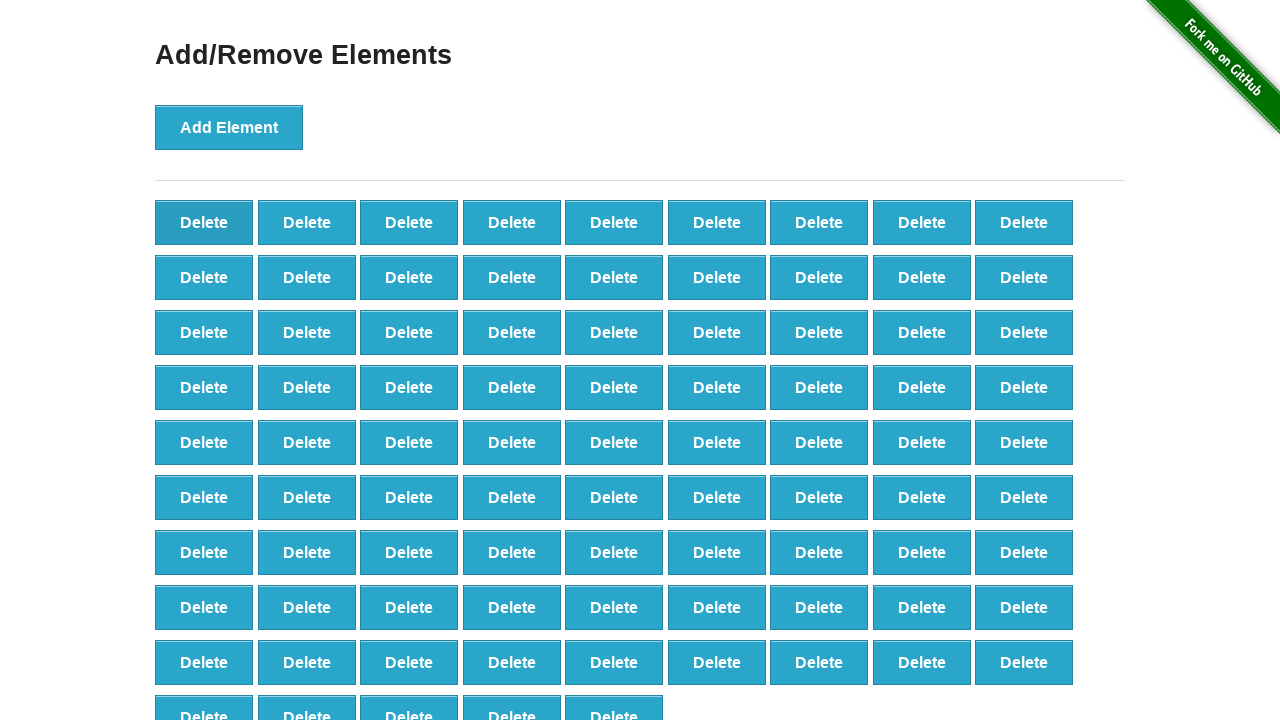

Clicked delete button (iteration 15/20) at (204, 222) on button[onclick='deleteElement()'] >> nth=0
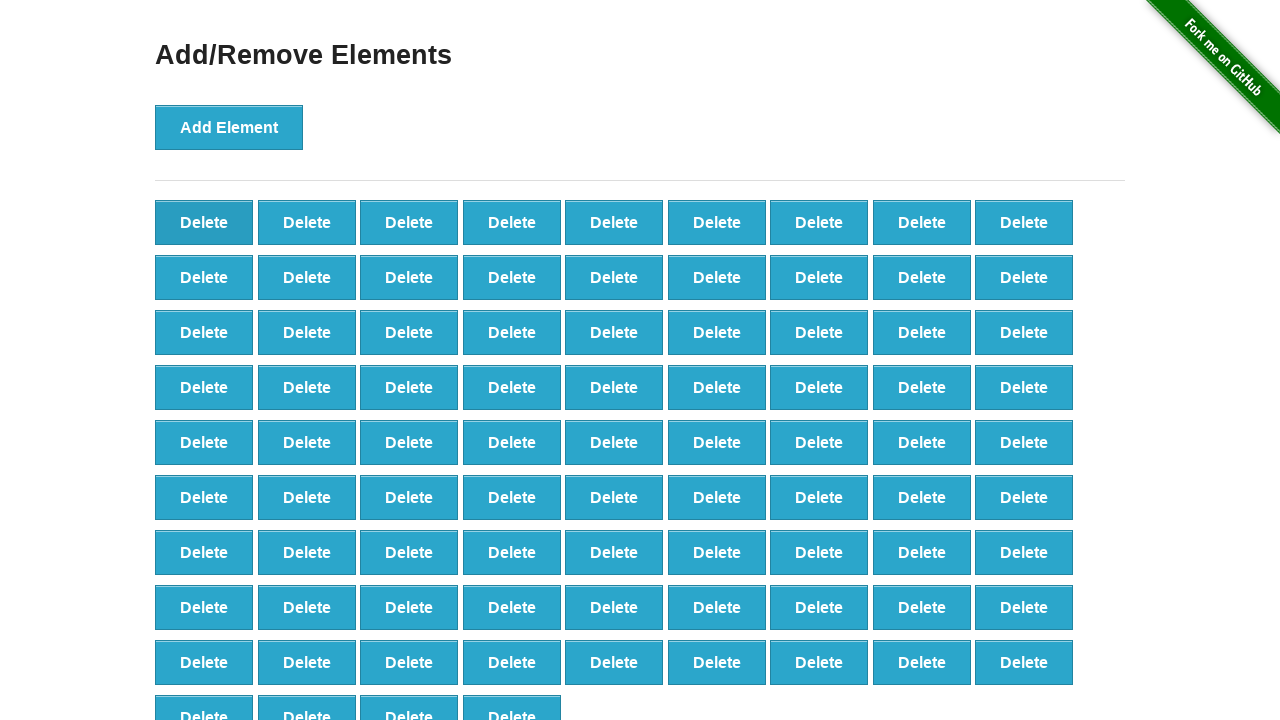

Clicked delete button (iteration 16/20) at (204, 222) on button[onclick='deleteElement()'] >> nth=0
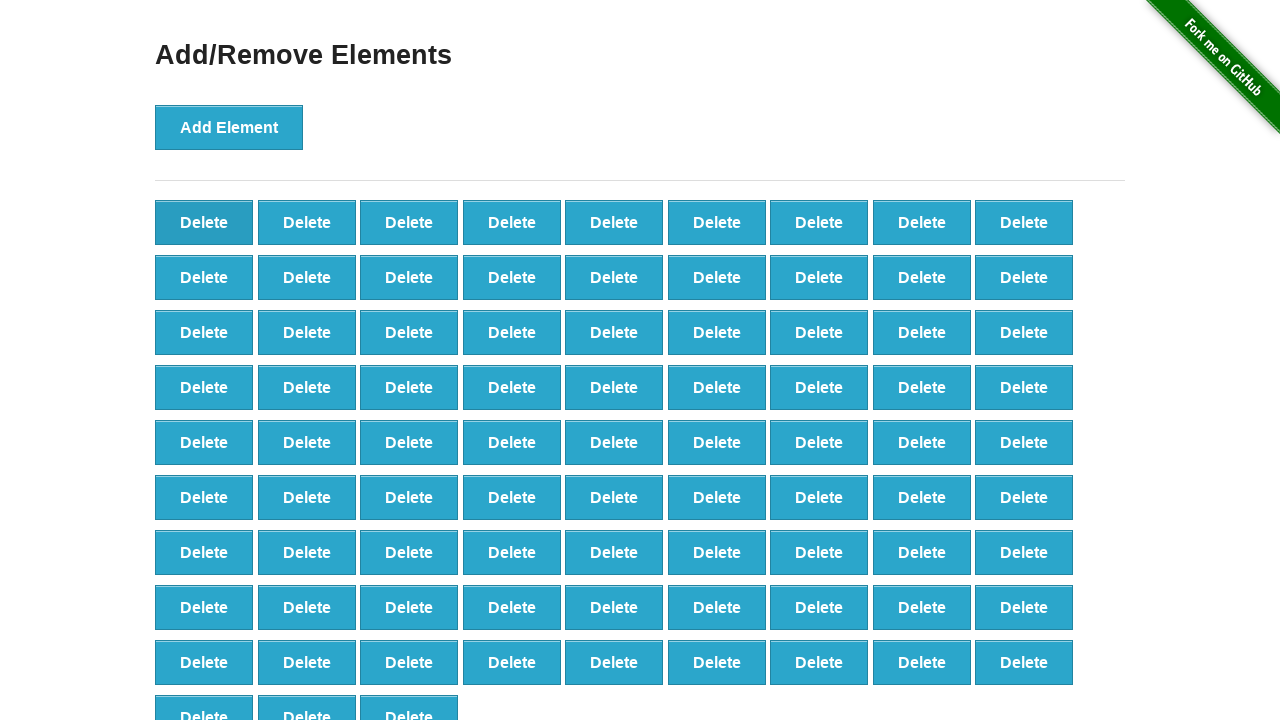

Clicked delete button (iteration 17/20) at (204, 222) on button[onclick='deleteElement()'] >> nth=0
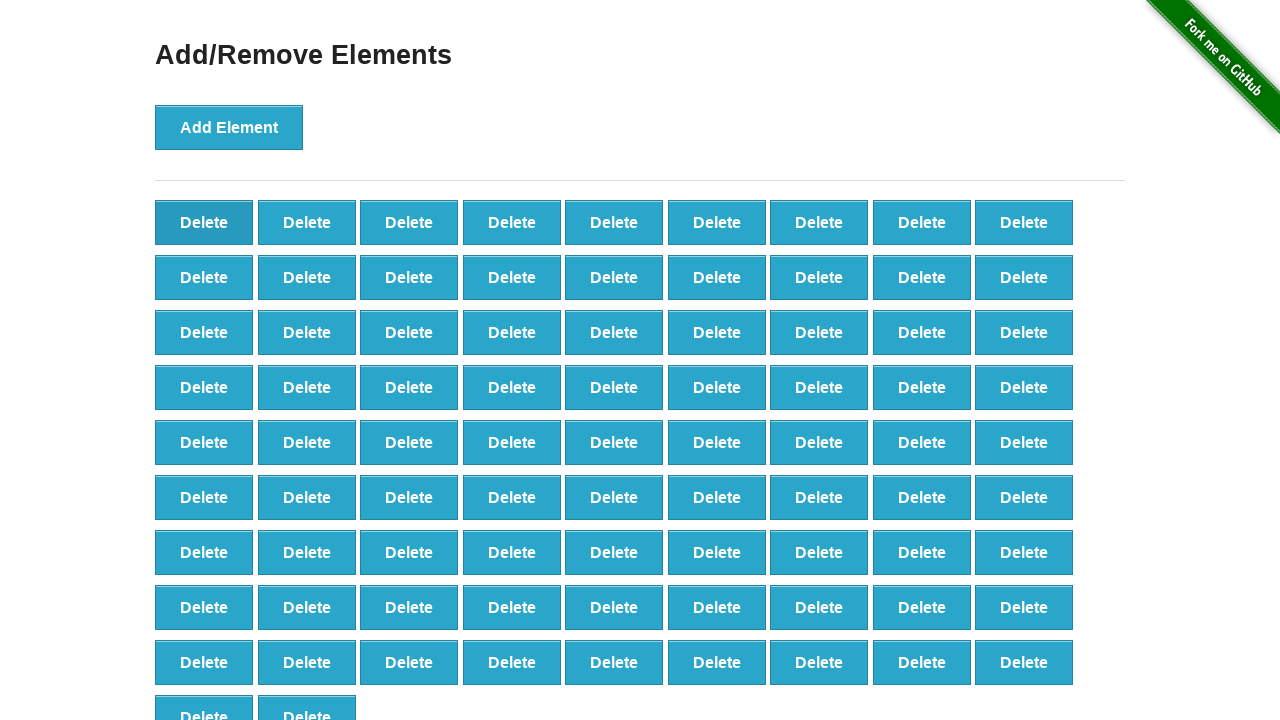

Clicked delete button (iteration 18/20) at (204, 222) on button[onclick='deleteElement()'] >> nth=0
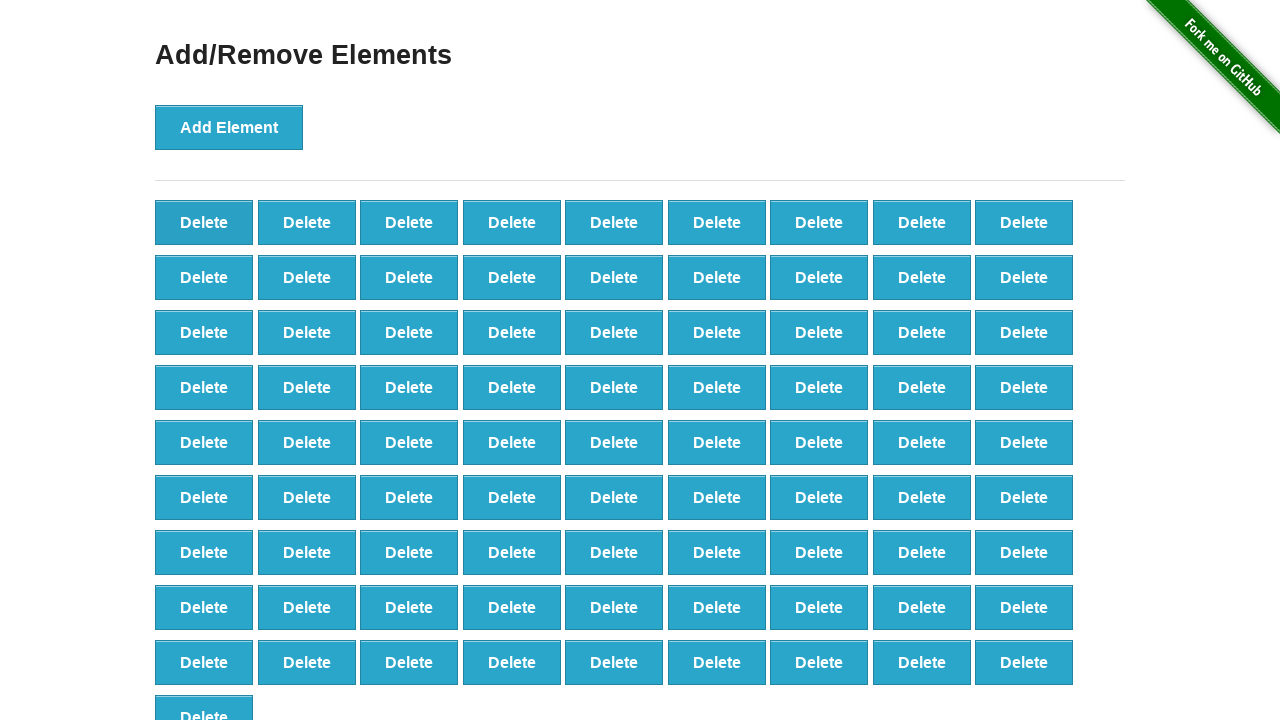

Clicked delete button (iteration 19/20) at (204, 222) on button[onclick='deleteElement()'] >> nth=0
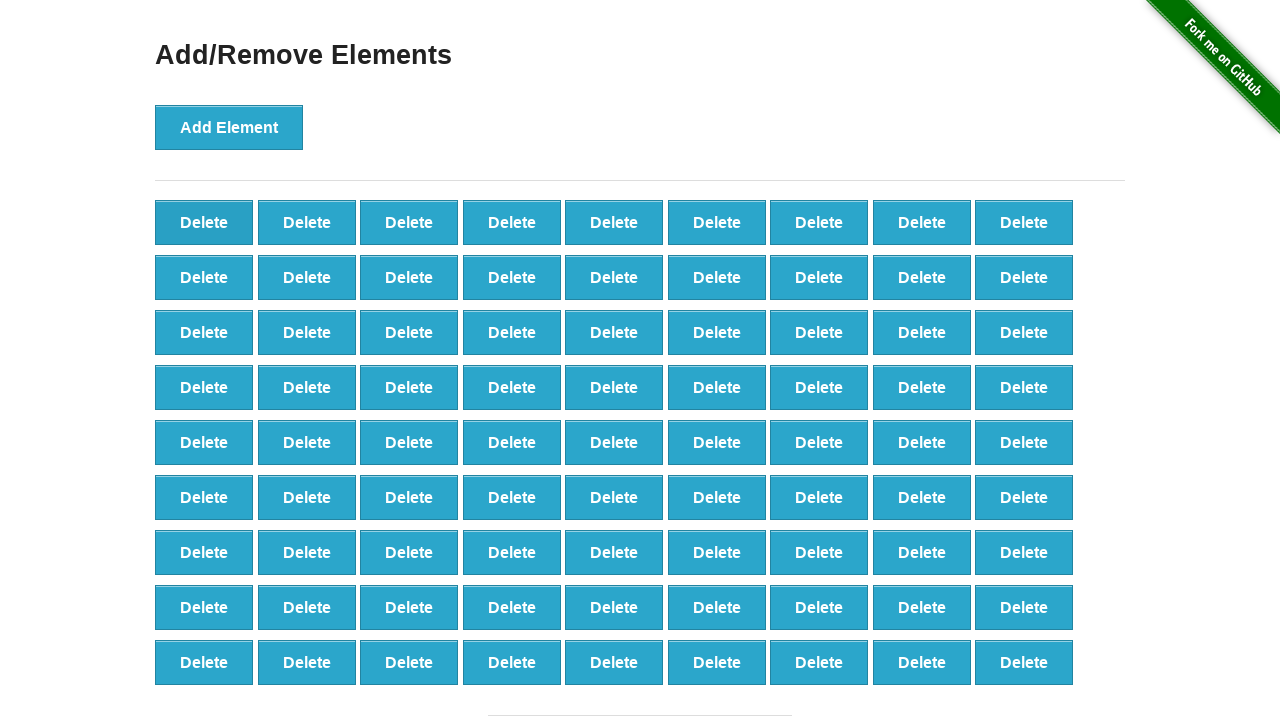

Clicked delete button (iteration 20/20) at (204, 222) on button[onclick='deleteElement()'] >> nth=0
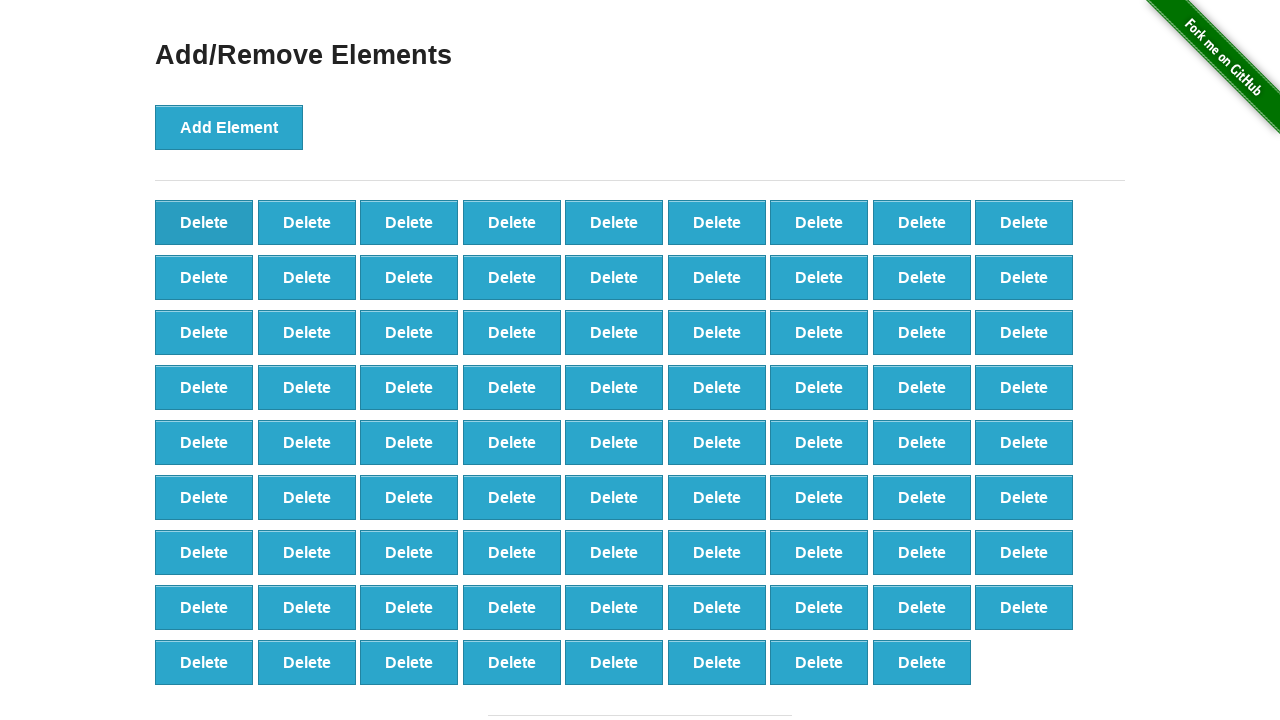

Counted remaining delete buttons: 80
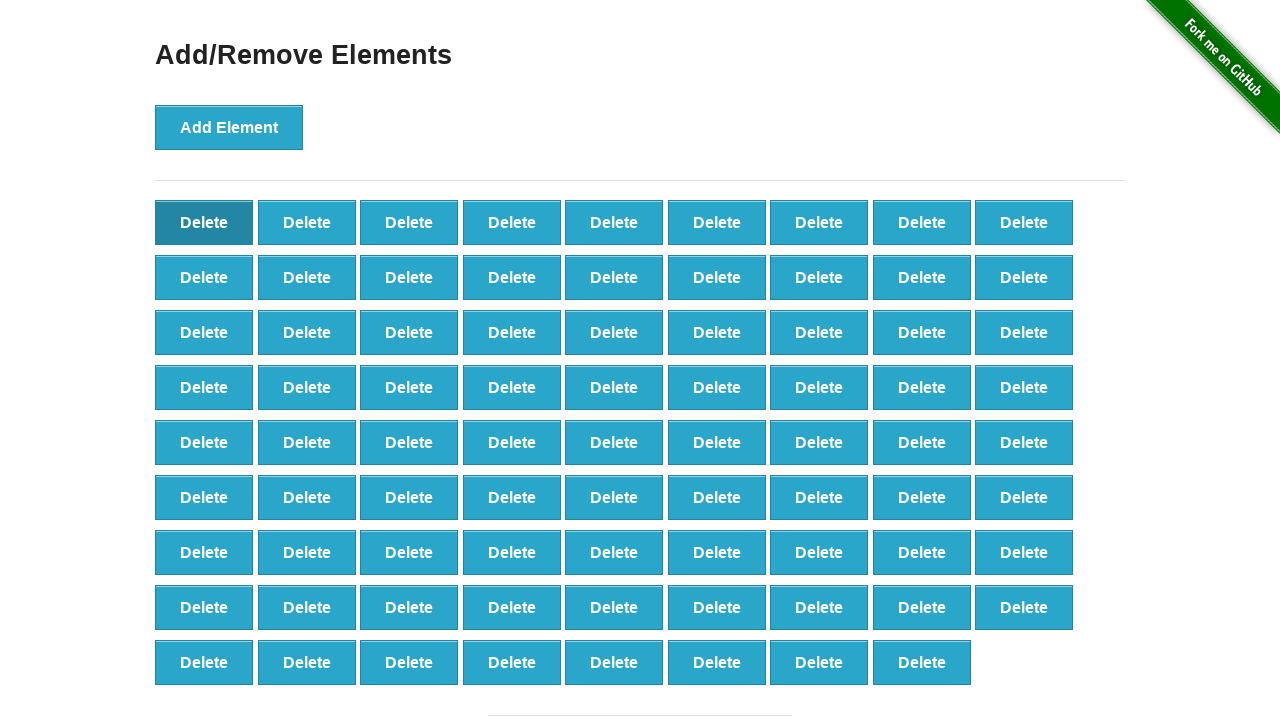

Validated correct button count: 80 == 100 - 20
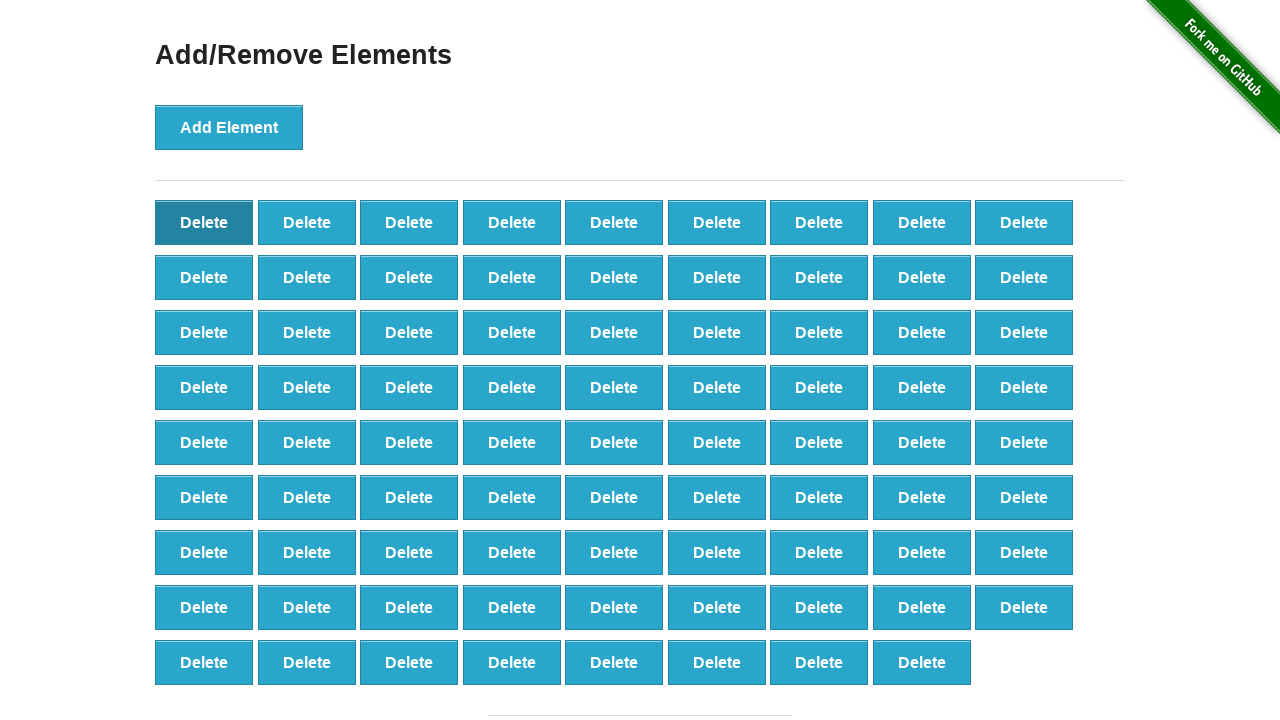

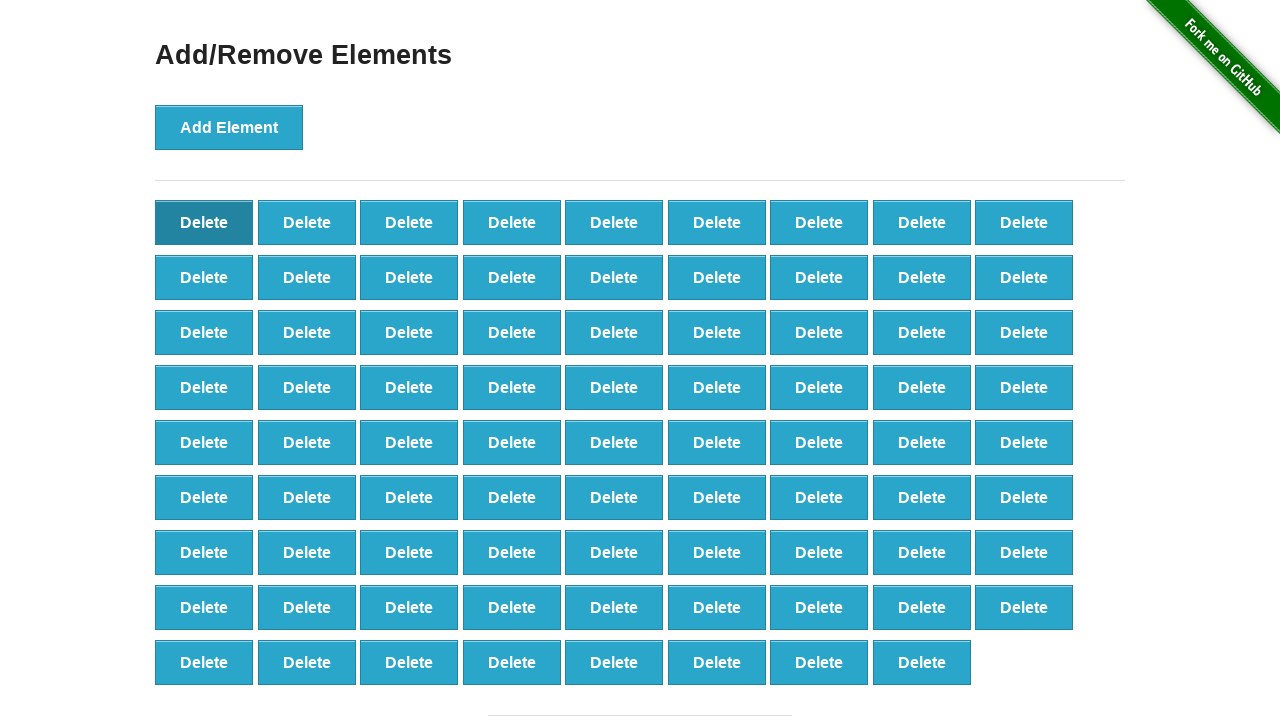